Fills all input fields on a large form with the same value and submits

Starting URL: http://suninjuly.github.io/huge_form.html

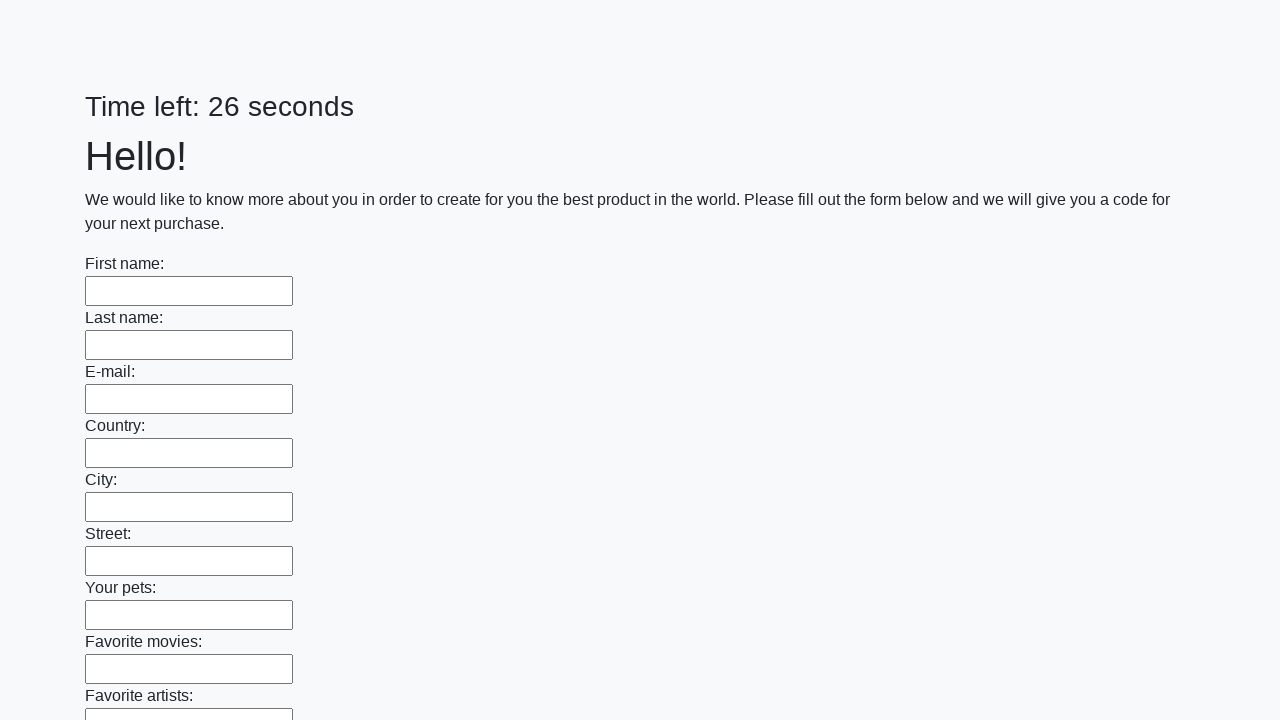

Located all input fields on the form
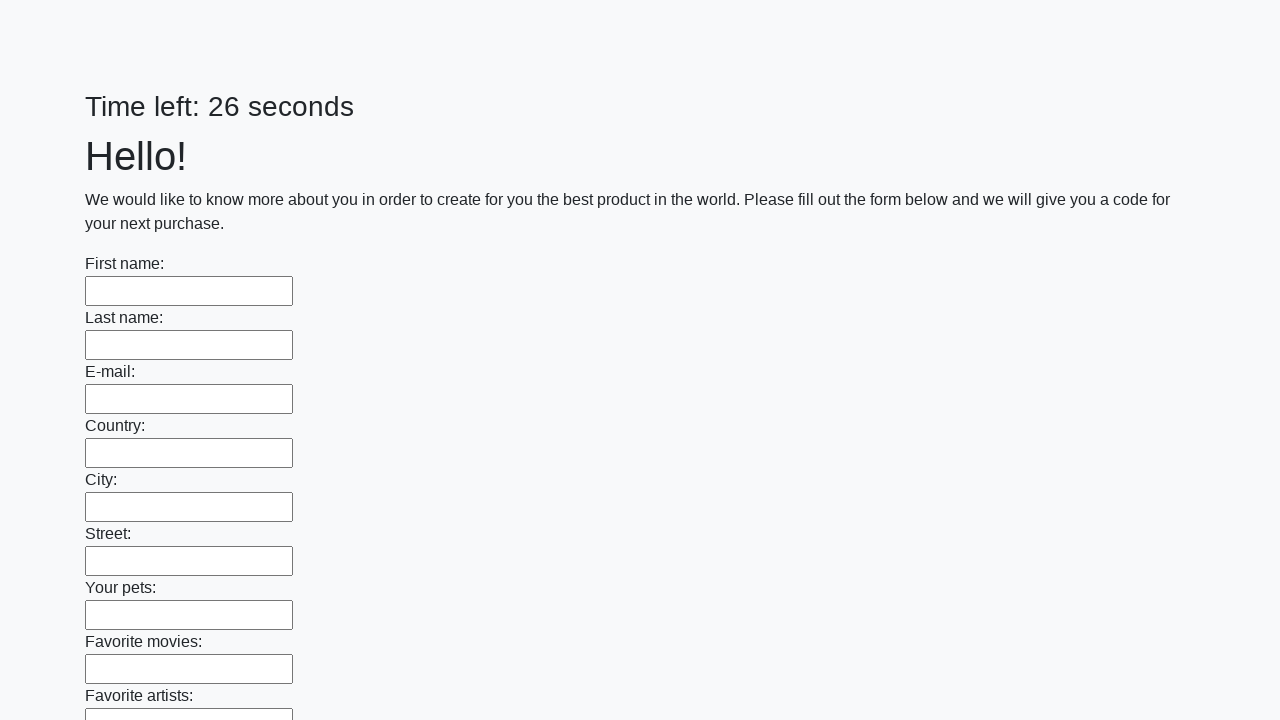

Filled input field 1 of 100 with 'My Answer' on input >> nth=0
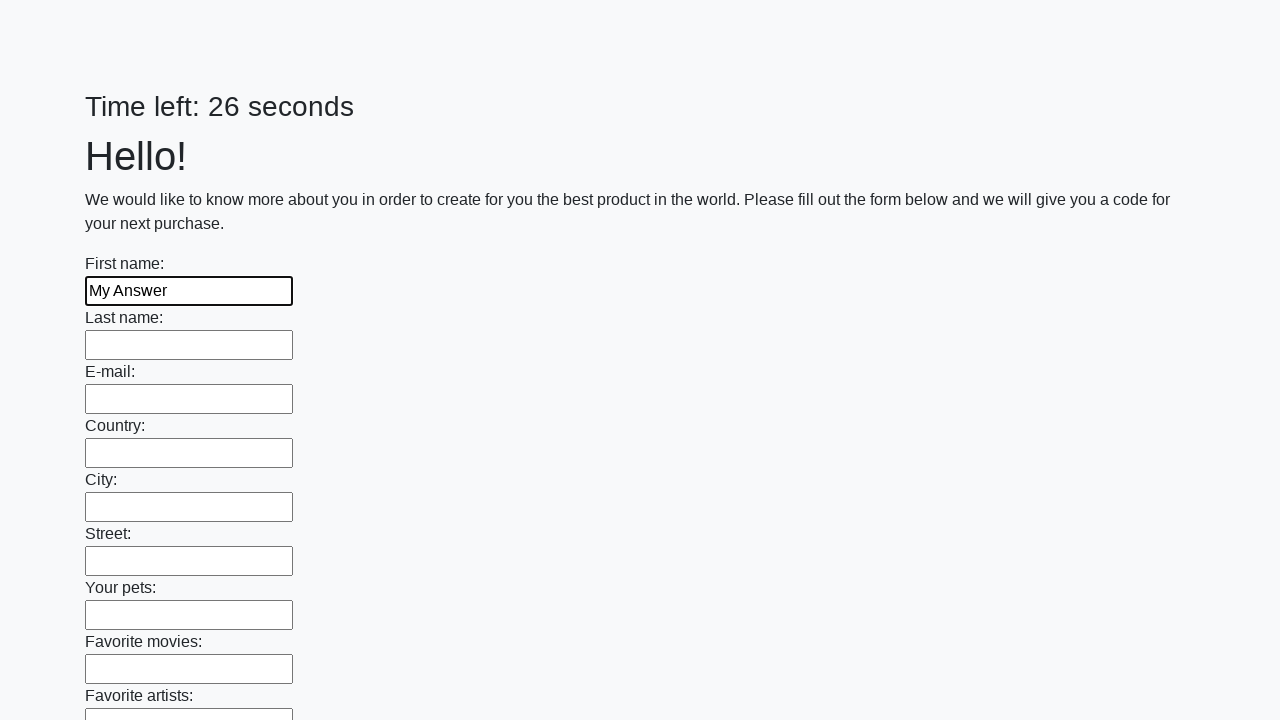

Filled input field 2 of 100 with 'My Answer' on input >> nth=1
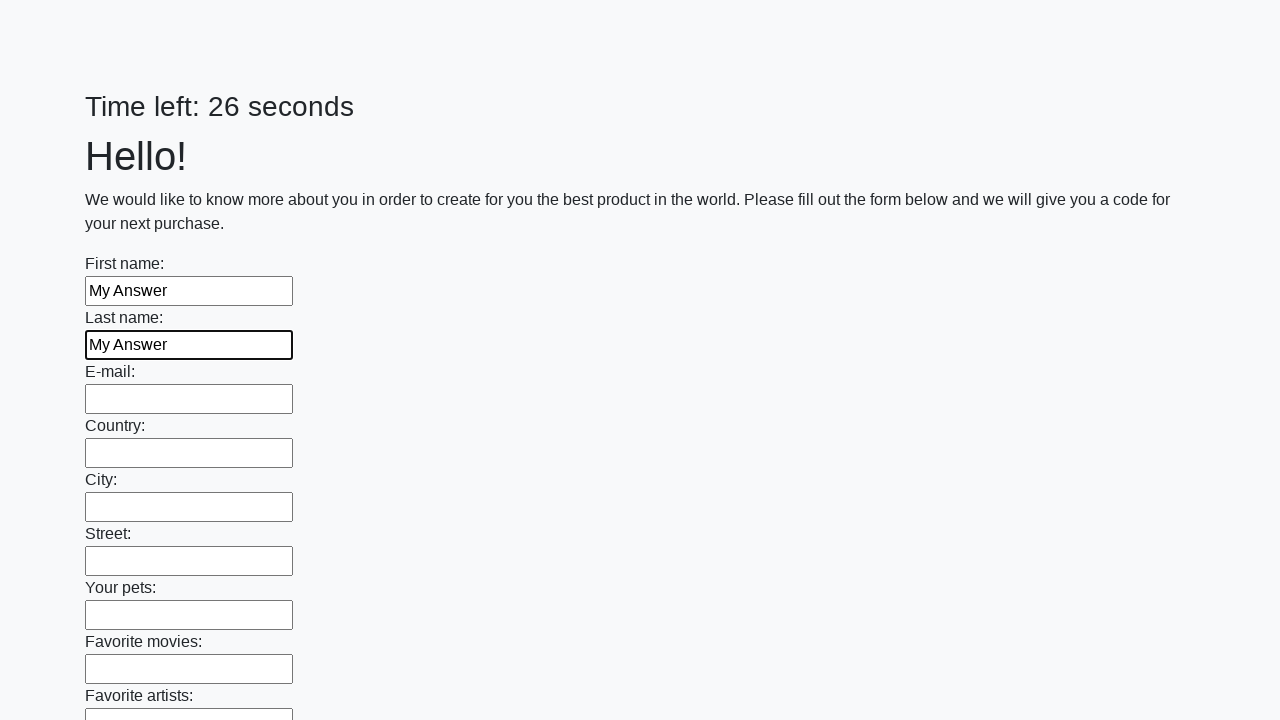

Filled input field 3 of 100 with 'My Answer' on input >> nth=2
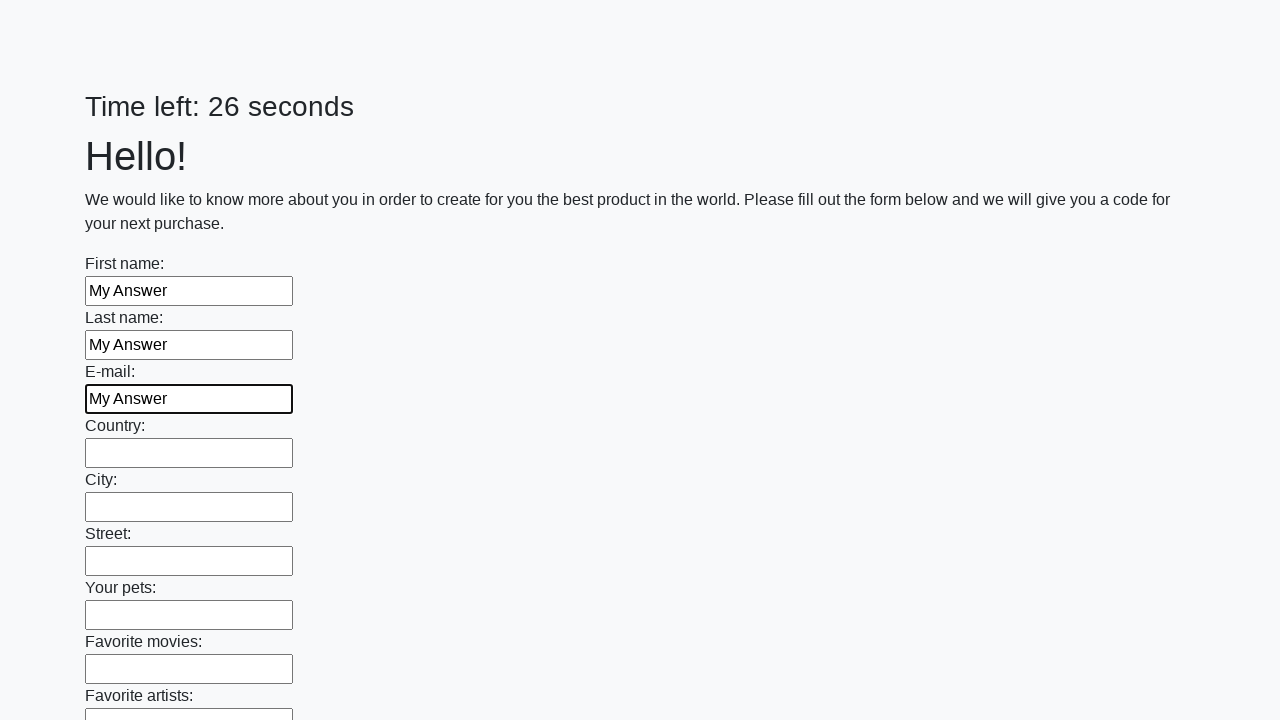

Filled input field 4 of 100 with 'My Answer' on input >> nth=3
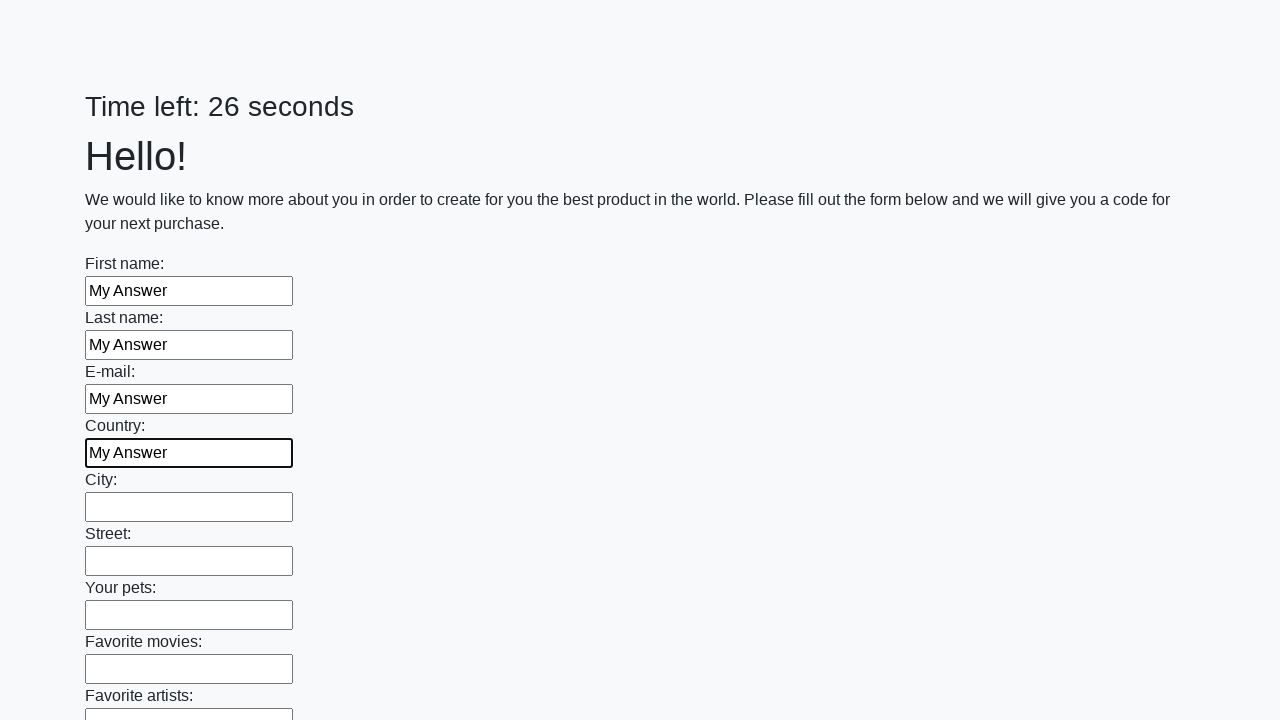

Filled input field 5 of 100 with 'My Answer' on input >> nth=4
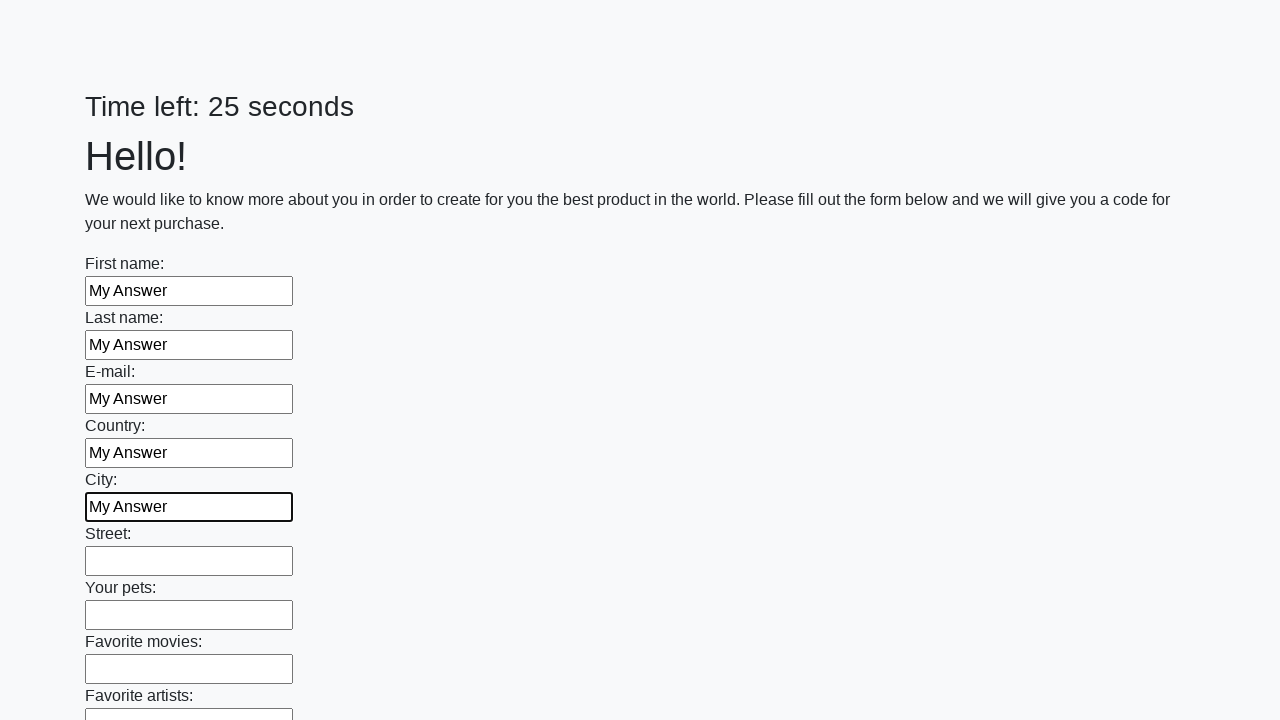

Filled input field 6 of 100 with 'My Answer' on input >> nth=5
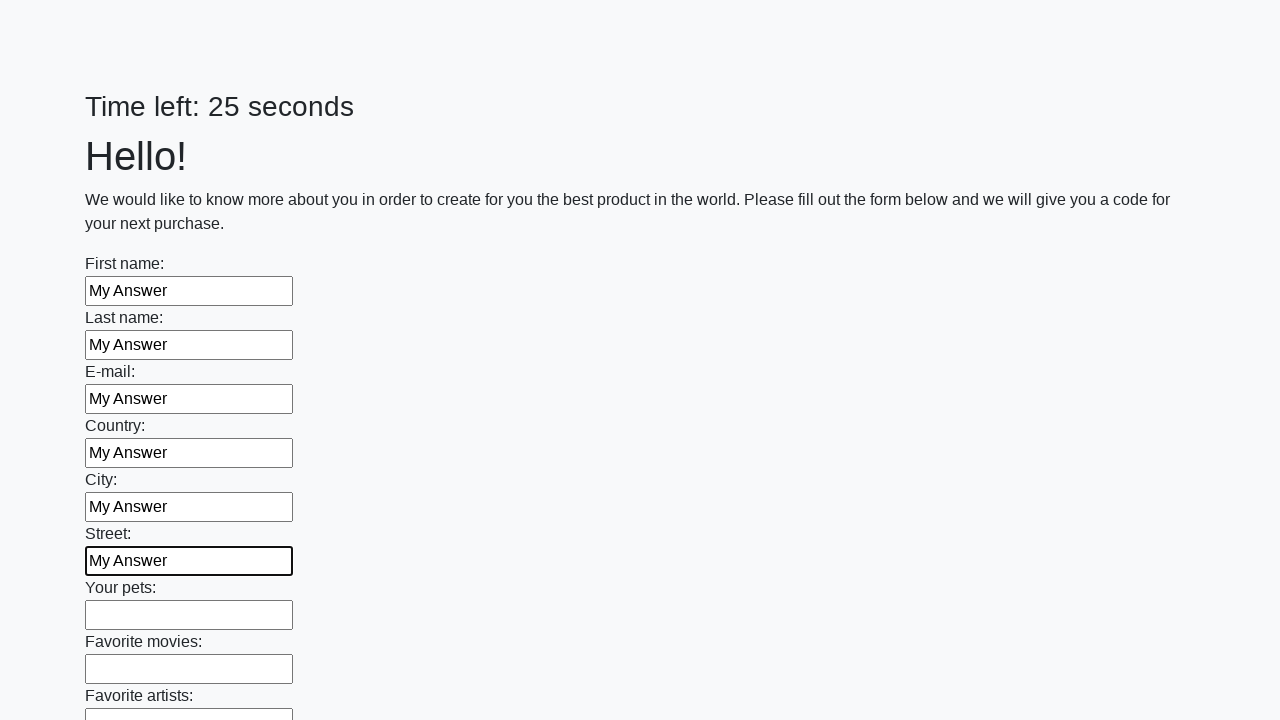

Filled input field 7 of 100 with 'My Answer' on input >> nth=6
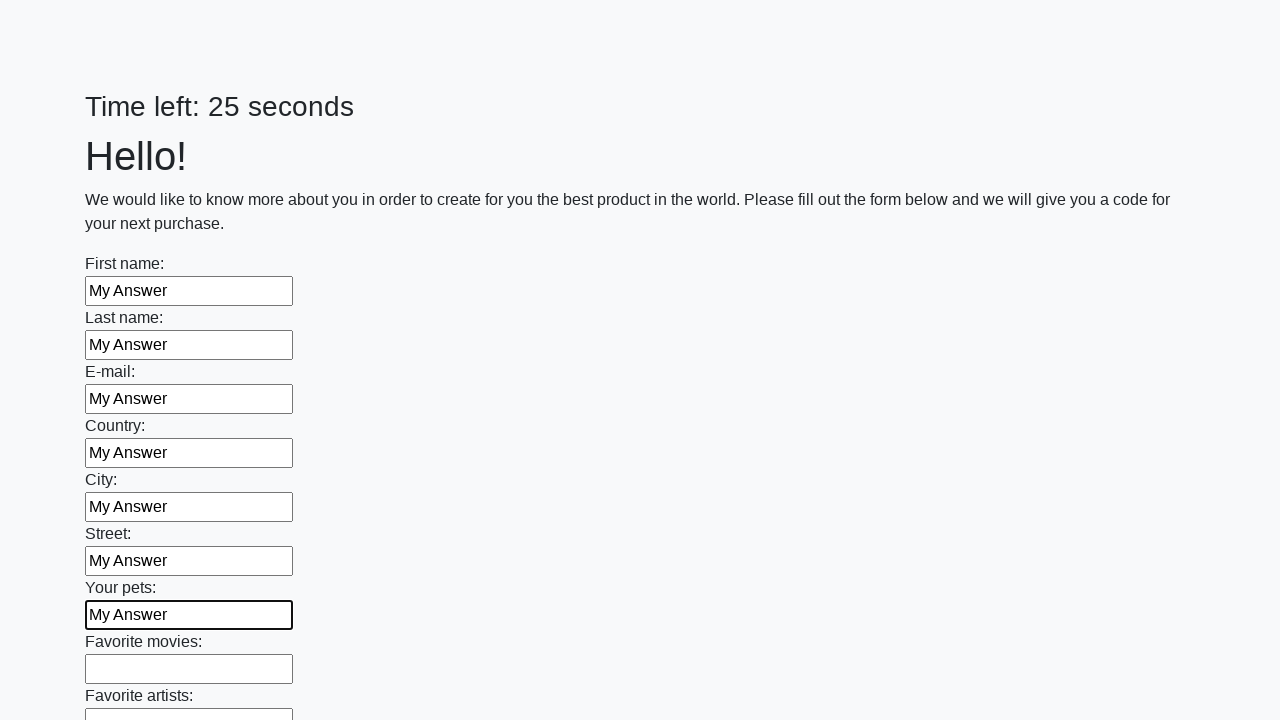

Filled input field 8 of 100 with 'My Answer' on input >> nth=7
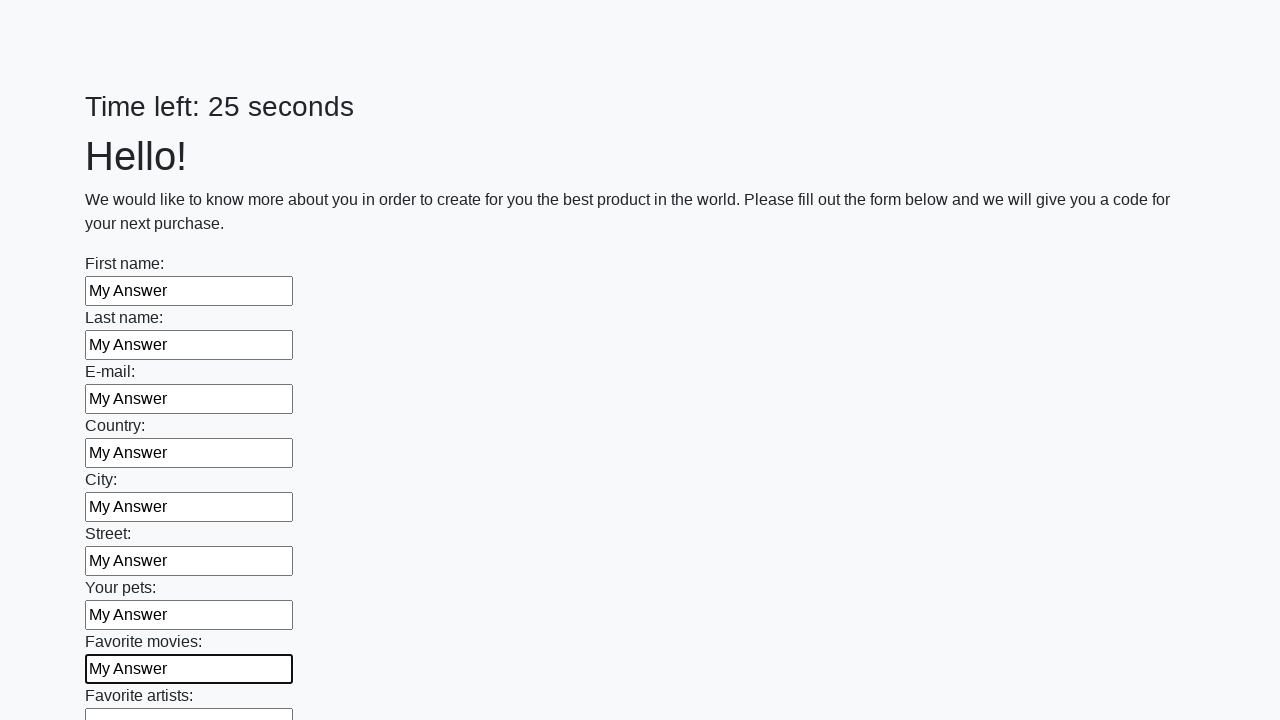

Filled input field 9 of 100 with 'My Answer' on input >> nth=8
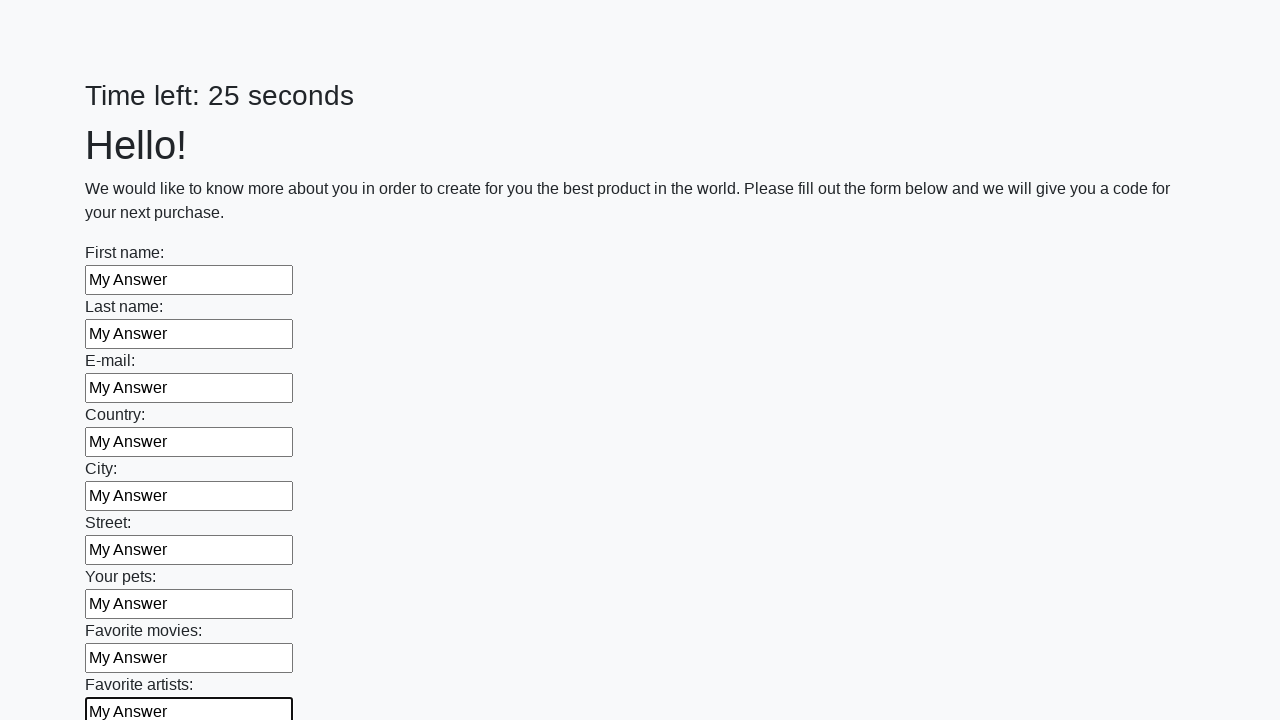

Filled input field 10 of 100 with 'My Answer' on input >> nth=9
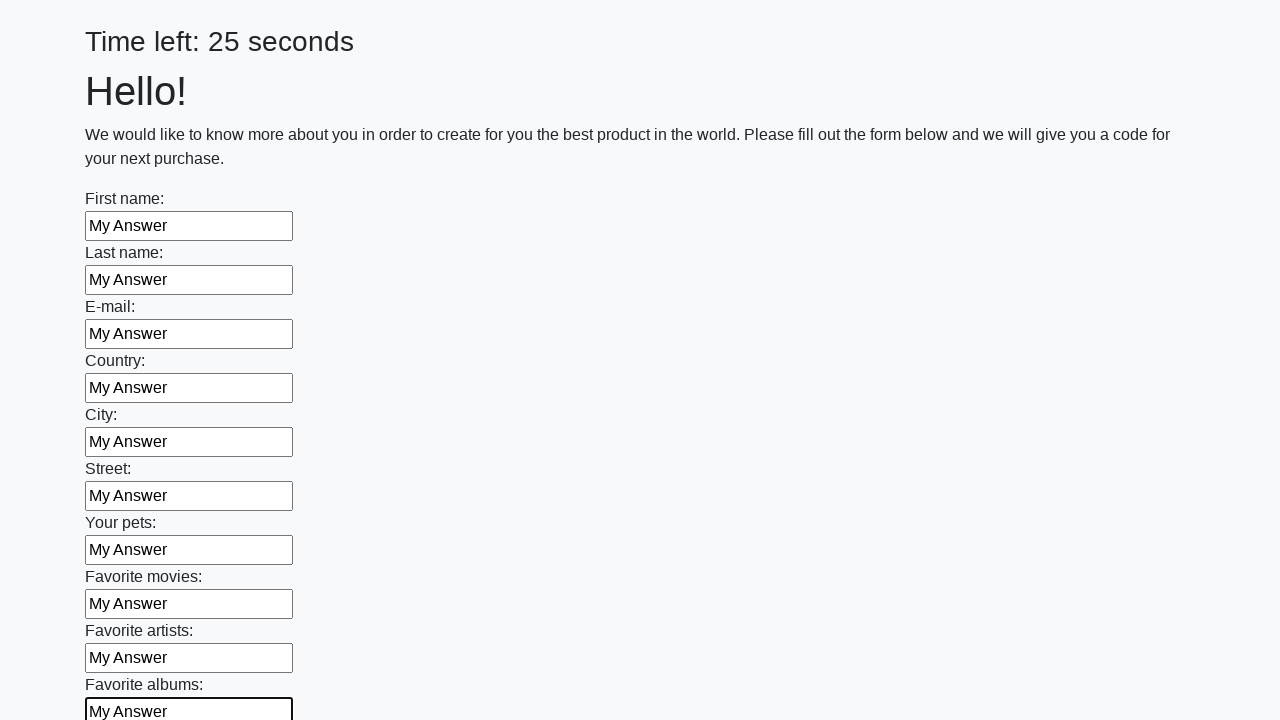

Filled input field 11 of 100 with 'My Answer' on input >> nth=10
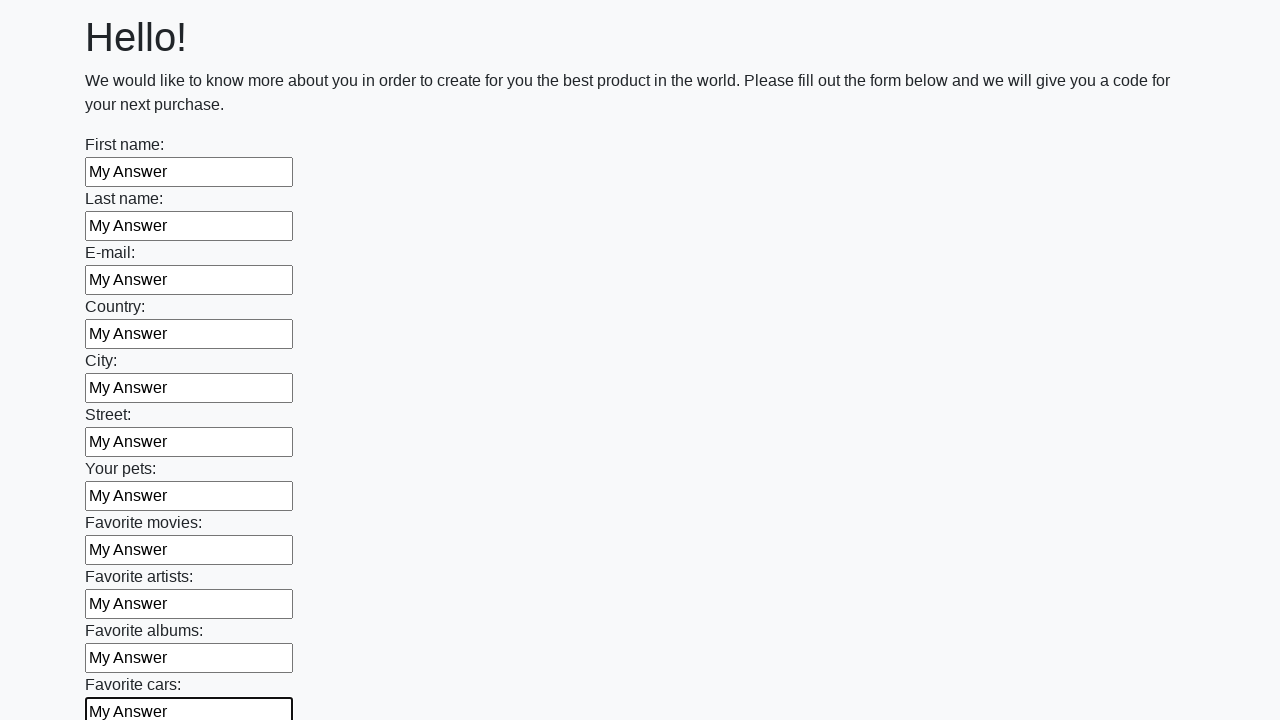

Filled input field 12 of 100 with 'My Answer' on input >> nth=11
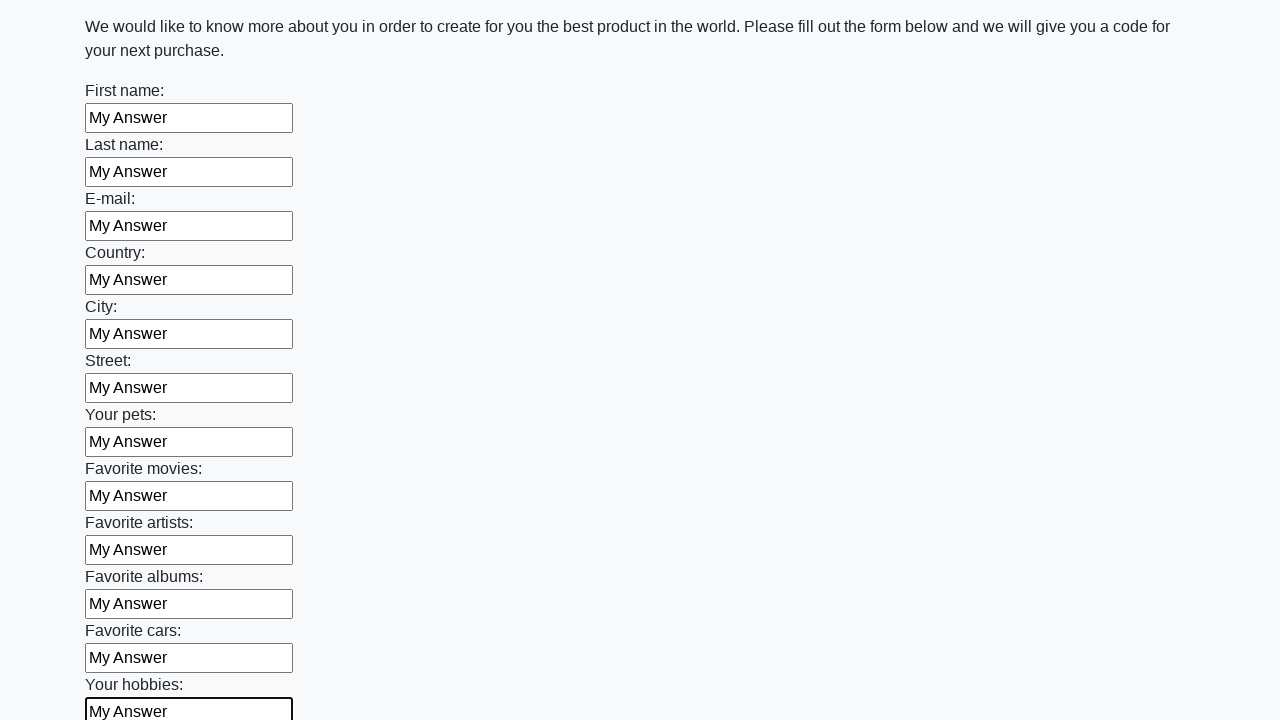

Filled input field 13 of 100 with 'My Answer' on input >> nth=12
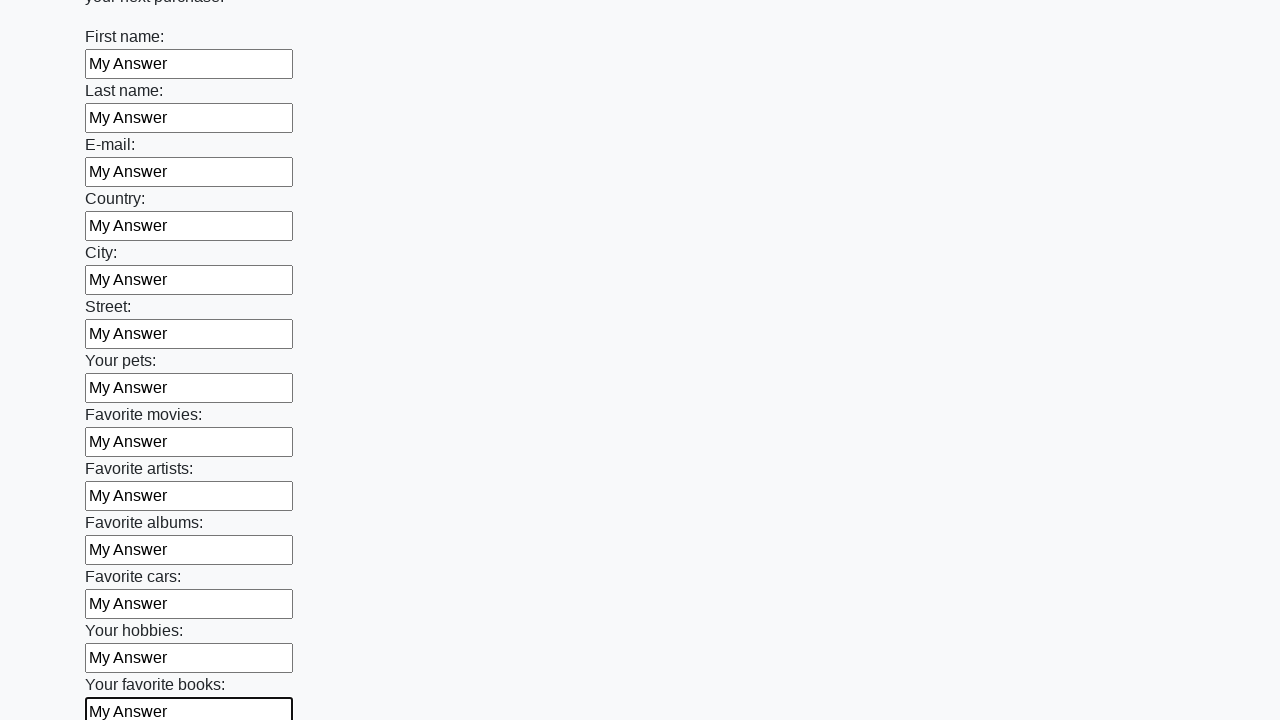

Filled input field 14 of 100 with 'My Answer' on input >> nth=13
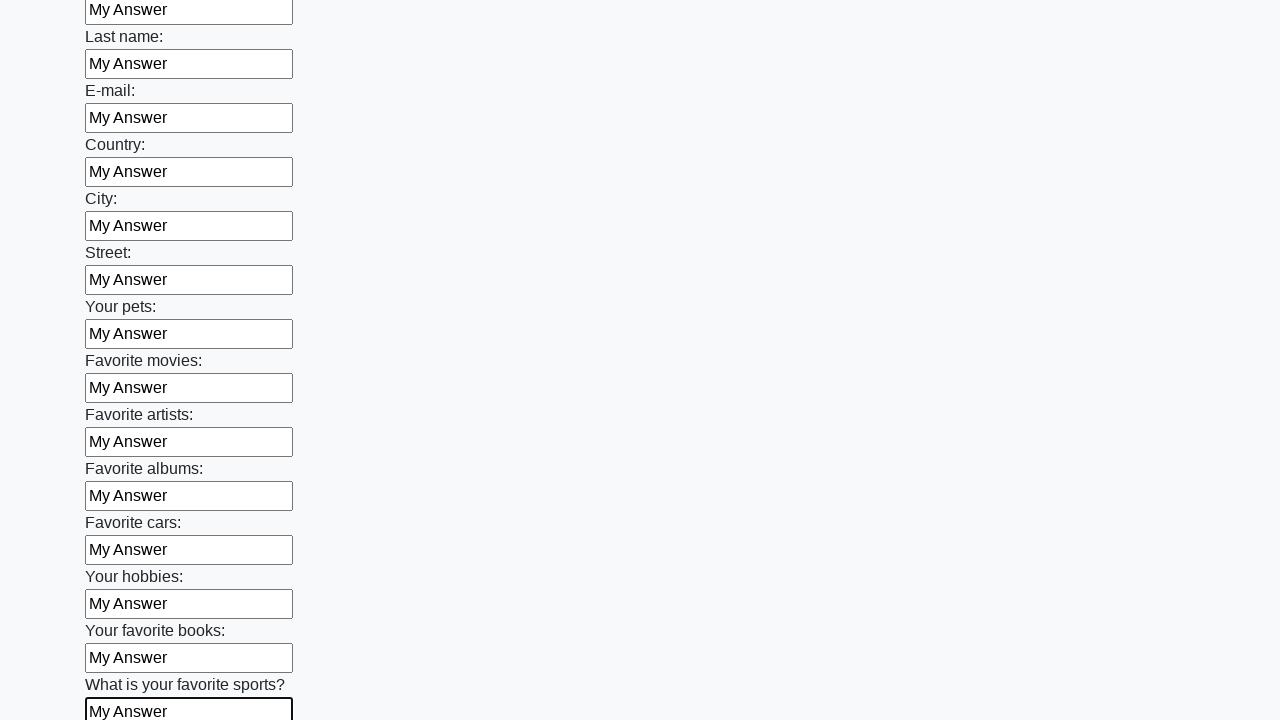

Filled input field 15 of 100 with 'My Answer' on input >> nth=14
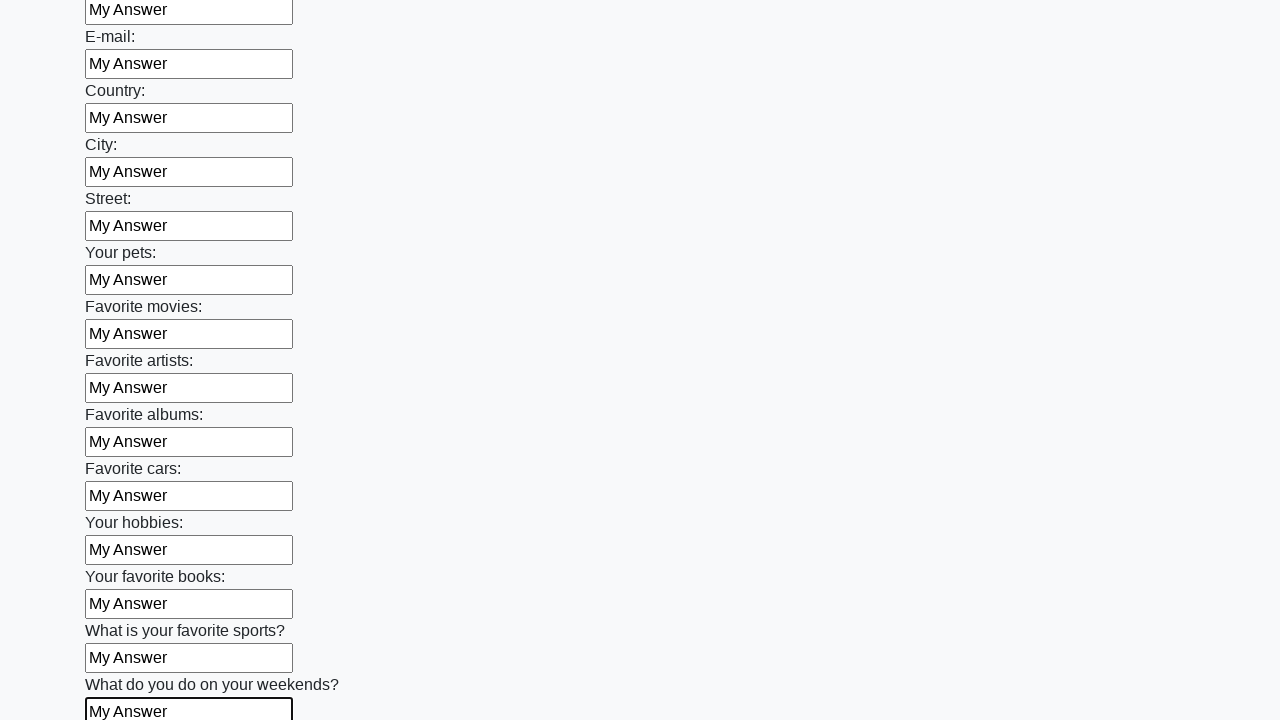

Filled input field 16 of 100 with 'My Answer' on input >> nth=15
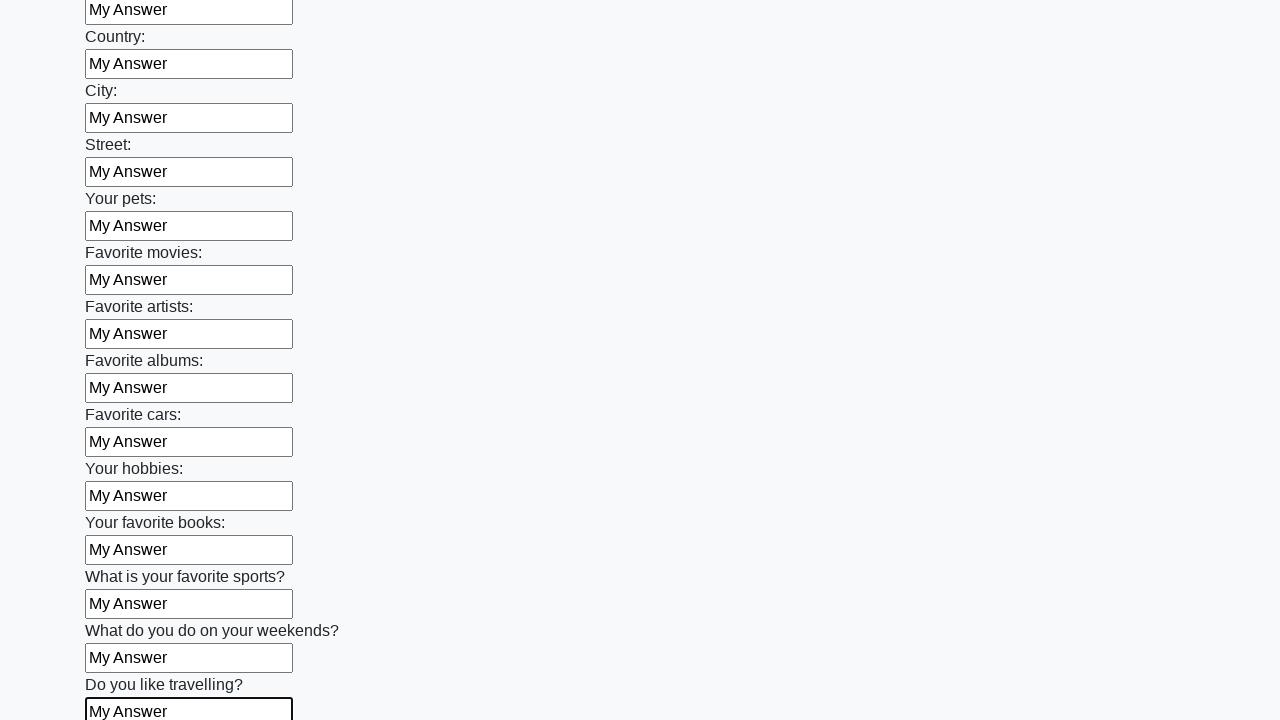

Filled input field 17 of 100 with 'My Answer' on input >> nth=16
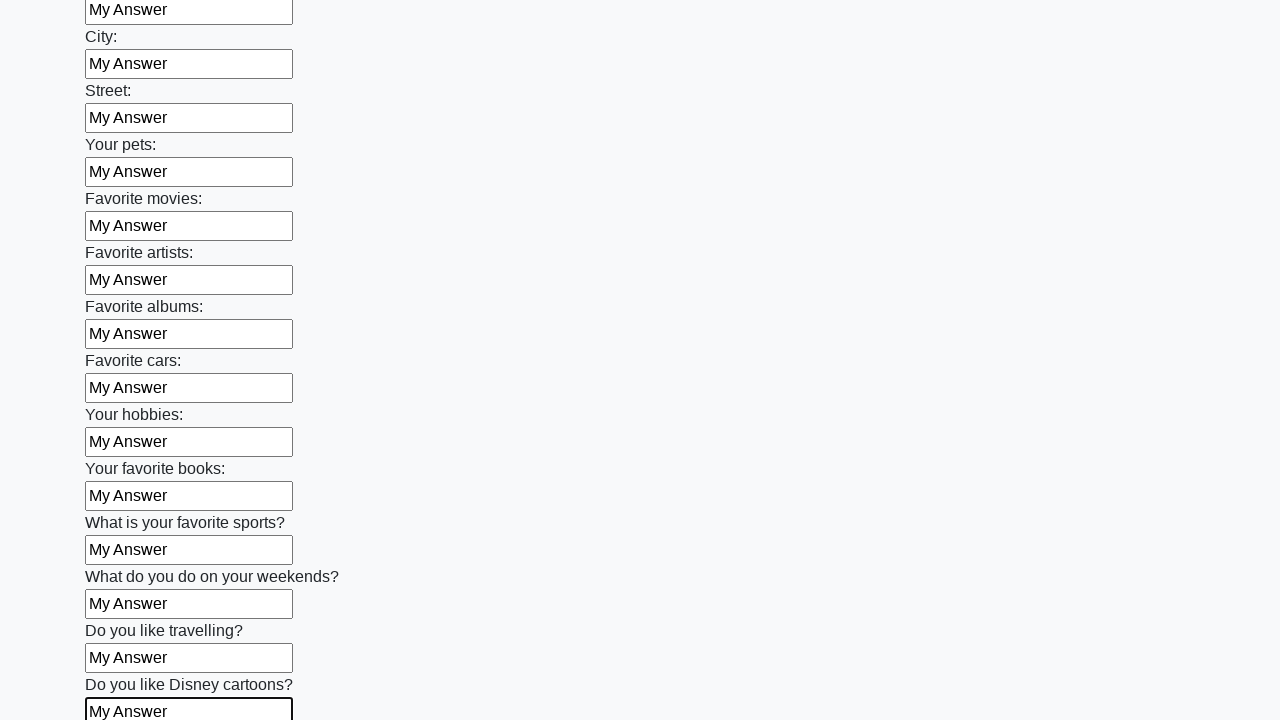

Filled input field 18 of 100 with 'My Answer' on input >> nth=17
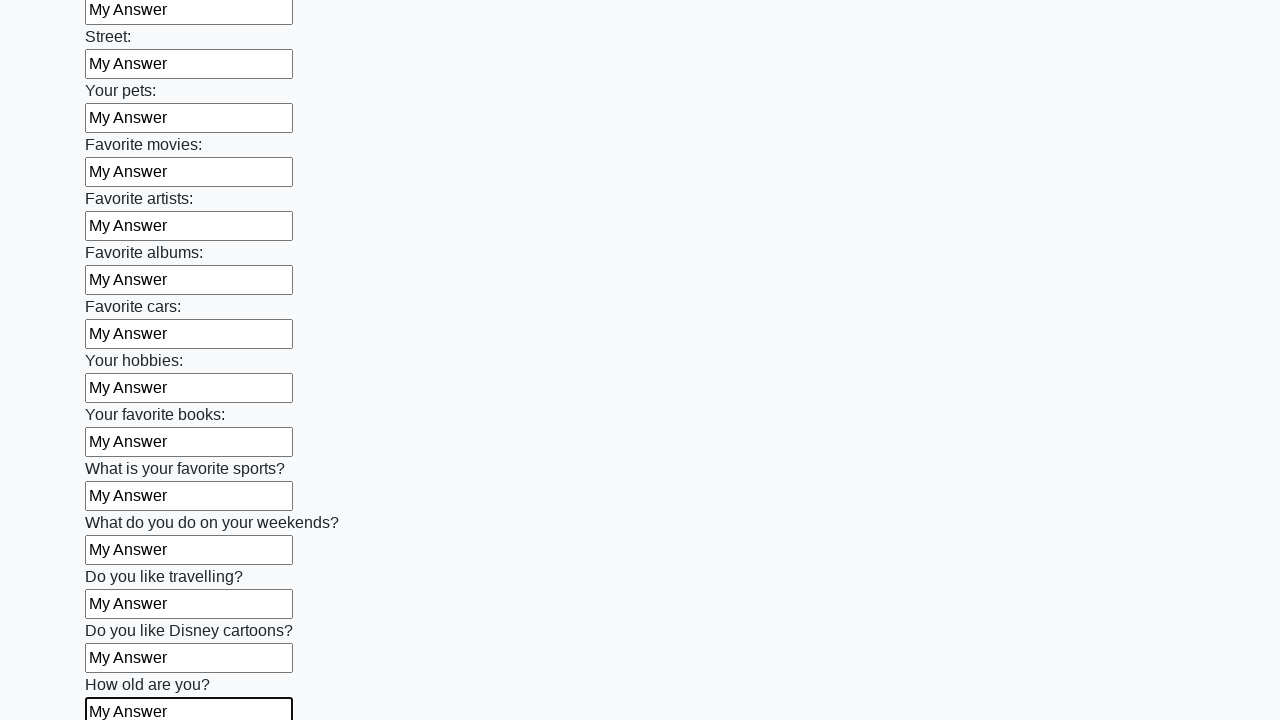

Filled input field 19 of 100 with 'My Answer' on input >> nth=18
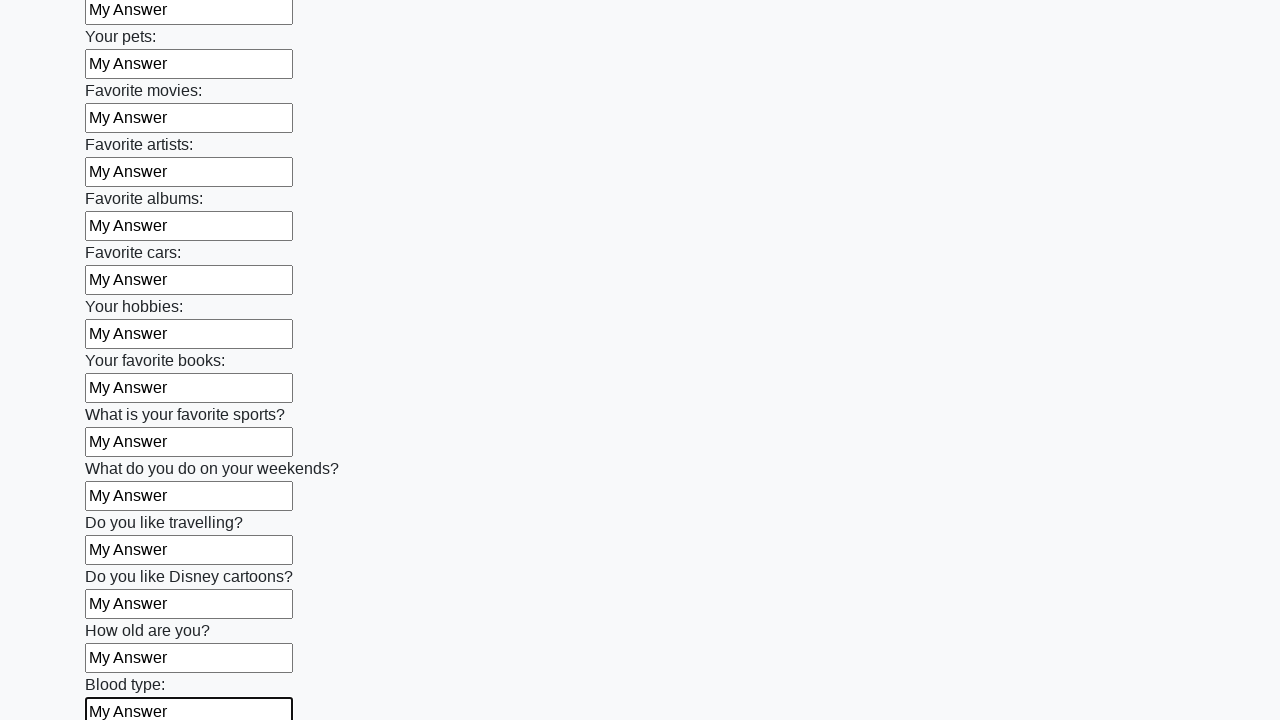

Filled input field 20 of 100 with 'My Answer' on input >> nth=19
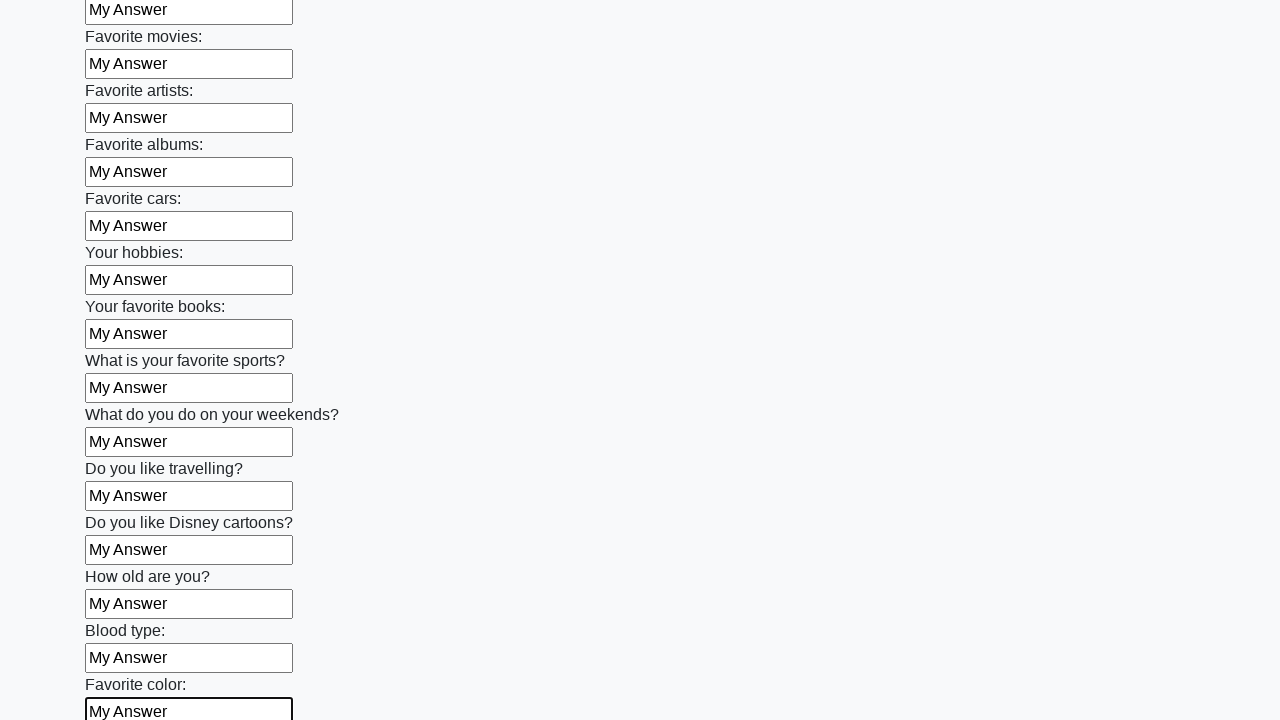

Filled input field 21 of 100 with 'My Answer' on input >> nth=20
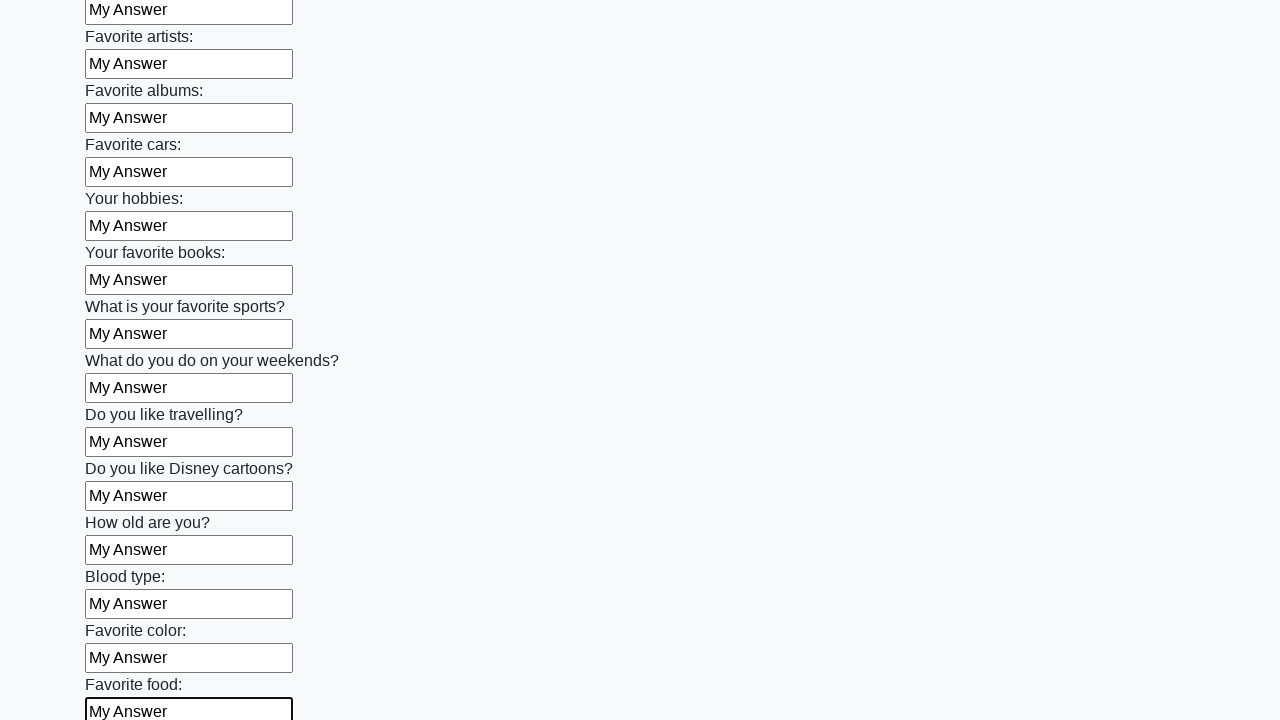

Filled input field 22 of 100 with 'My Answer' on input >> nth=21
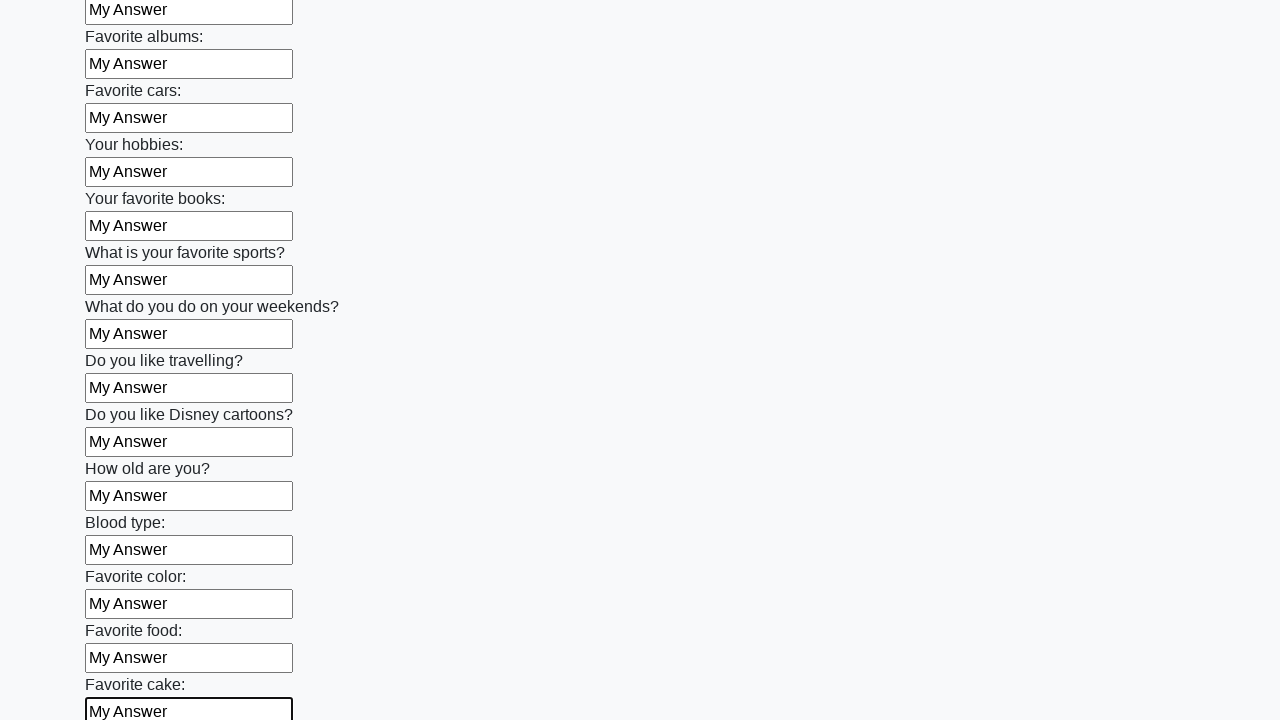

Filled input field 23 of 100 with 'My Answer' on input >> nth=22
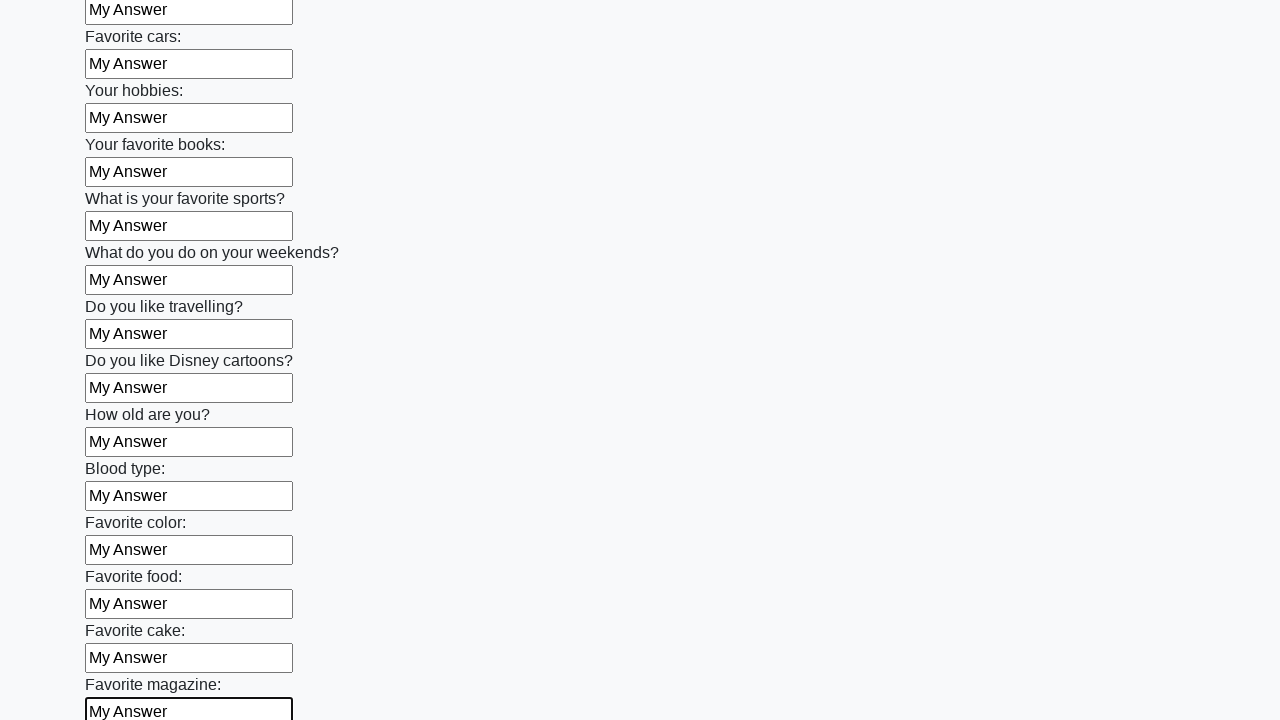

Filled input field 24 of 100 with 'My Answer' on input >> nth=23
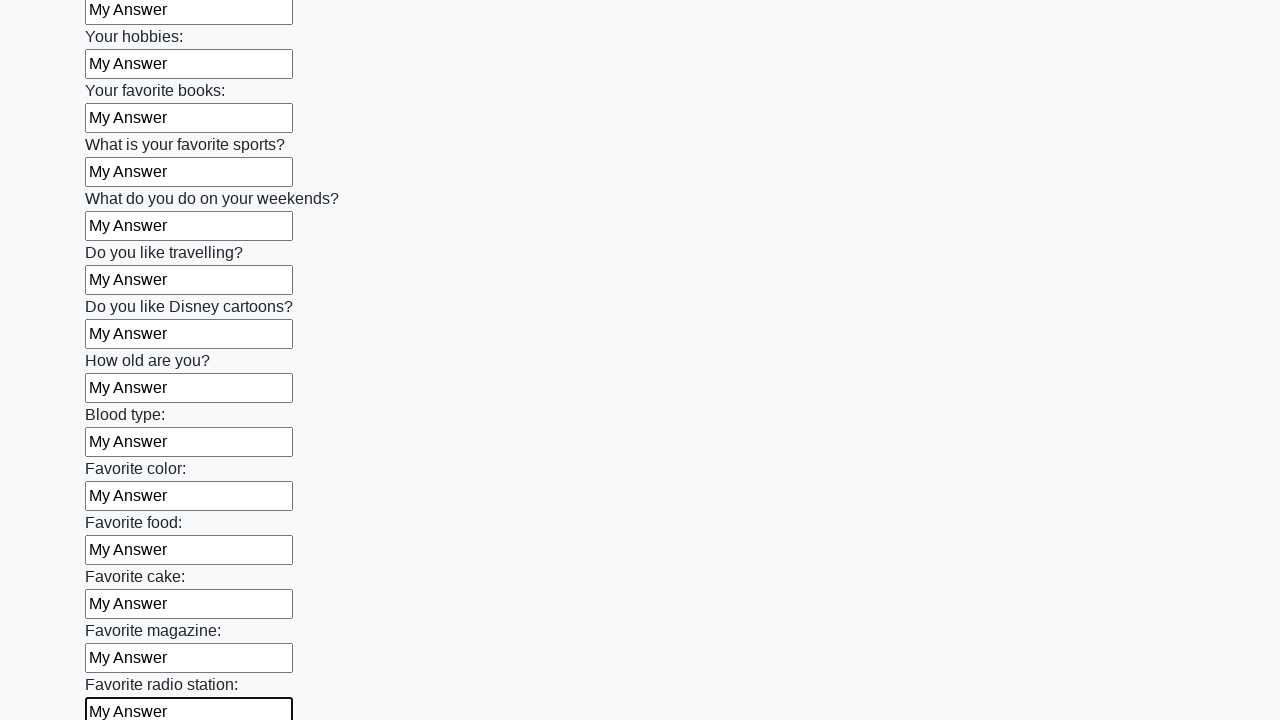

Filled input field 25 of 100 with 'My Answer' on input >> nth=24
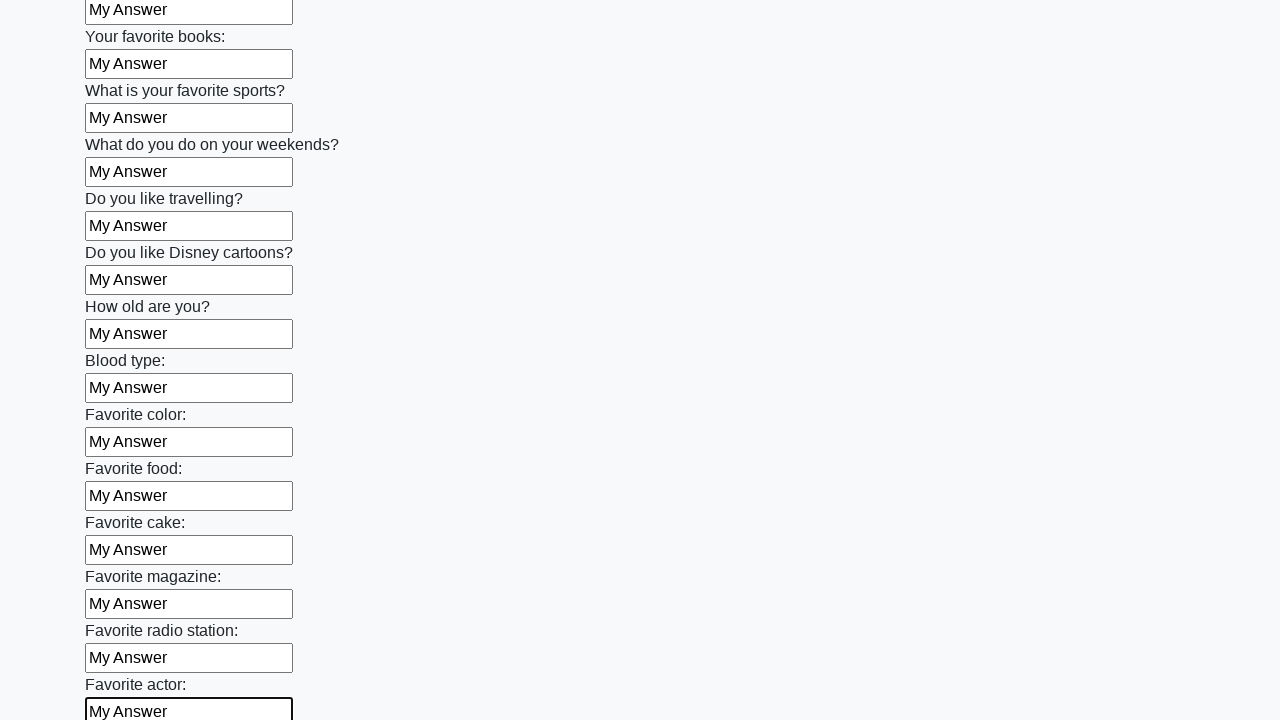

Filled input field 26 of 100 with 'My Answer' on input >> nth=25
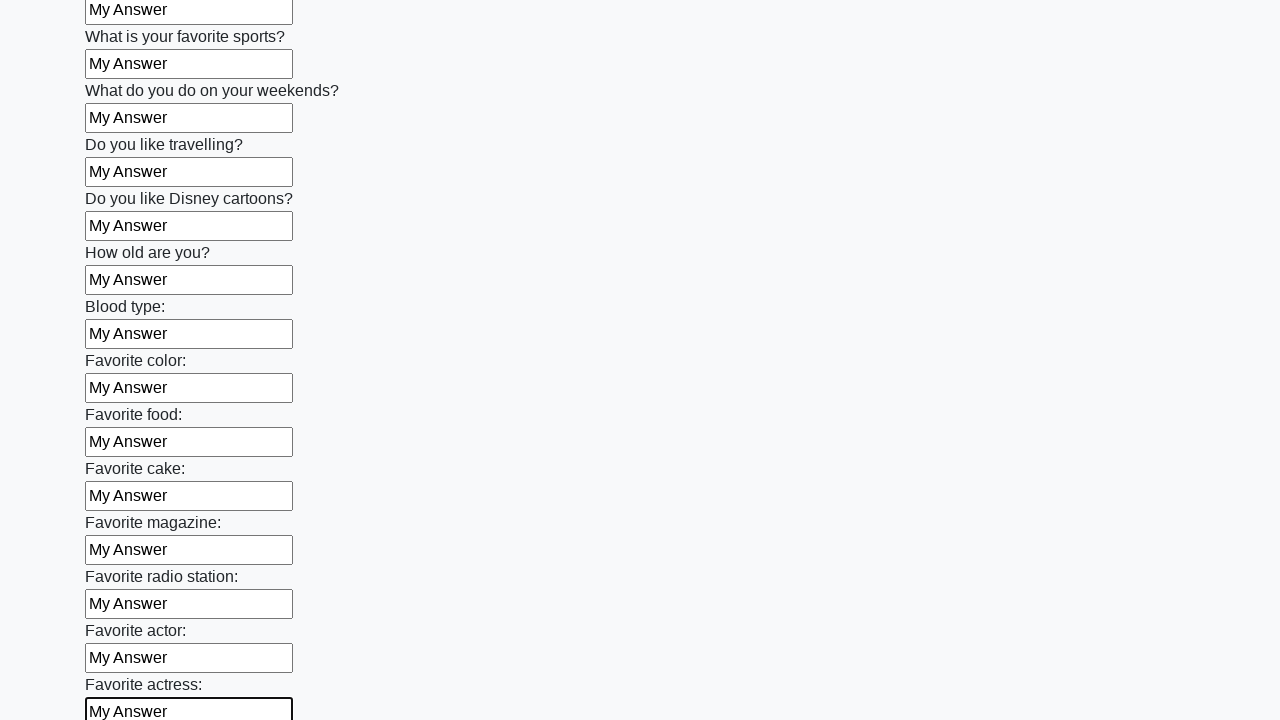

Filled input field 27 of 100 with 'My Answer' on input >> nth=26
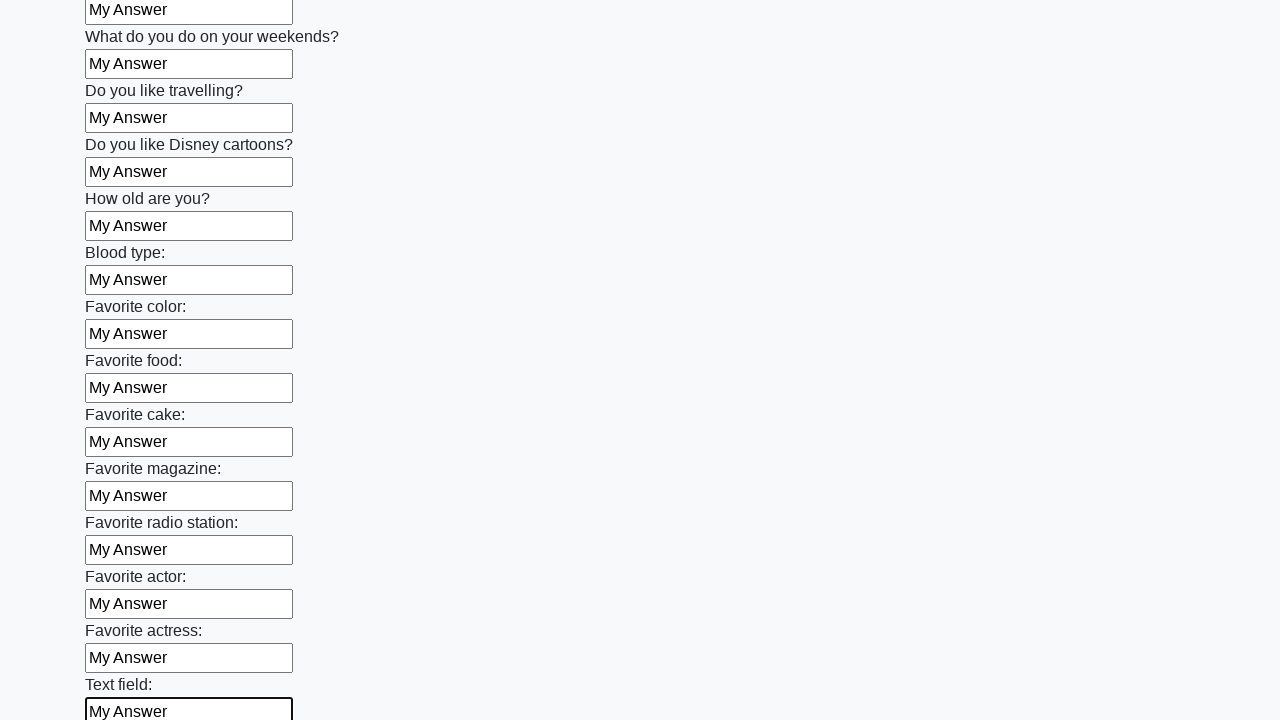

Filled input field 28 of 100 with 'My Answer' on input >> nth=27
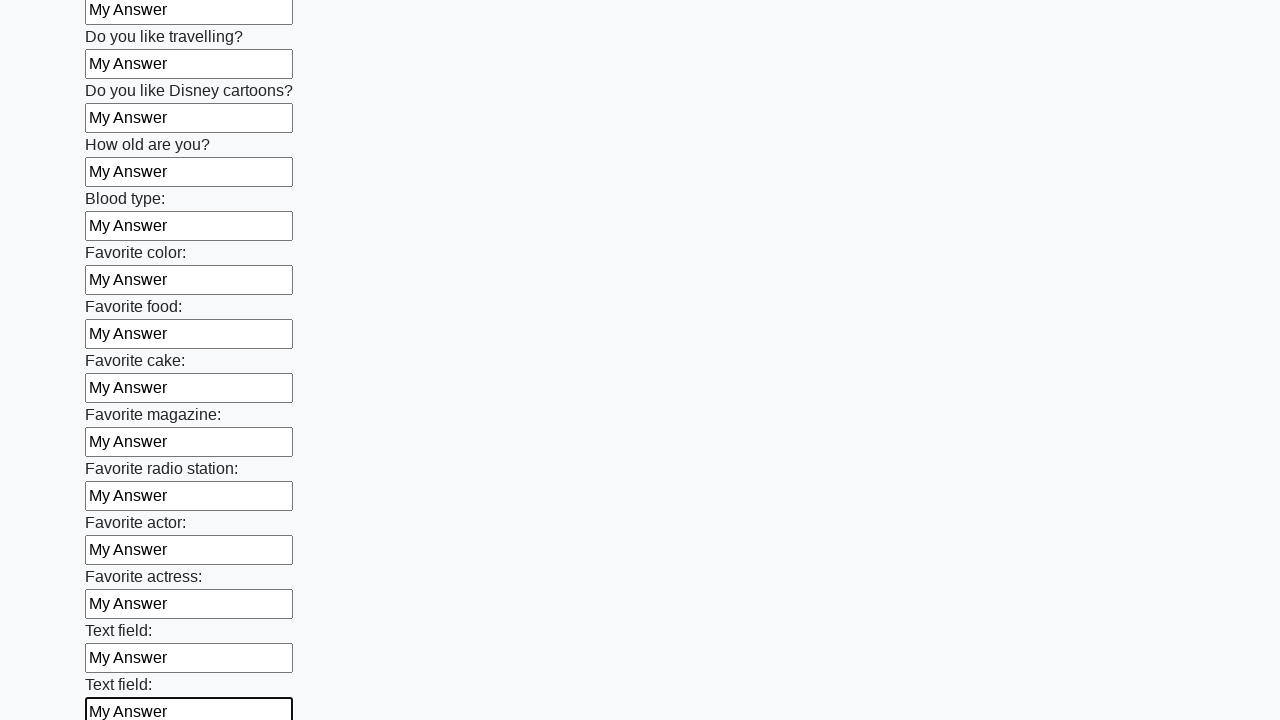

Filled input field 29 of 100 with 'My Answer' on input >> nth=28
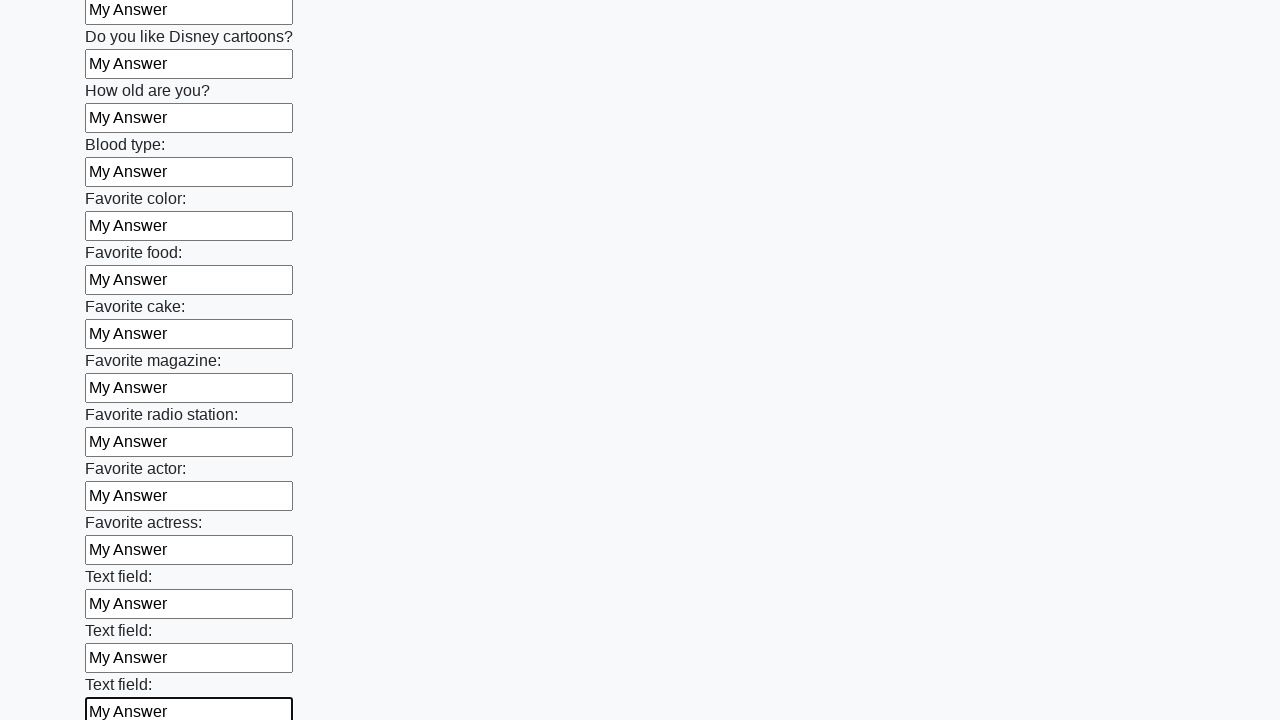

Filled input field 30 of 100 with 'My Answer' on input >> nth=29
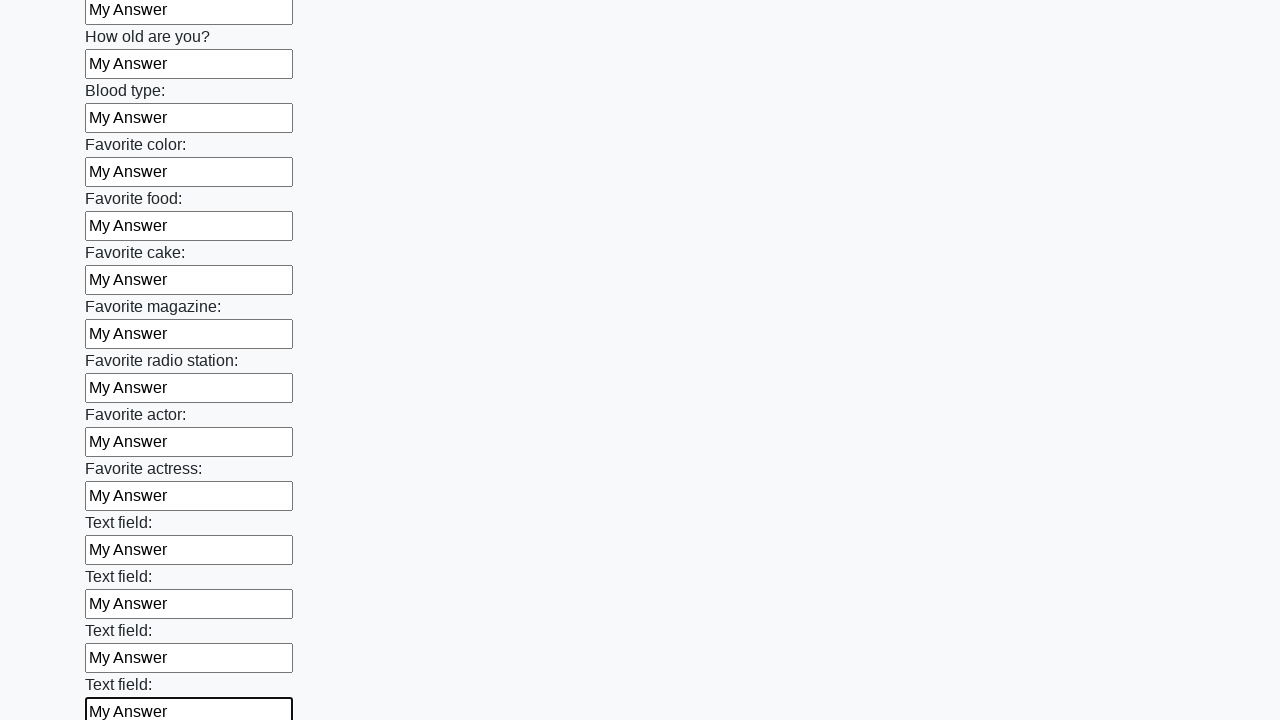

Filled input field 31 of 100 with 'My Answer' on input >> nth=30
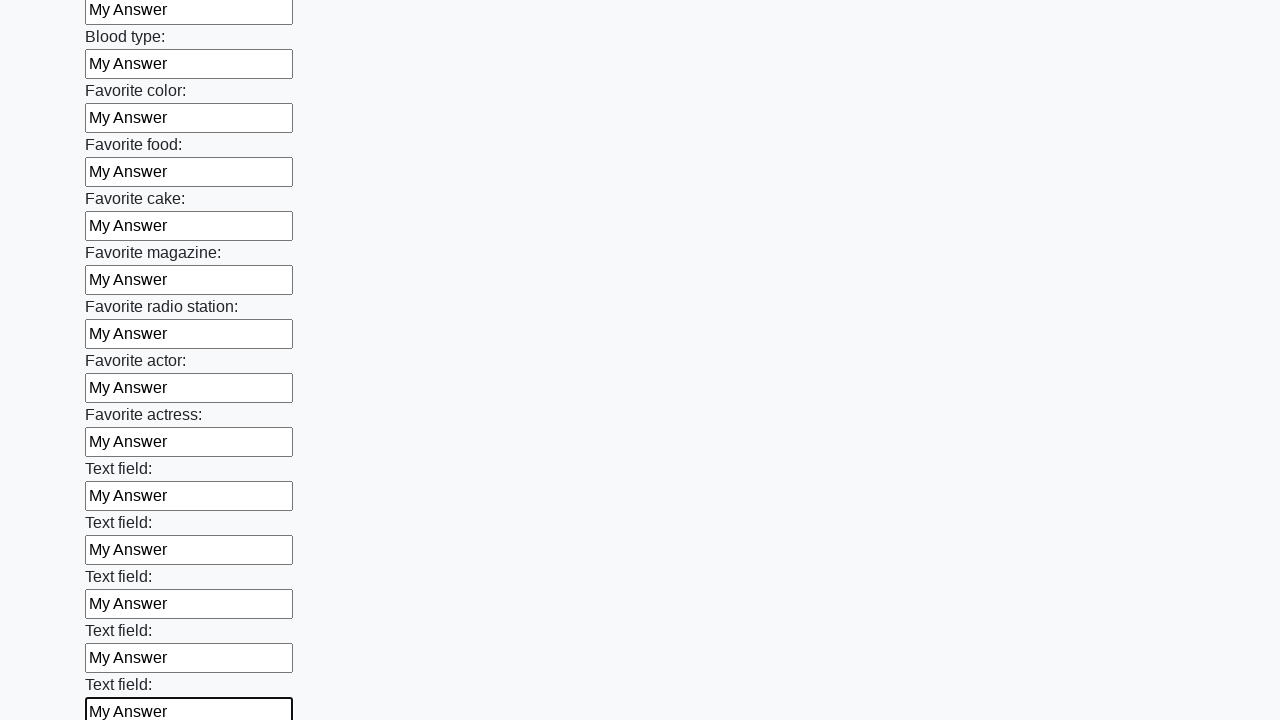

Filled input field 32 of 100 with 'My Answer' on input >> nth=31
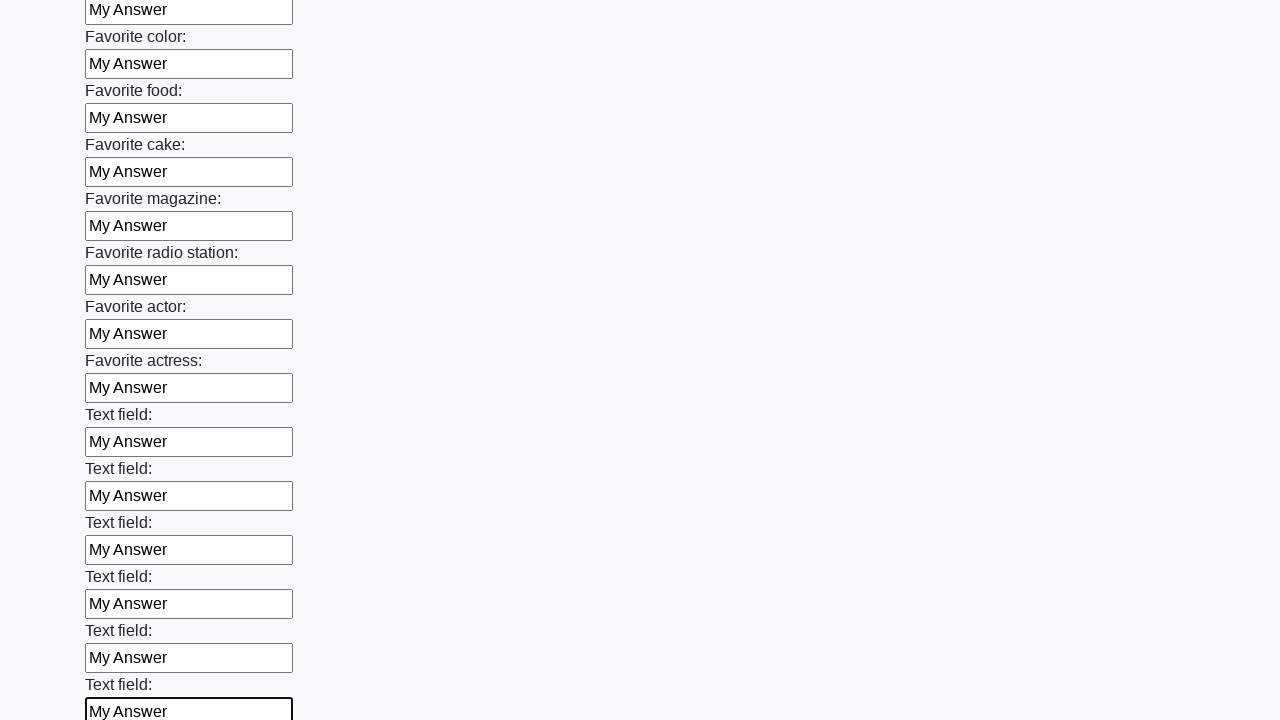

Filled input field 33 of 100 with 'My Answer' on input >> nth=32
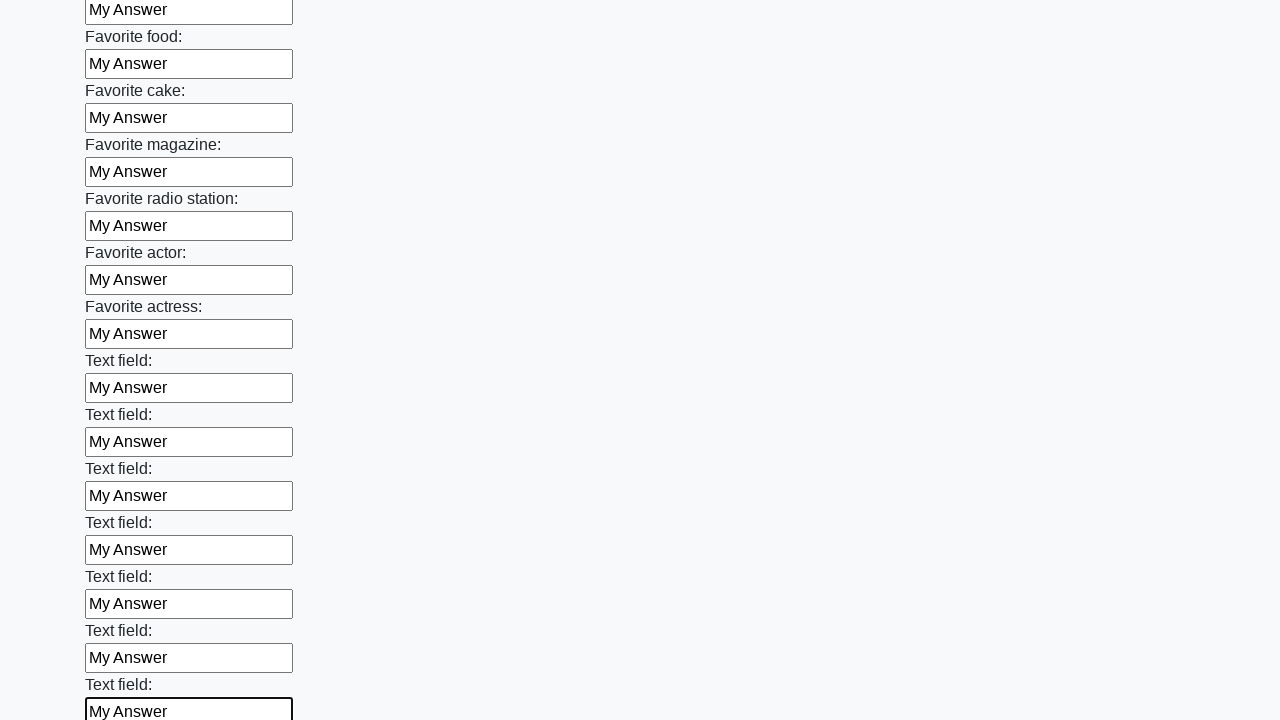

Filled input field 34 of 100 with 'My Answer' on input >> nth=33
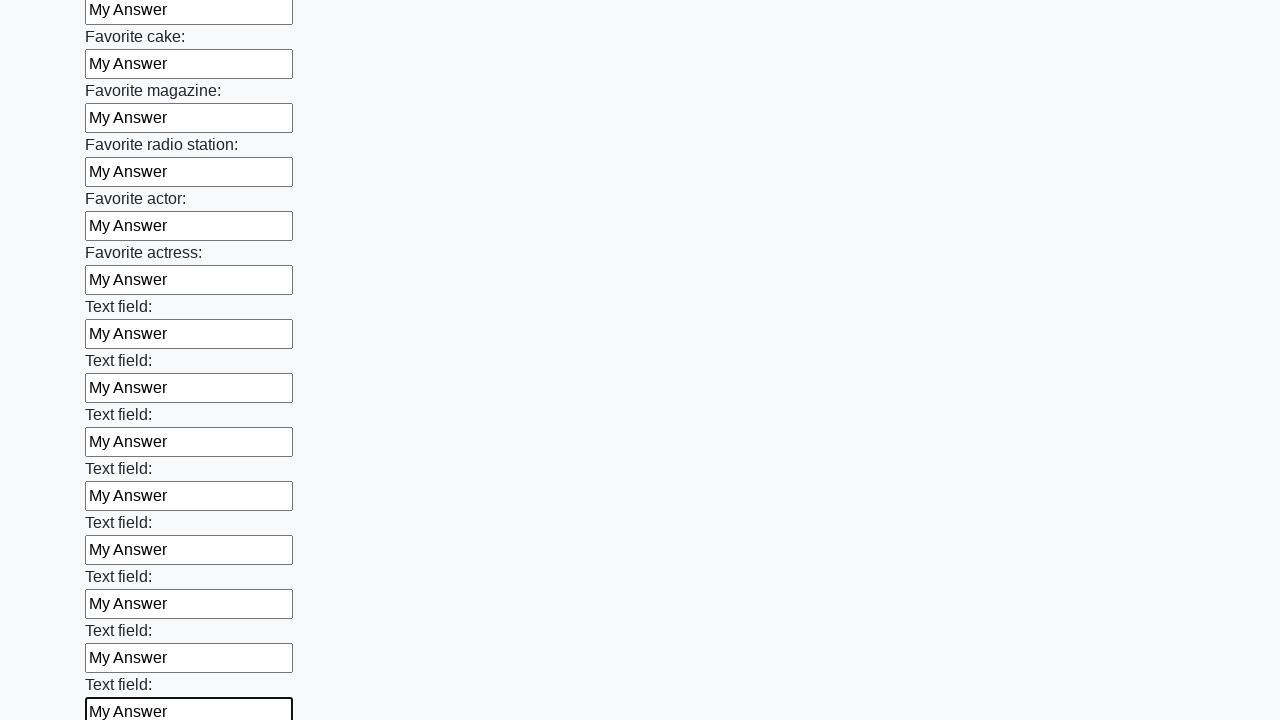

Filled input field 35 of 100 with 'My Answer' on input >> nth=34
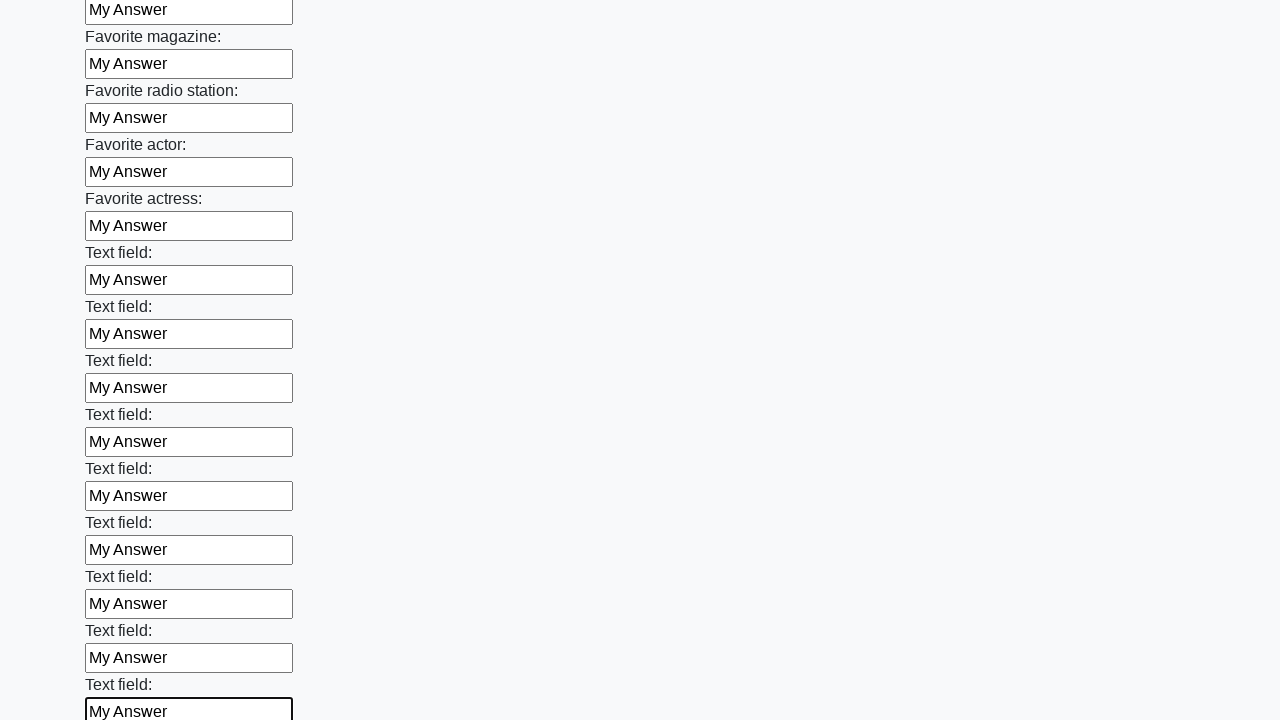

Filled input field 36 of 100 with 'My Answer' on input >> nth=35
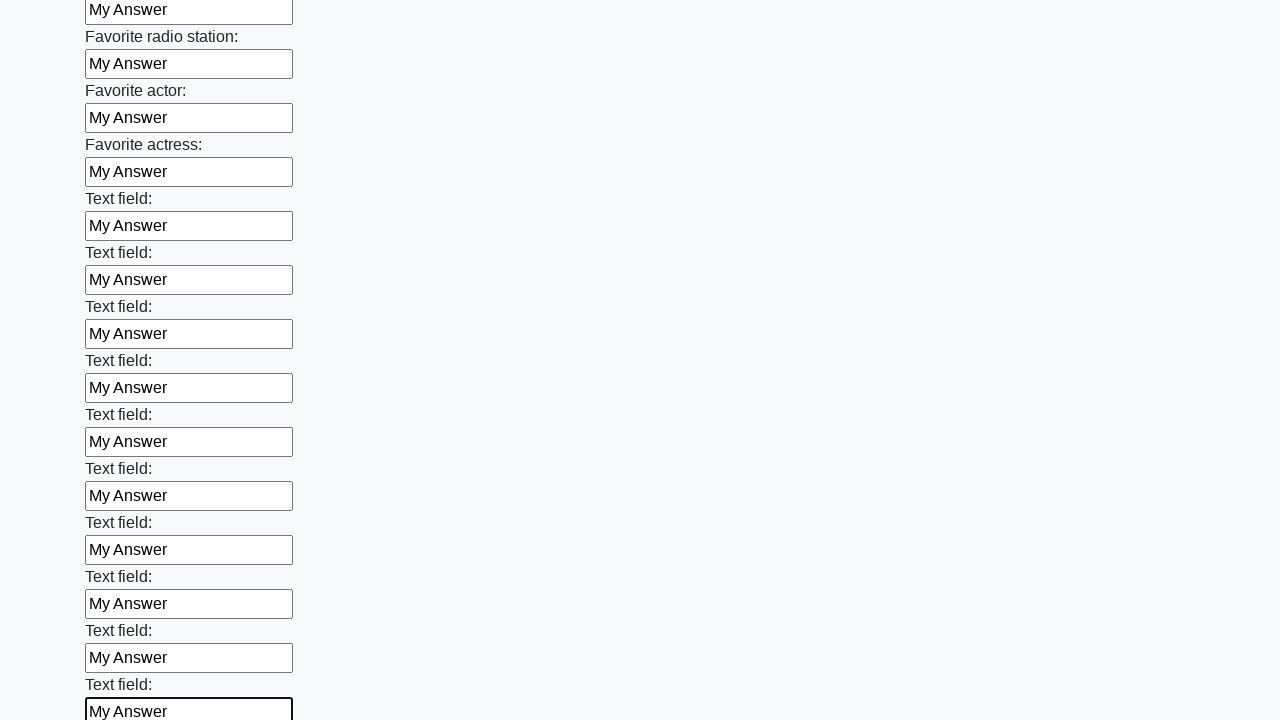

Filled input field 37 of 100 with 'My Answer' on input >> nth=36
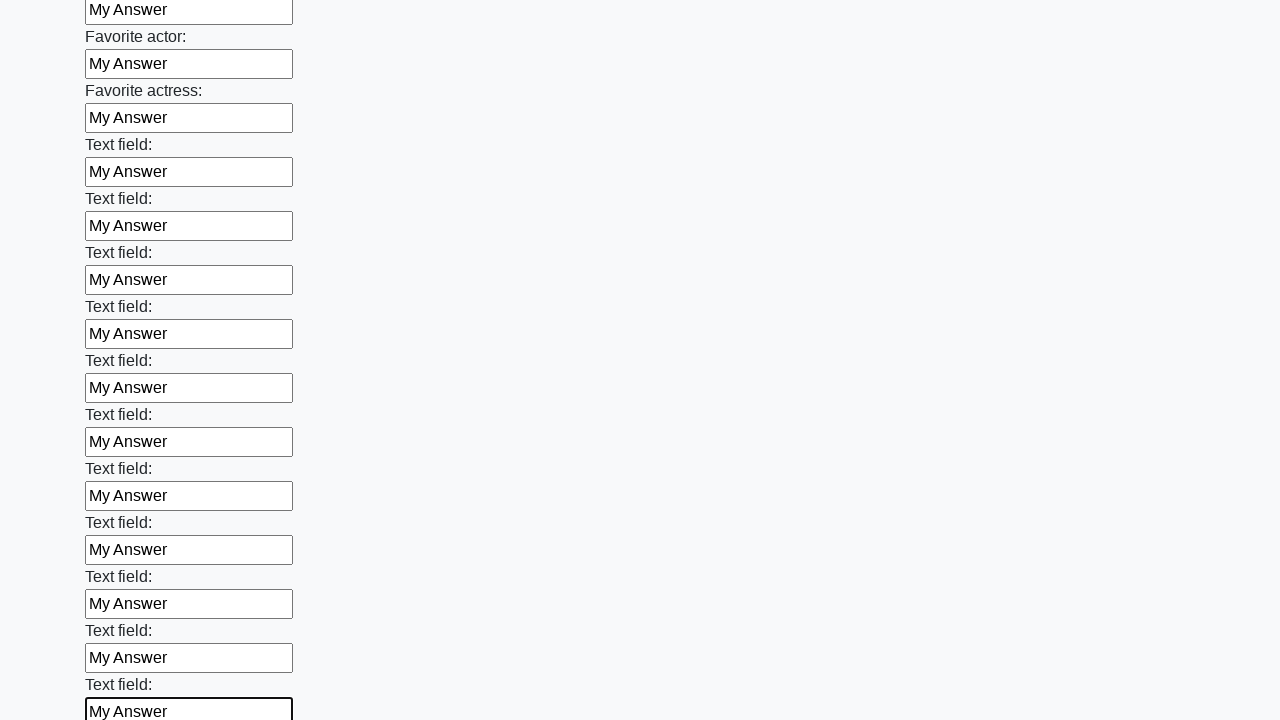

Filled input field 38 of 100 with 'My Answer' on input >> nth=37
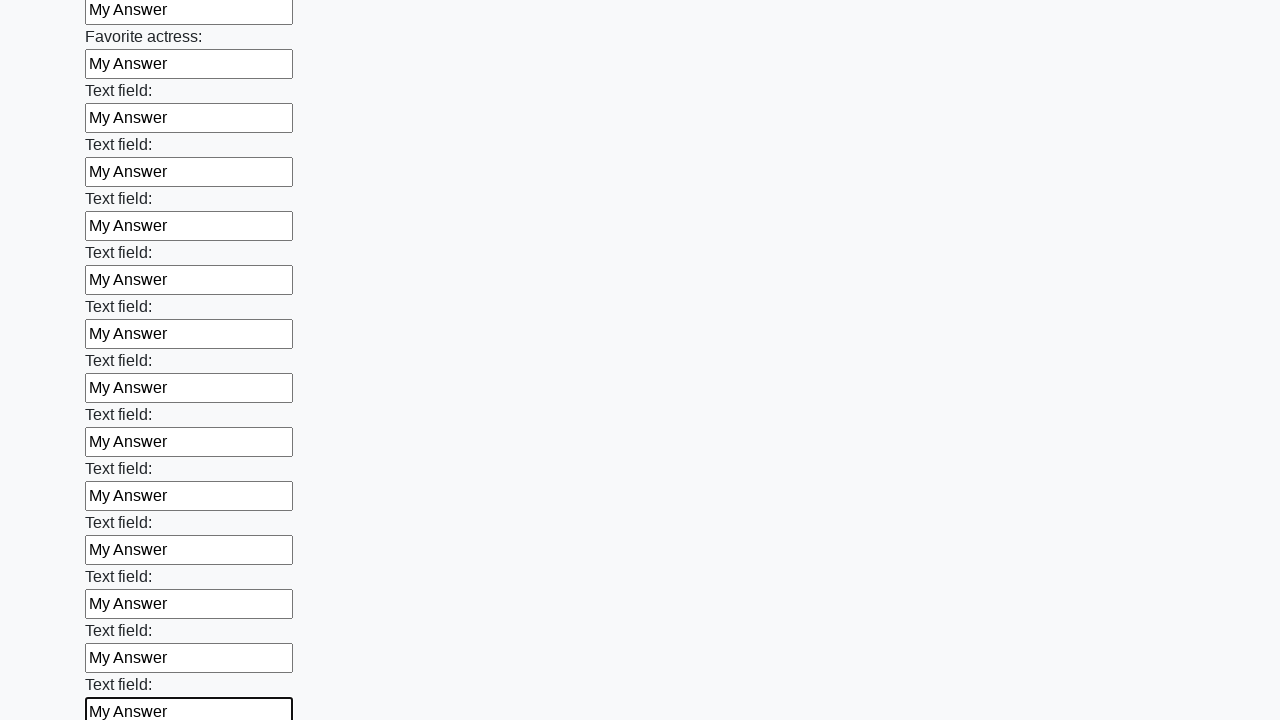

Filled input field 39 of 100 with 'My Answer' on input >> nth=38
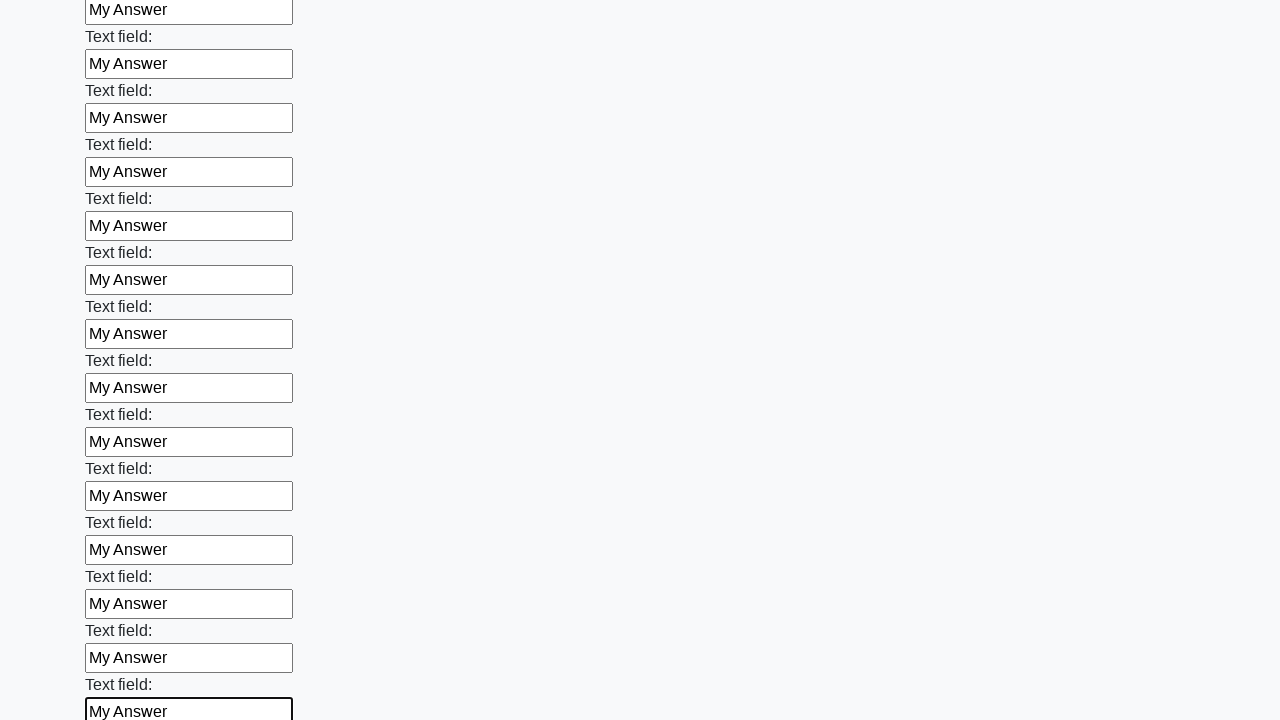

Filled input field 40 of 100 with 'My Answer' on input >> nth=39
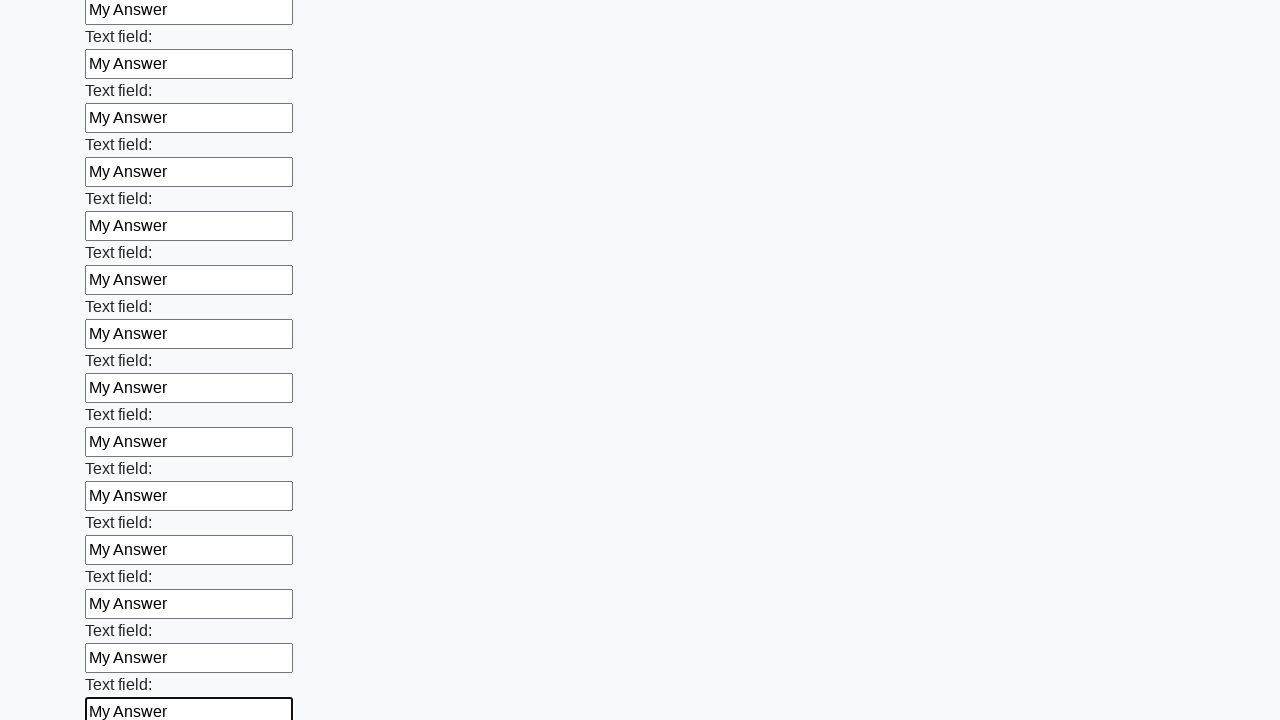

Filled input field 41 of 100 with 'My Answer' on input >> nth=40
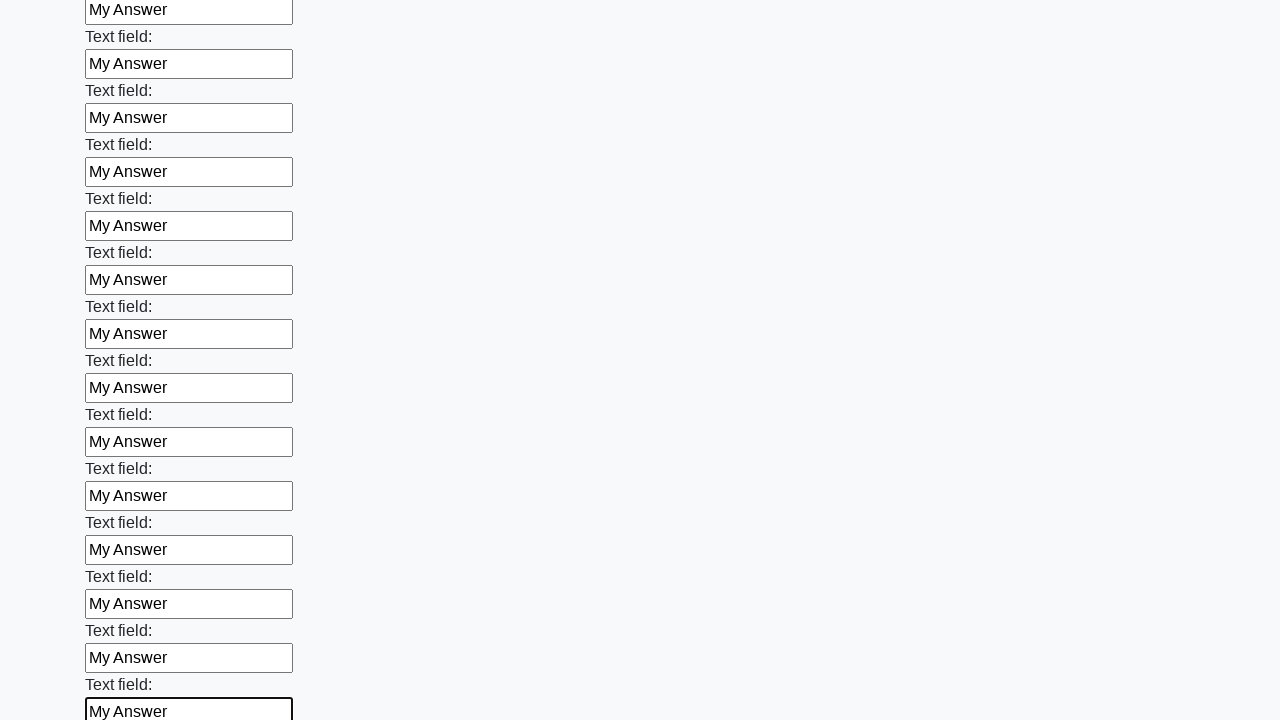

Filled input field 42 of 100 with 'My Answer' on input >> nth=41
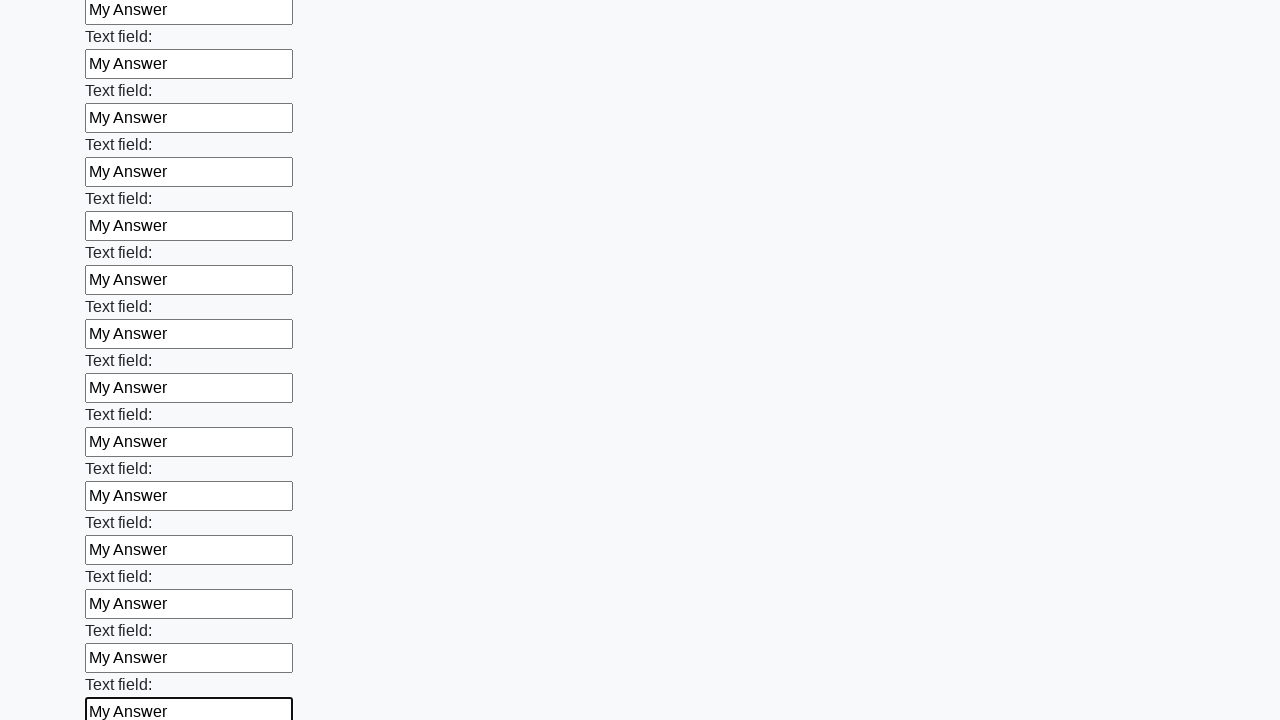

Filled input field 43 of 100 with 'My Answer' on input >> nth=42
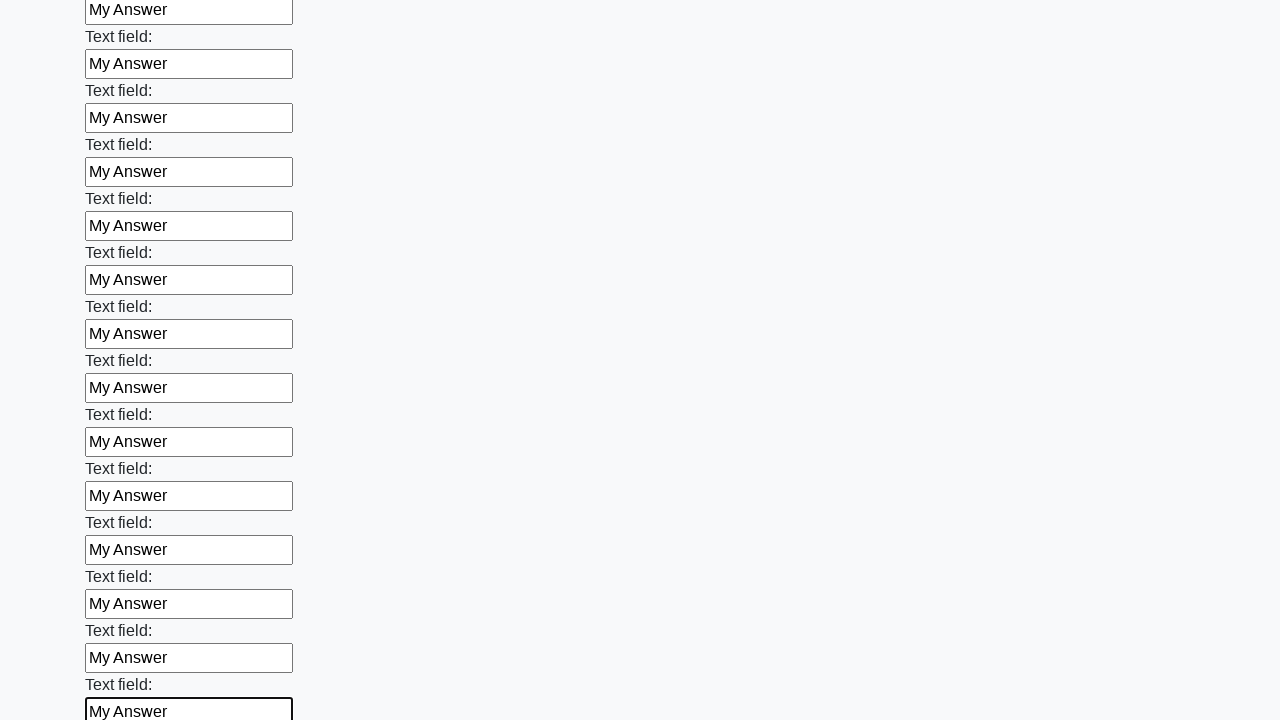

Filled input field 44 of 100 with 'My Answer' on input >> nth=43
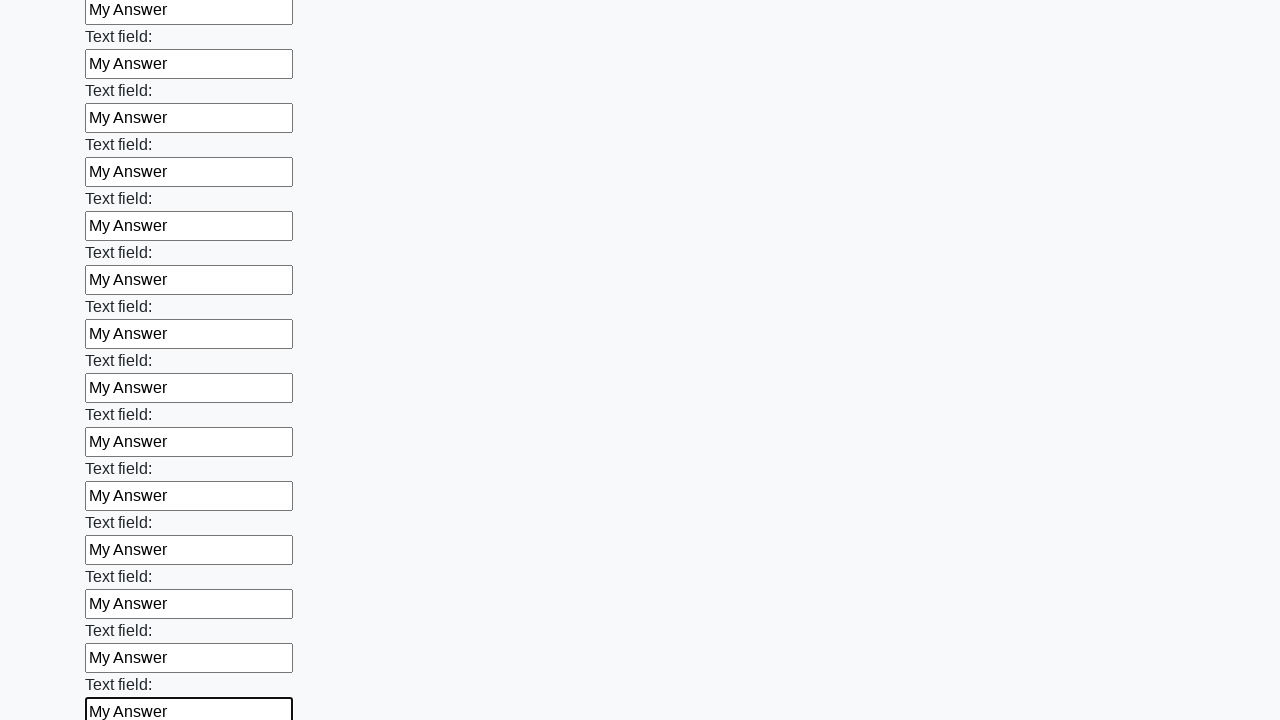

Filled input field 45 of 100 with 'My Answer' on input >> nth=44
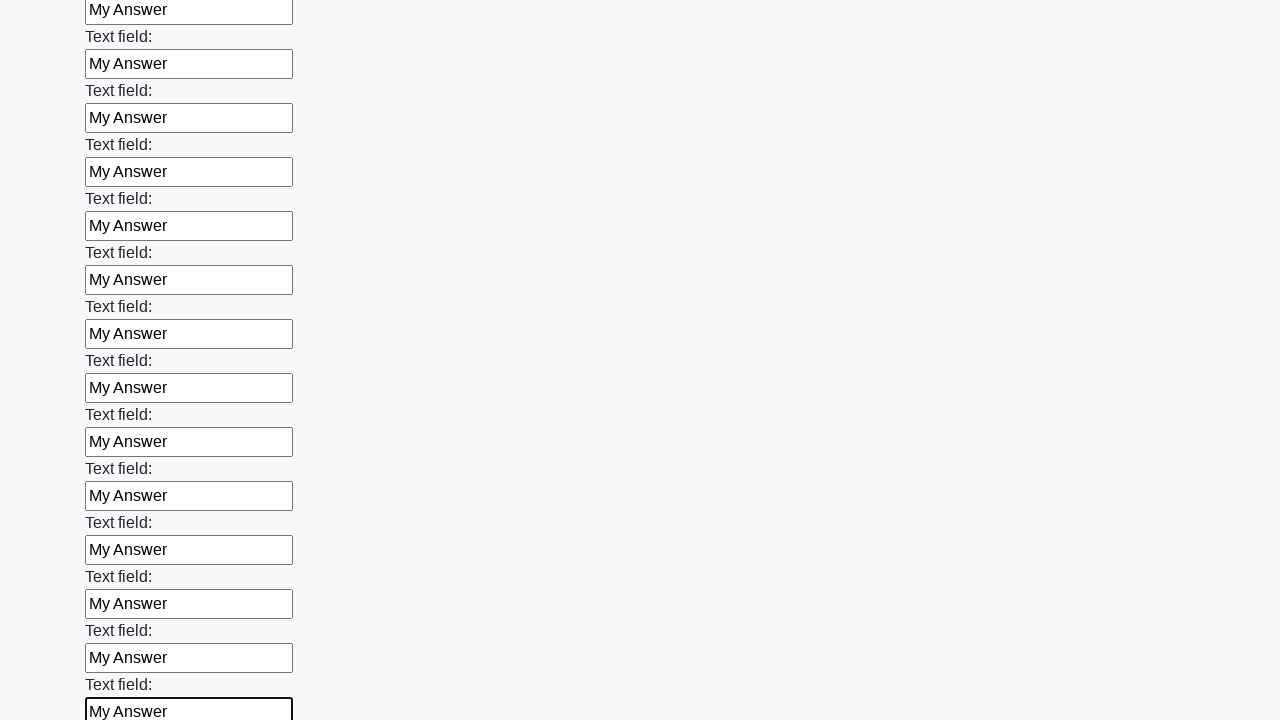

Filled input field 46 of 100 with 'My Answer' on input >> nth=45
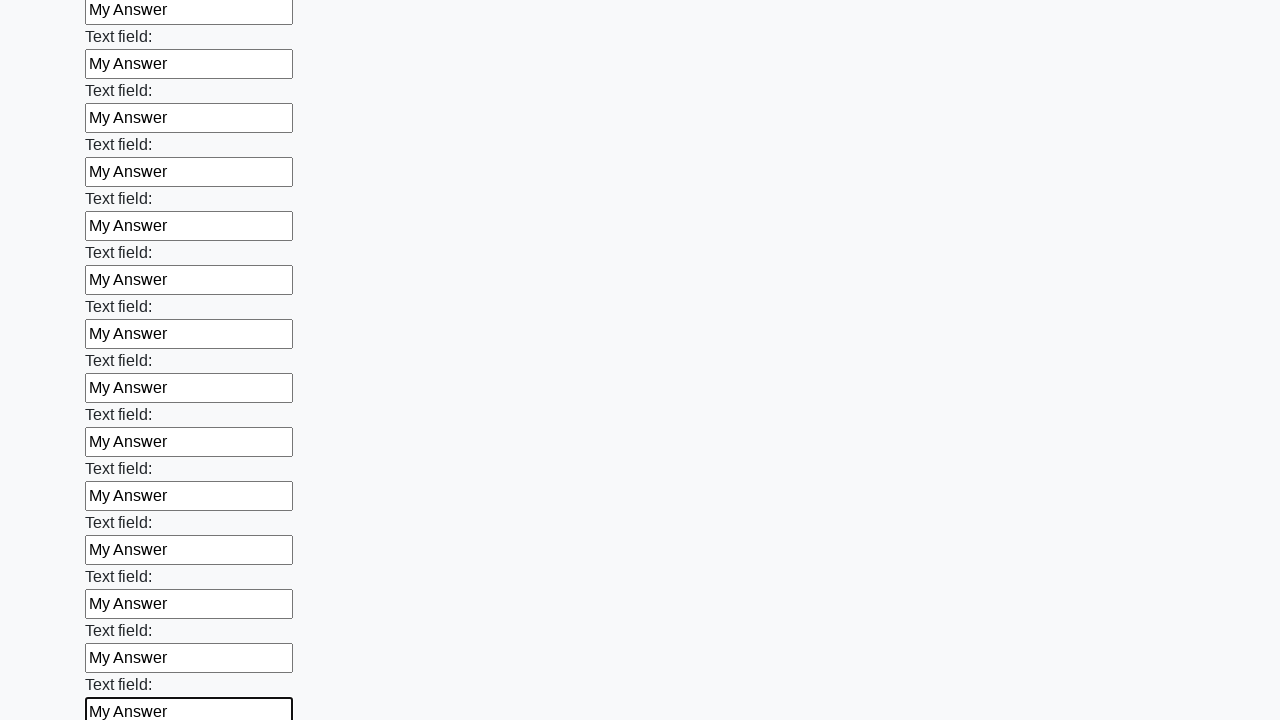

Filled input field 47 of 100 with 'My Answer' on input >> nth=46
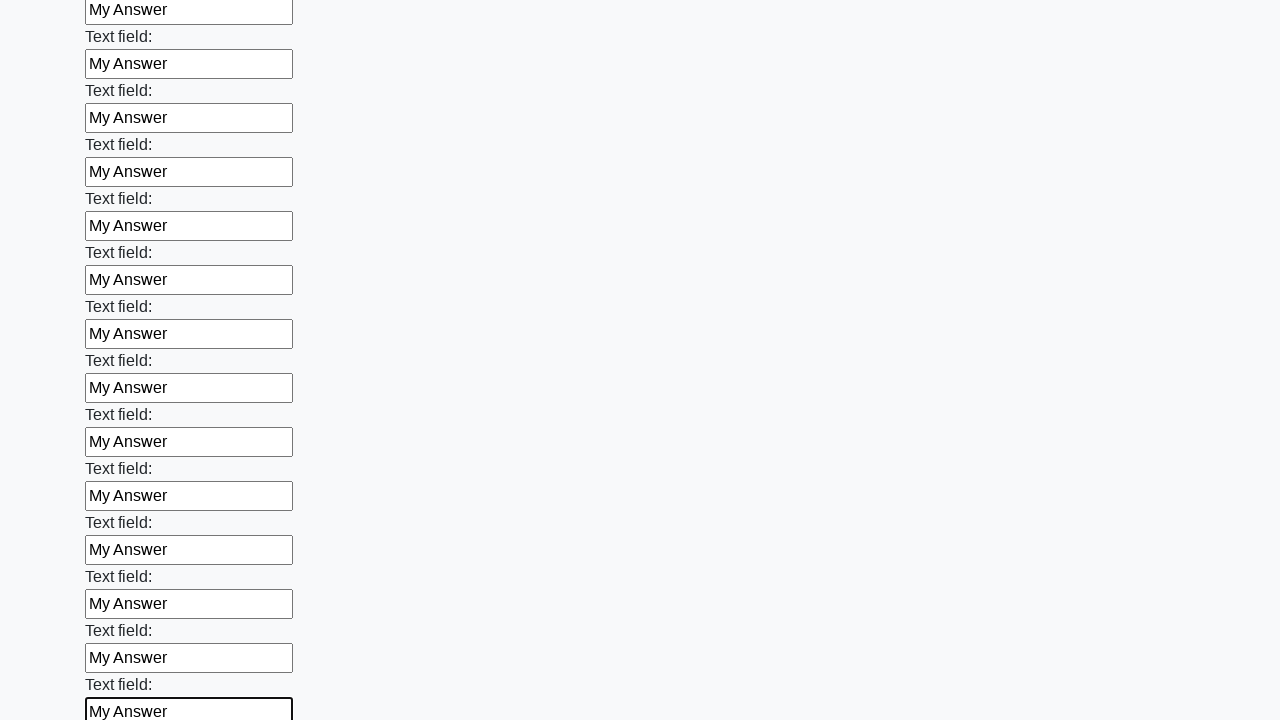

Filled input field 48 of 100 with 'My Answer' on input >> nth=47
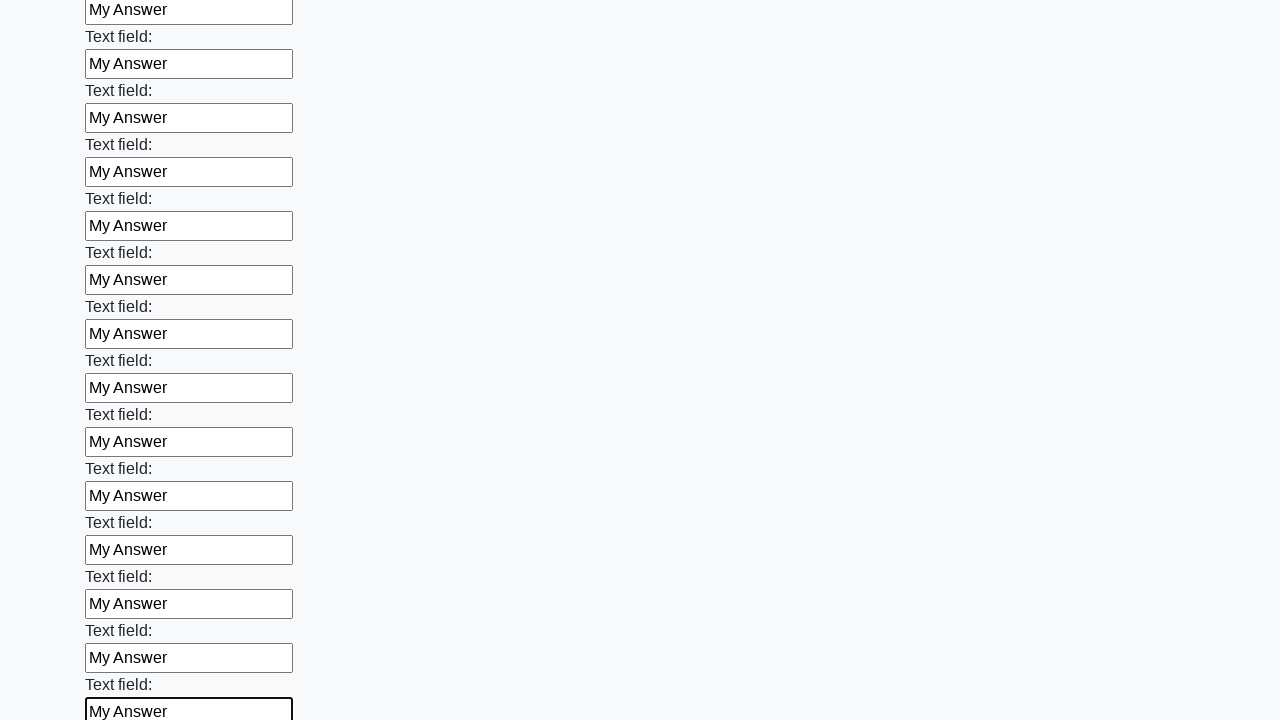

Filled input field 49 of 100 with 'My Answer' on input >> nth=48
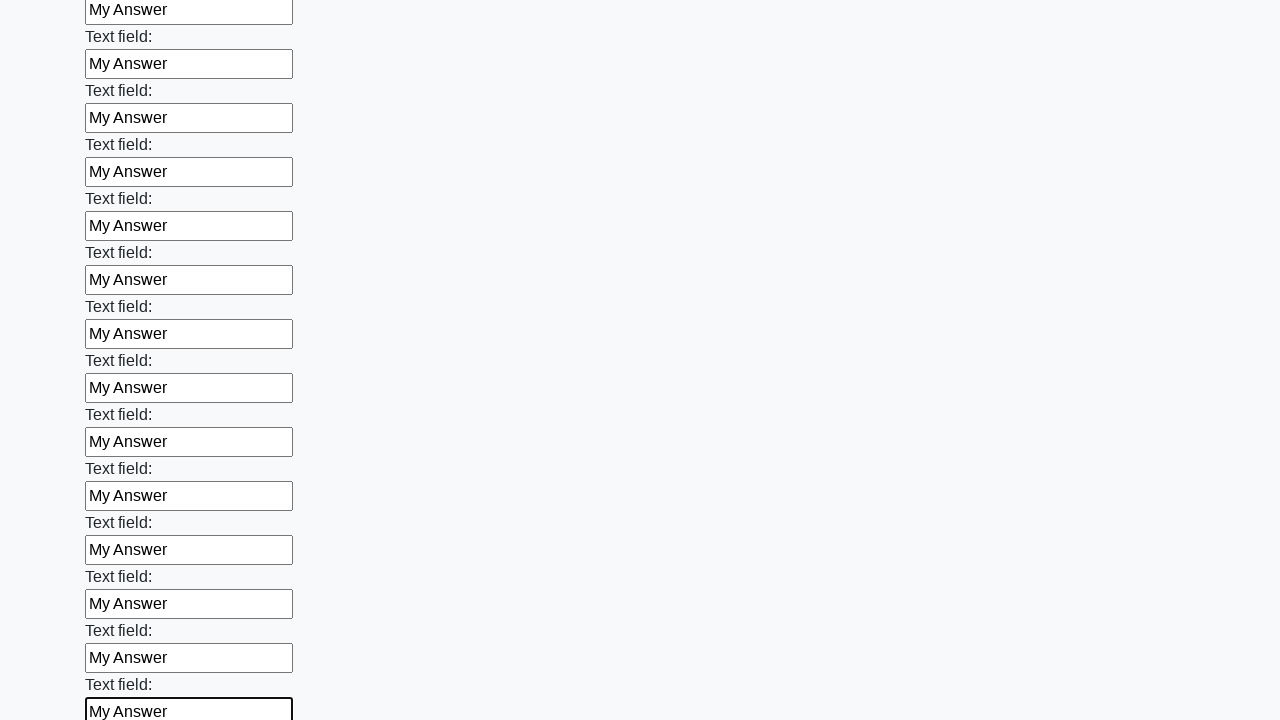

Filled input field 50 of 100 with 'My Answer' on input >> nth=49
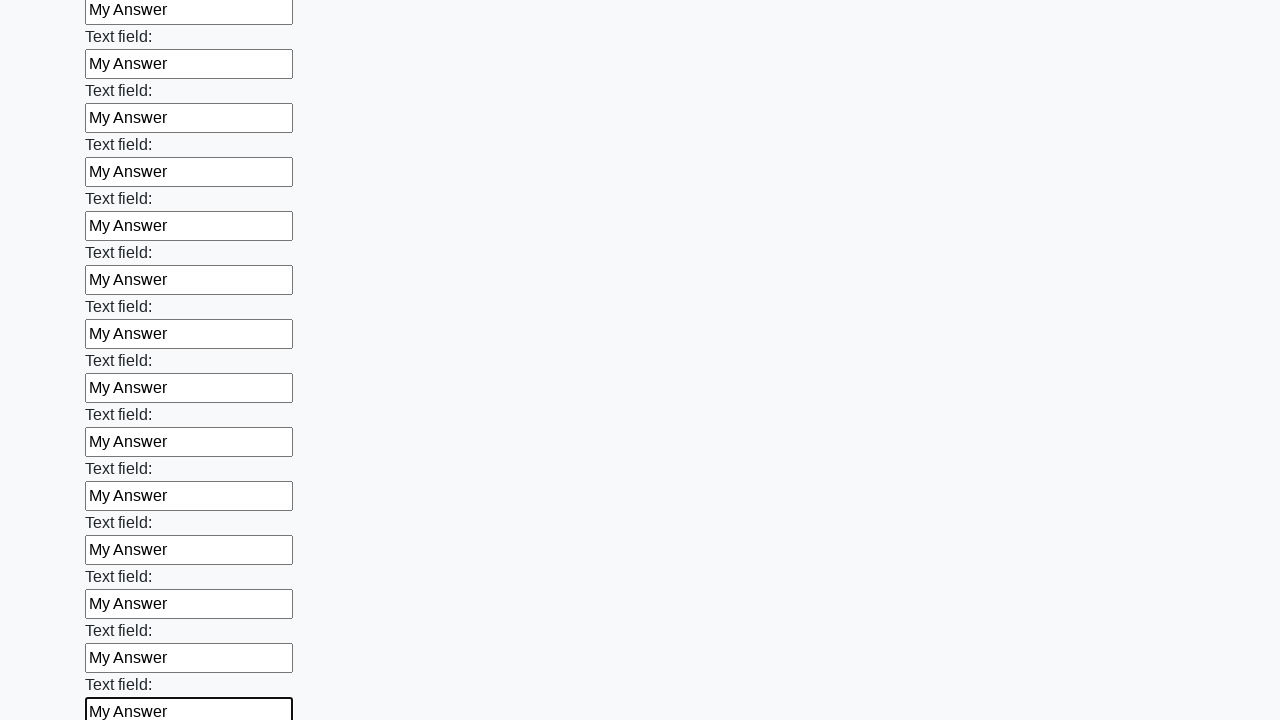

Filled input field 51 of 100 with 'My Answer' on input >> nth=50
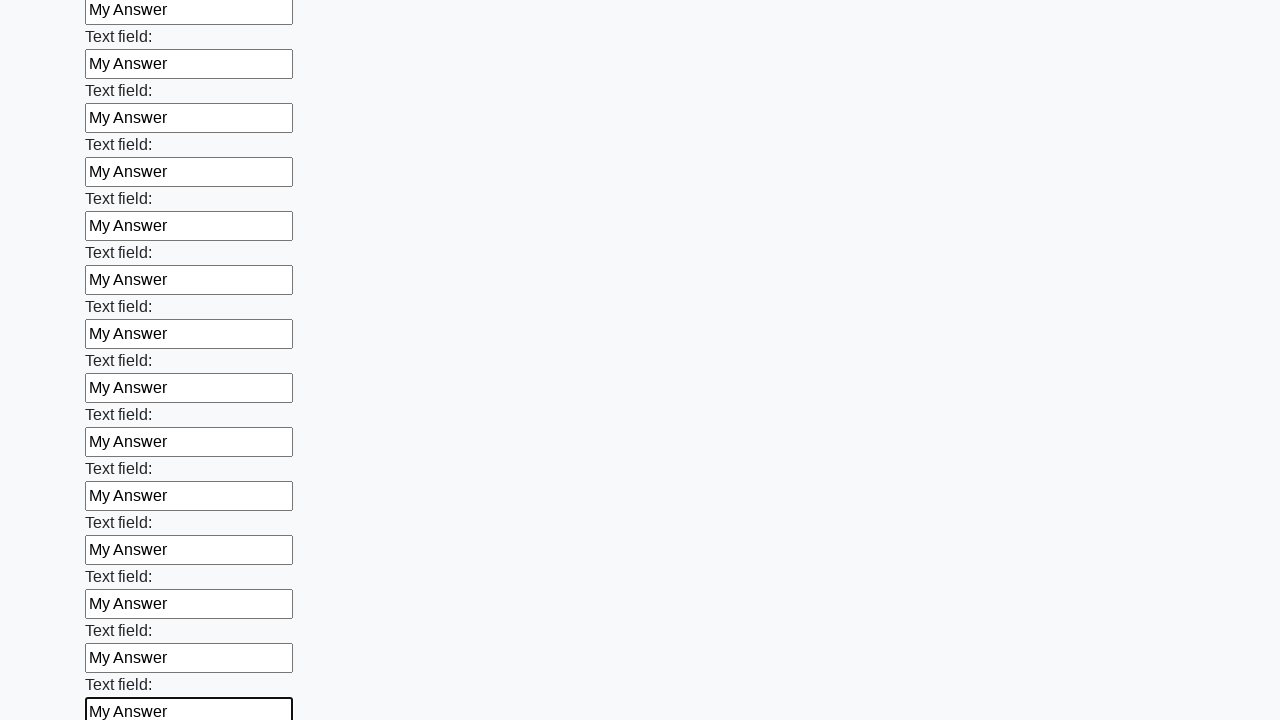

Filled input field 52 of 100 with 'My Answer' on input >> nth=51
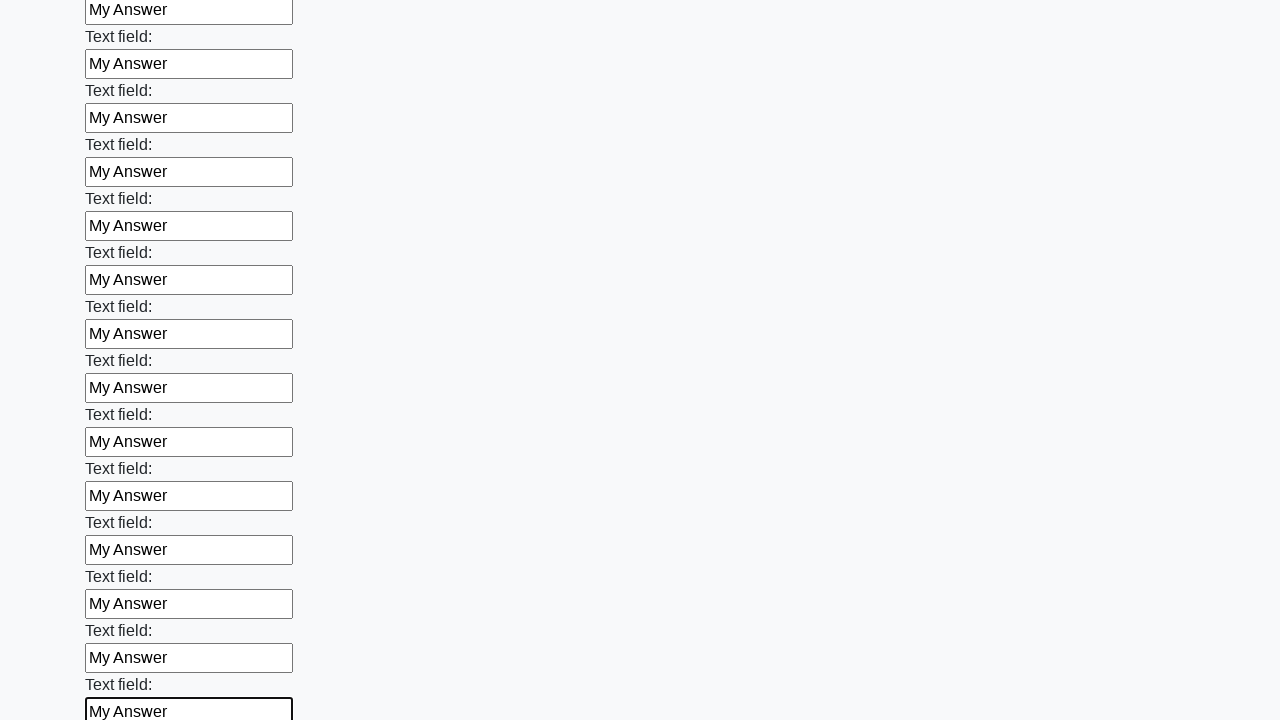

Filled input field 53 of 100 with 'My Answer' on input >> nth=52
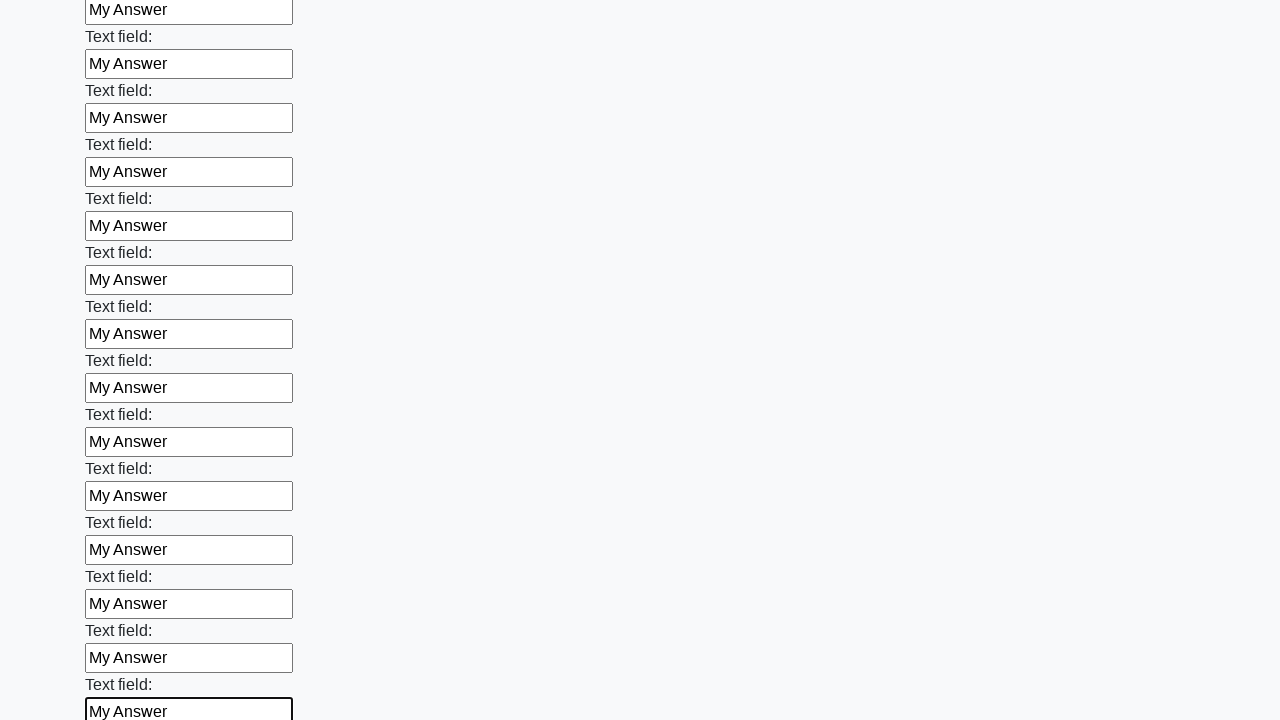

Filled input field 54 of 100 with 'My Answer' on input >> nth=53
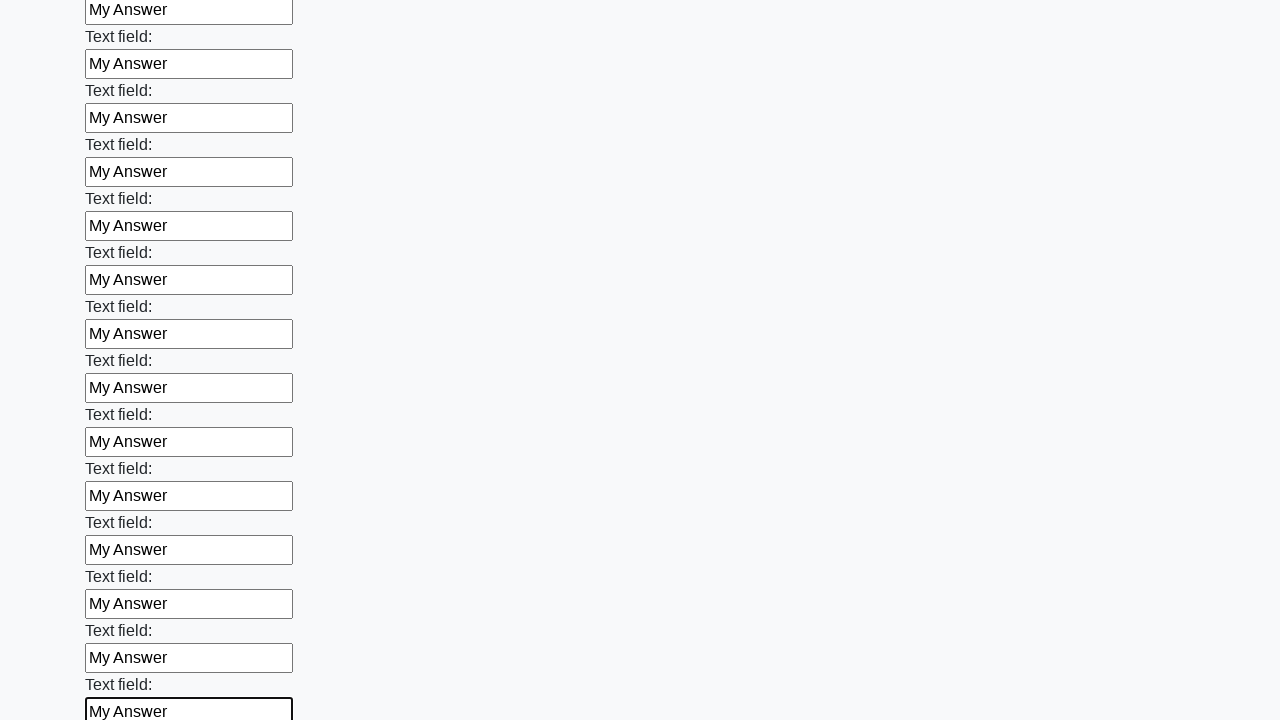

Filled input field 55 of 100 with 'My Answer' on input >> nth=54
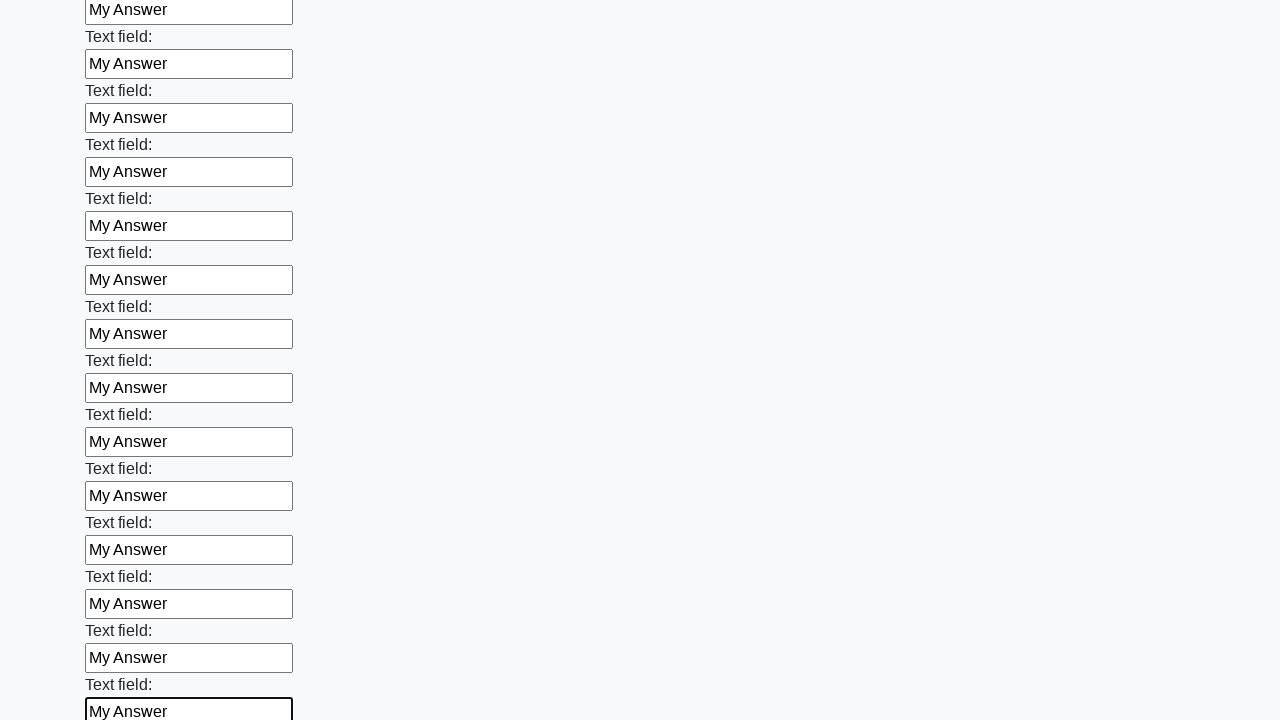

Filled input field 56 of 100 with 'My Answer' on input >> nth=55
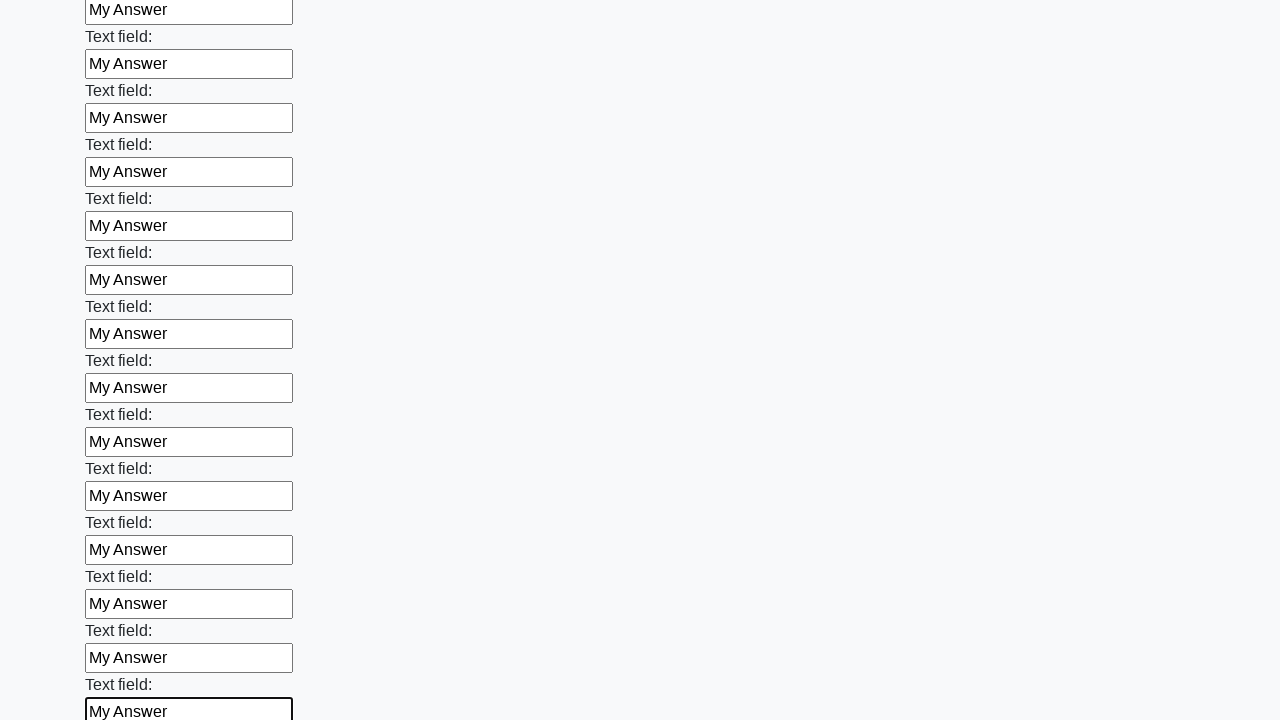

Filled input field 57 of 100 with 'My Answer' on input >> nth=56
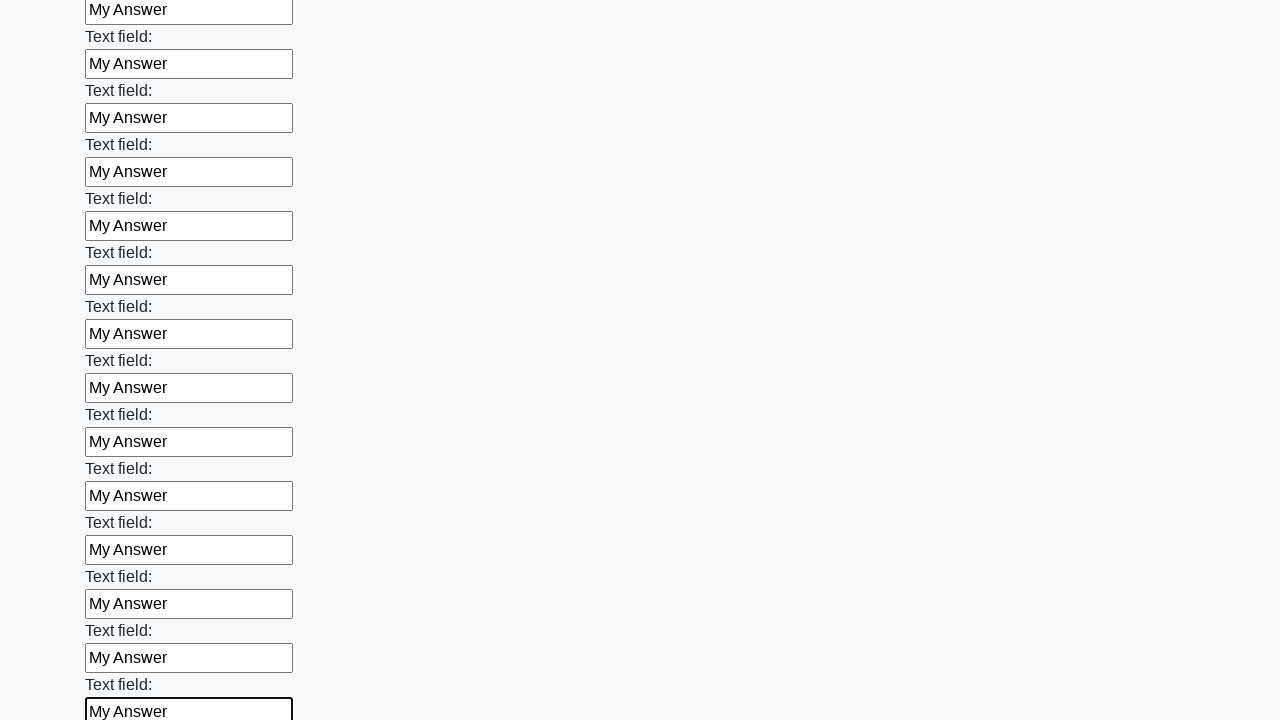

Filled input field 58 of 100 with 'My Answer' on input >> nth=57
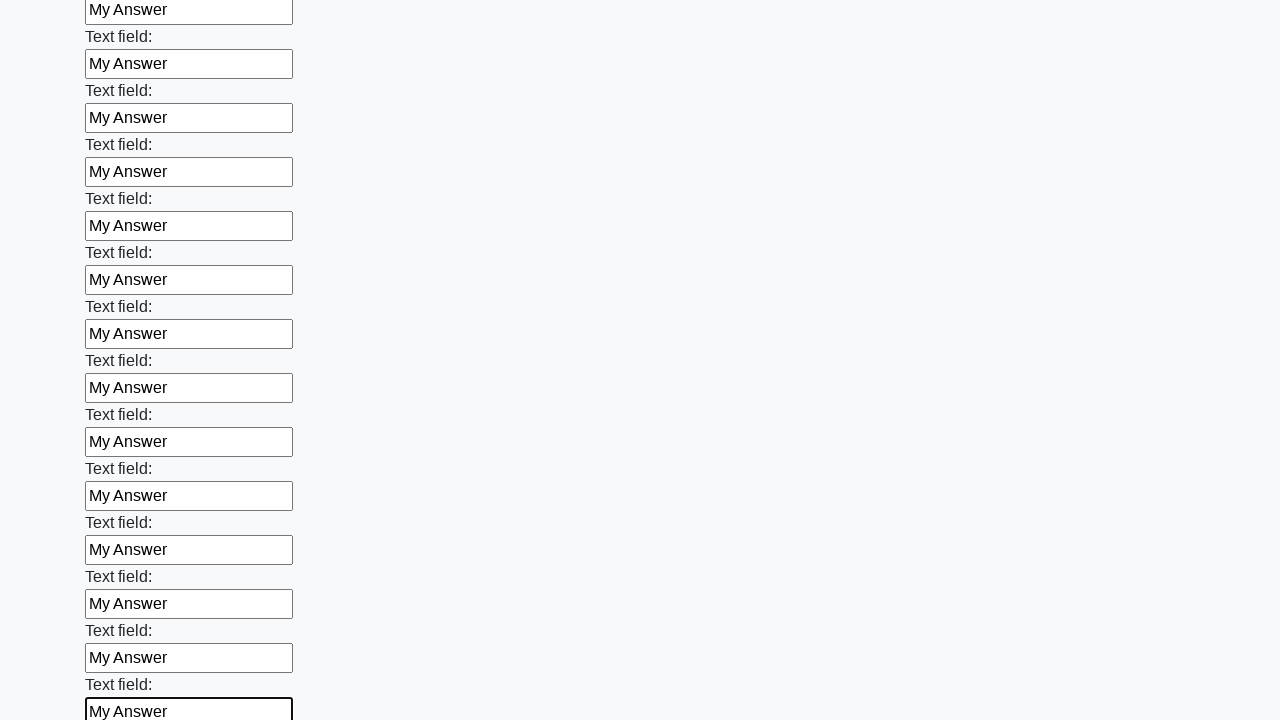

Filled input field 59 of 100 with 'My Answer' on input >> nth=58
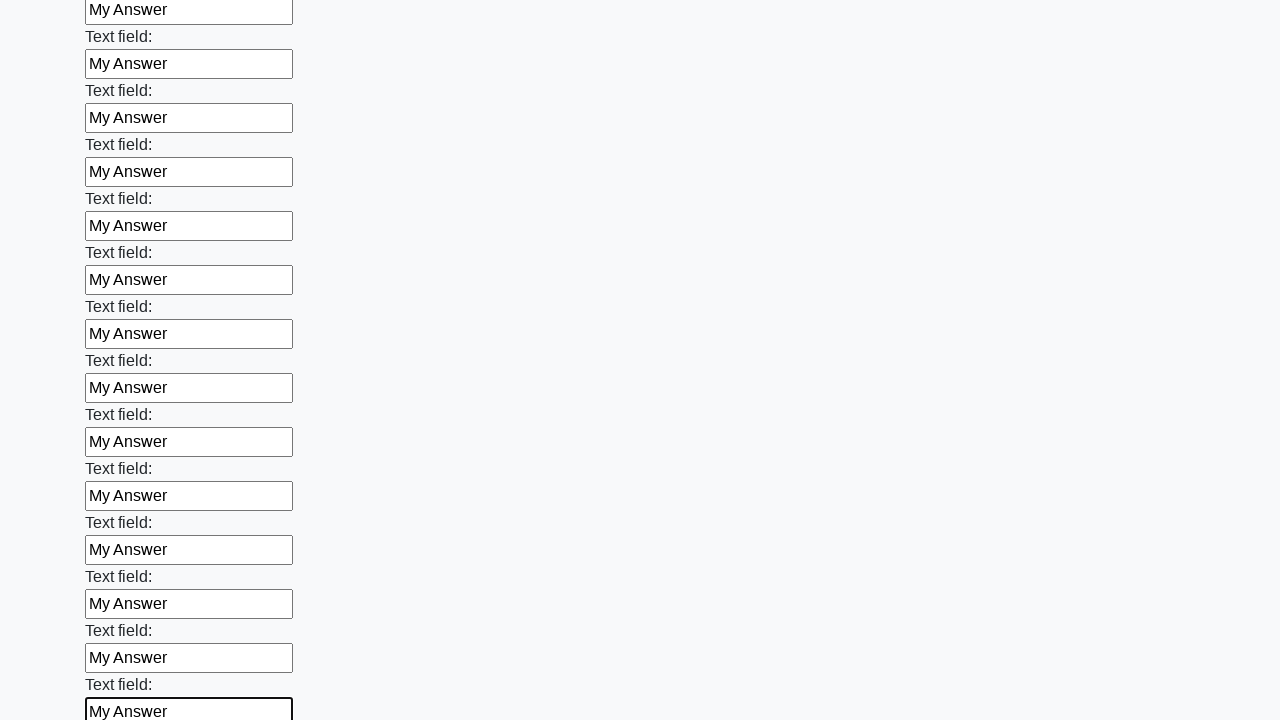

Filled input field 60 of 100 with 'My Answer' on input >> nth=59
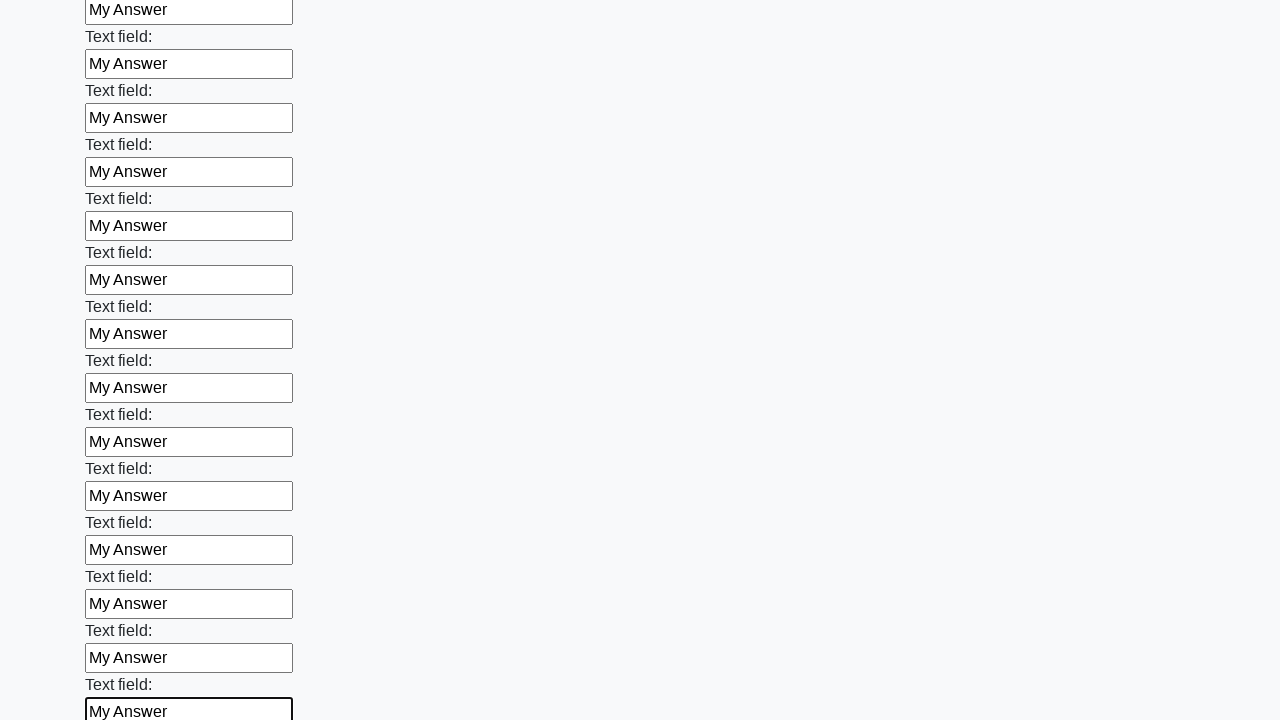

Filled input field 61 of 100 with 'My Answer' on input >> nth=60
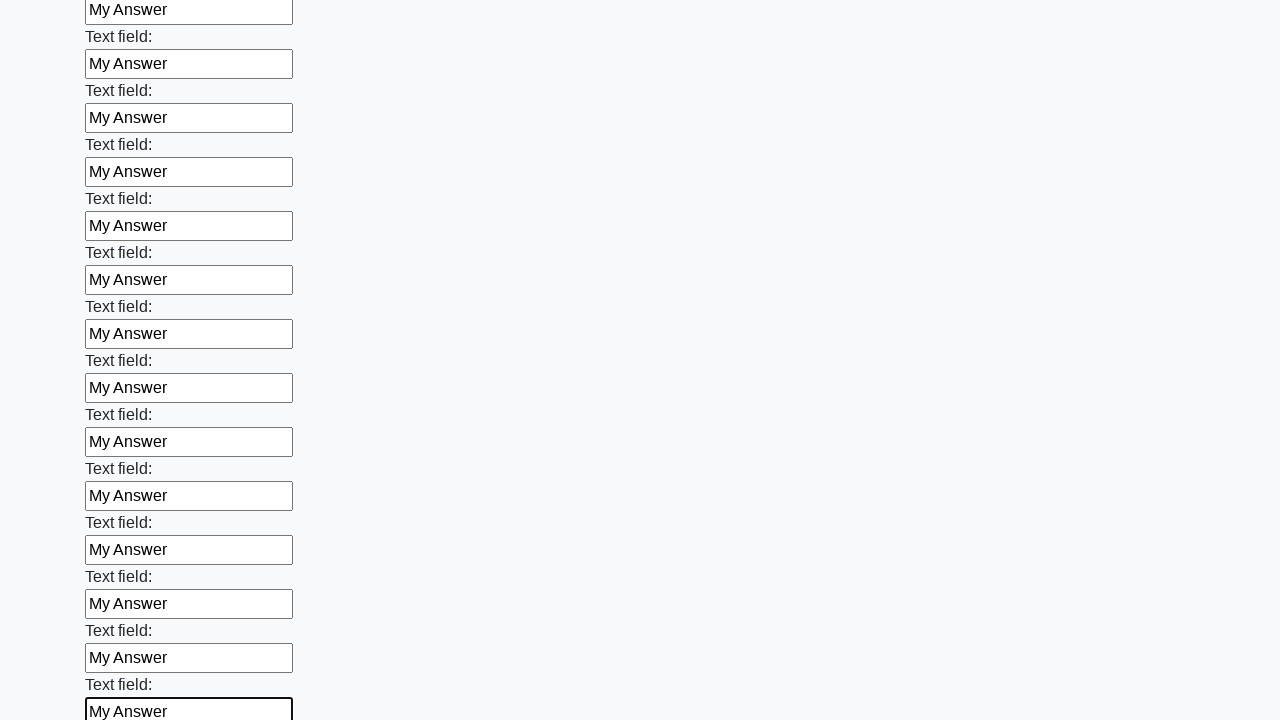

Filled input field 62 of 100 with 'My Answer' on input >> nth=61
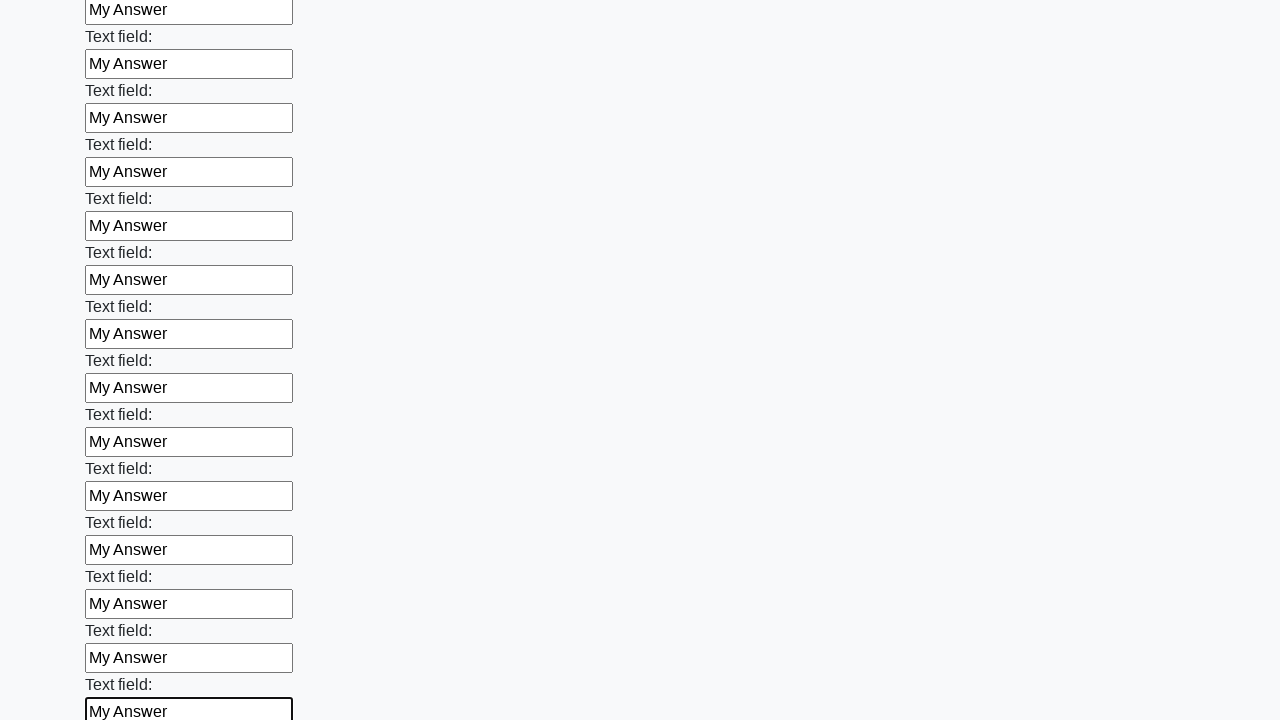

Filled input field 63 of 100 with 'My Answer' on input >> nth=62
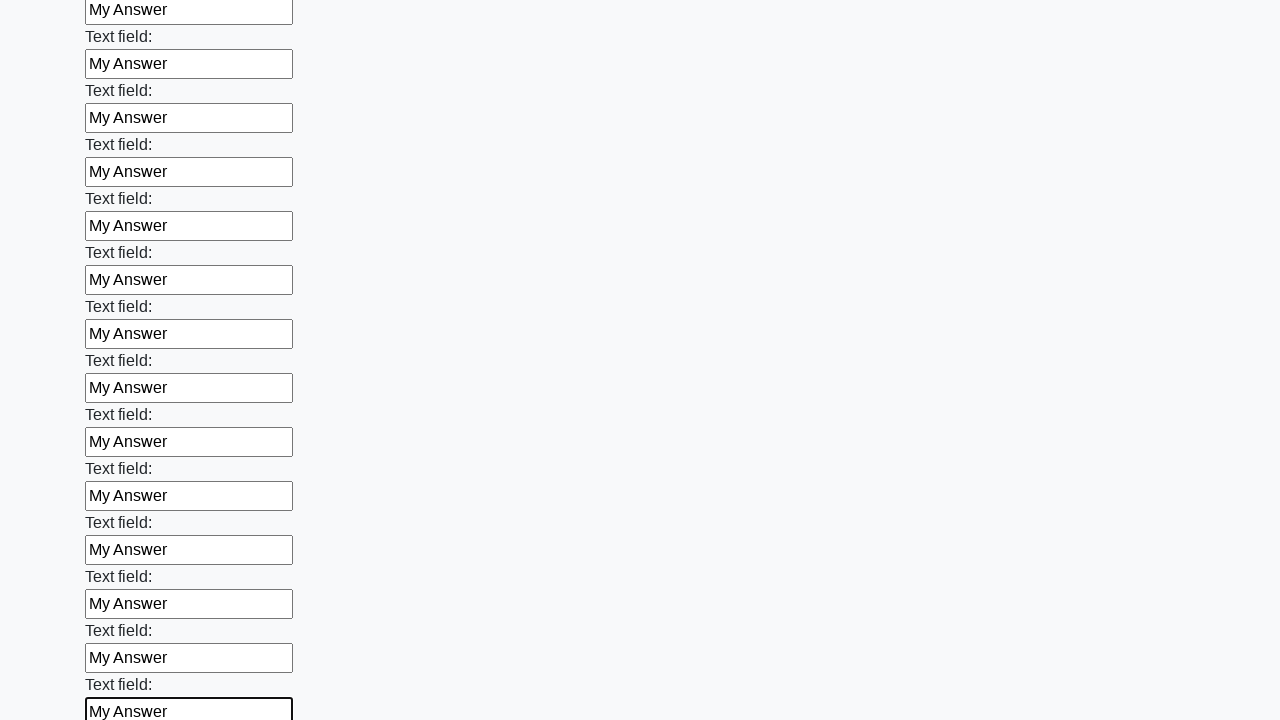

Filled input field 64 of 100 with 'My Answer' on input >> nth=63
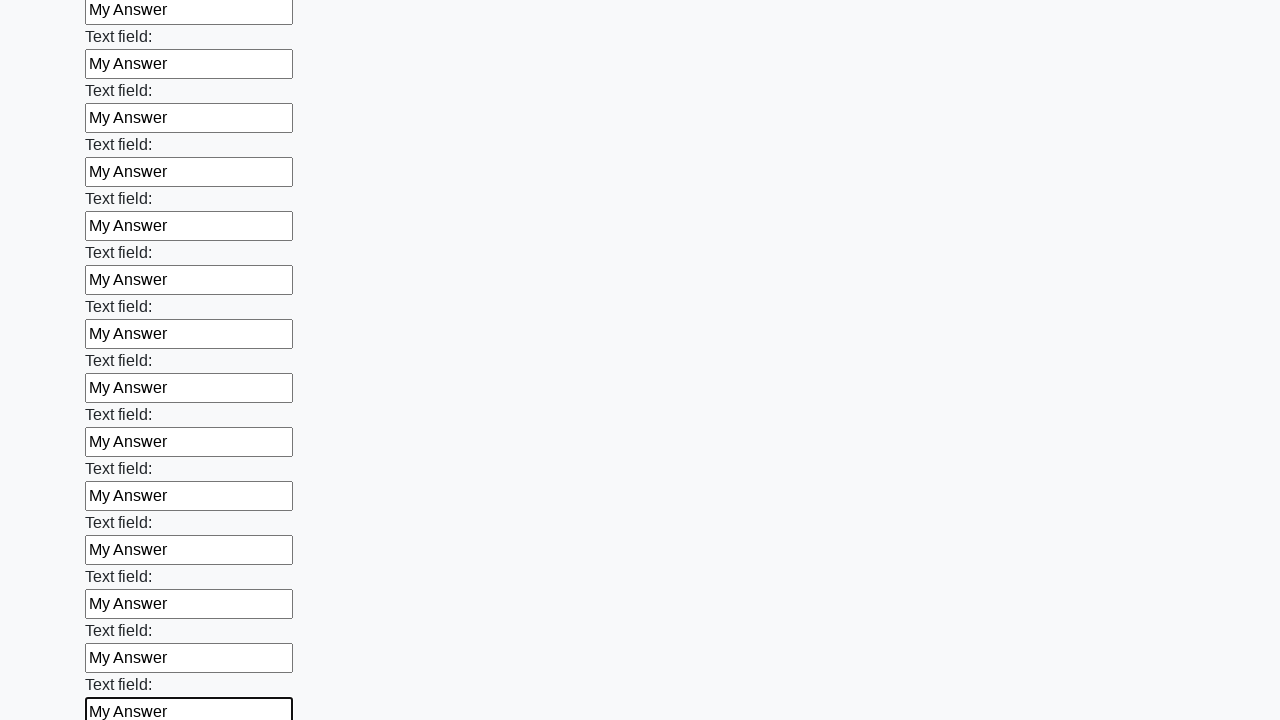

Filled input field 65 of 100 with 'My Answer' on input >> nth=64
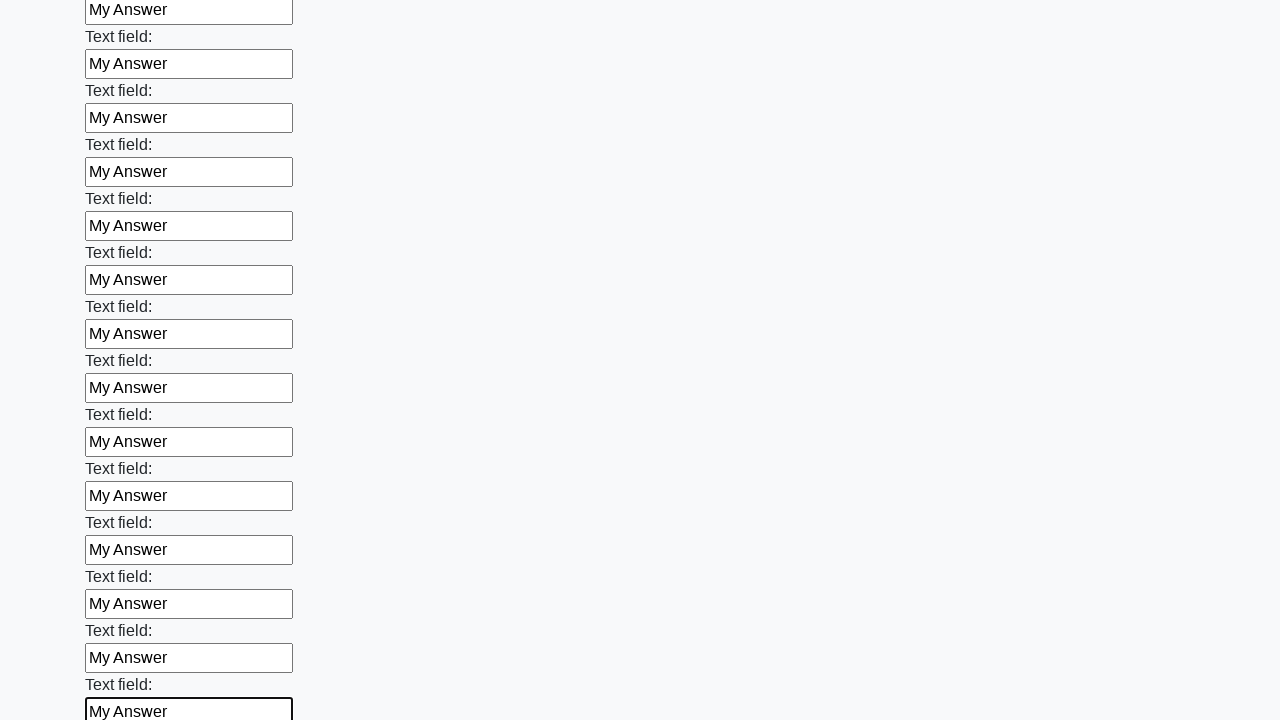

Filled input field 66 of 100 with 'My Answer' on input >> nth=65
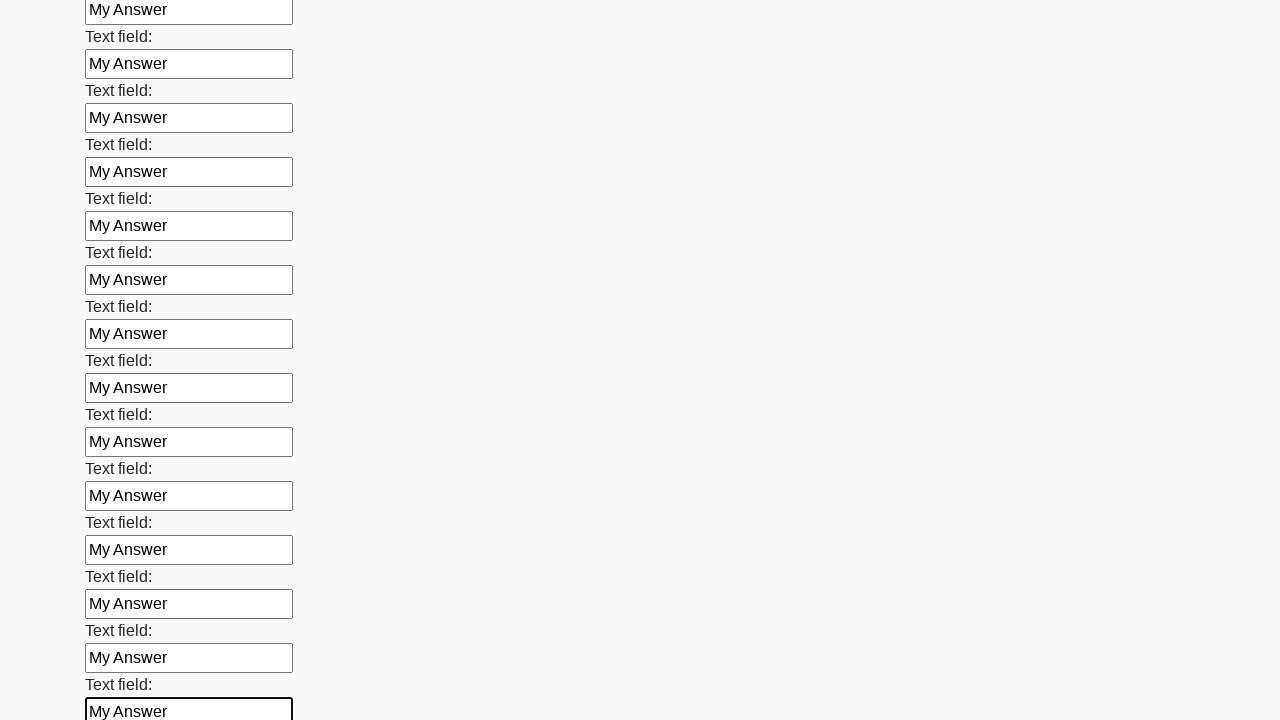

Filled input field 67 of 100 with 'My Answer' on input >> nth=66
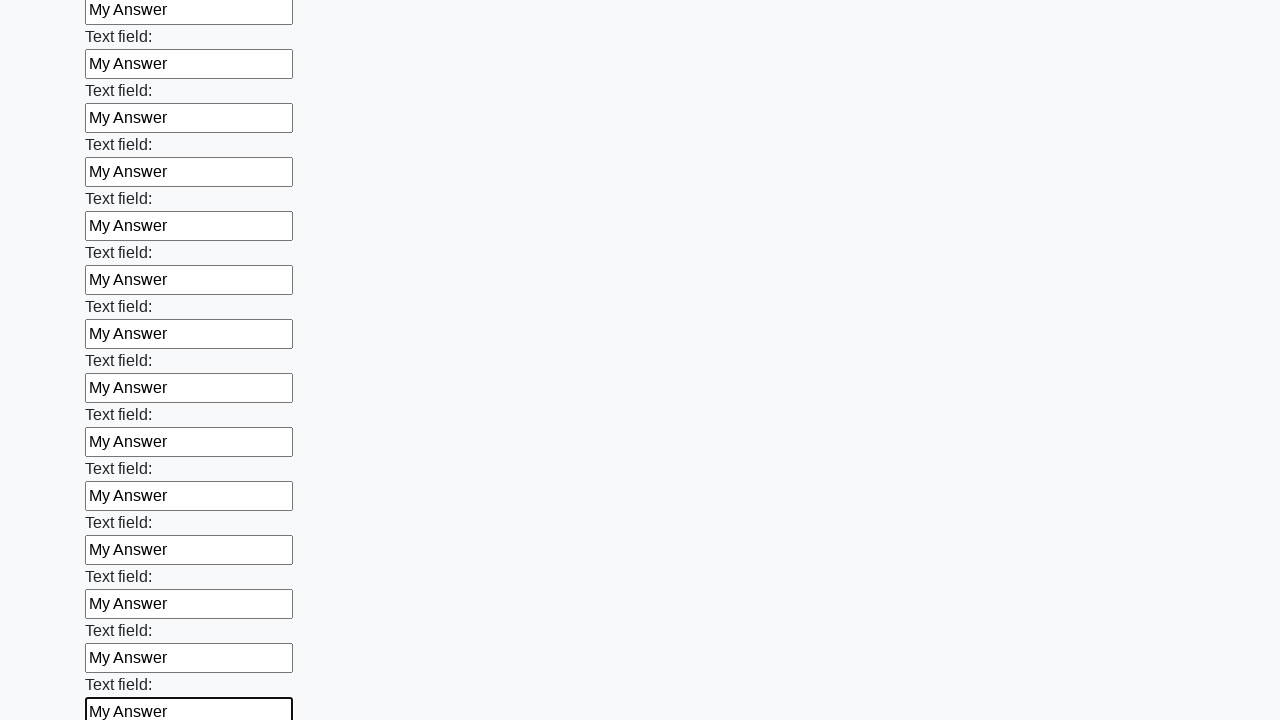

Filled input field 68 of 100 with 'My Answer' on input >> nth=67
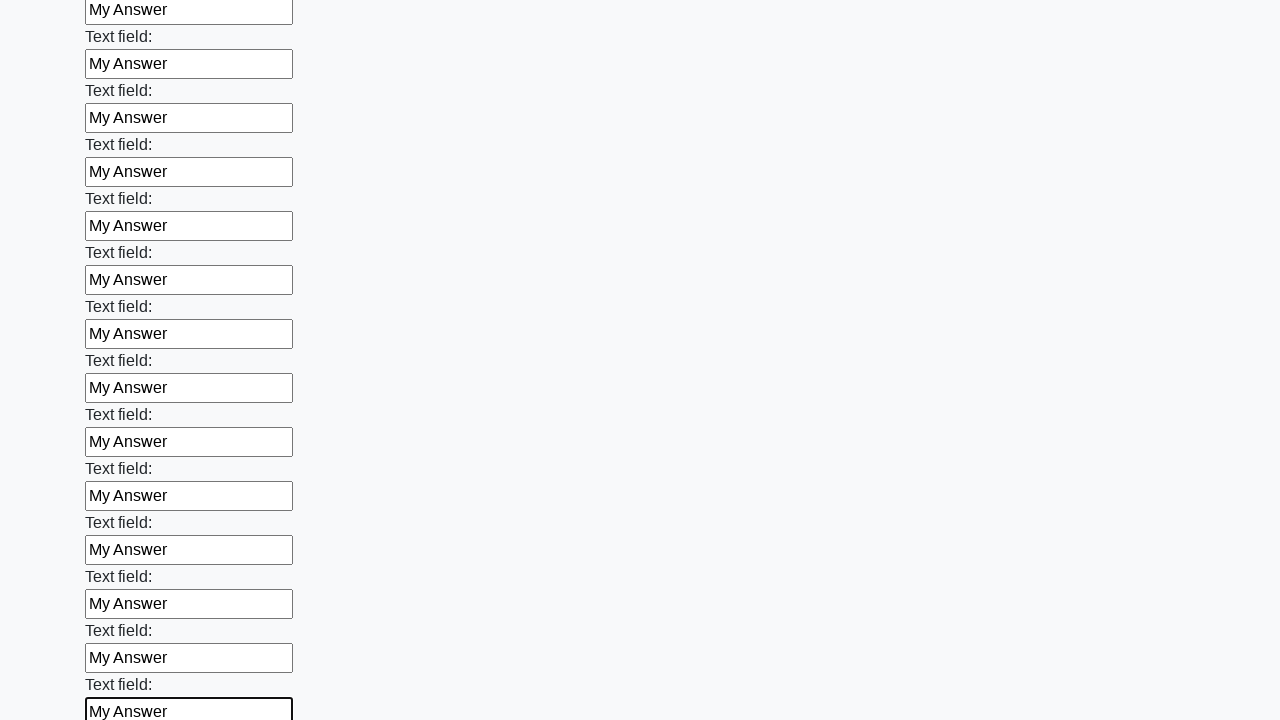

Filled input field 69 of 100 with 'My Answer' on input >> nth=68
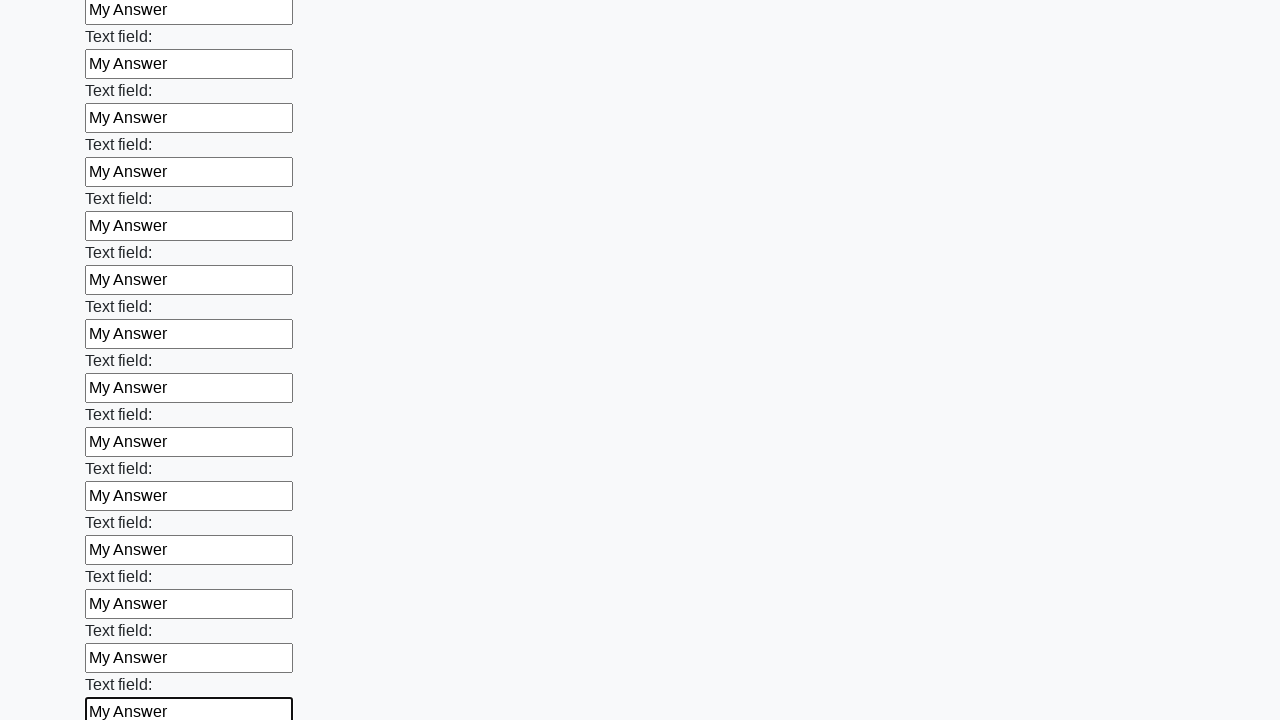

Filled input field 70 of 100 with 'My Answer' on input >> nth=69
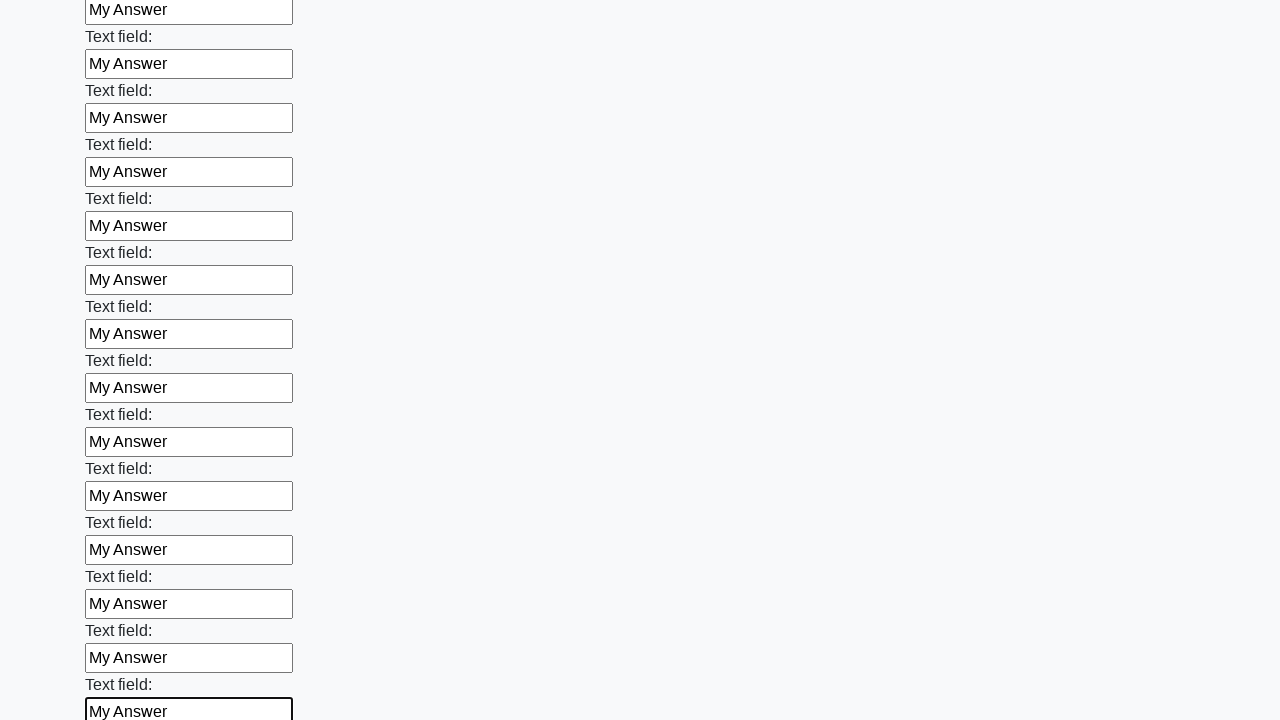

Filled input field 71 of 100 with 'My Answer' on input >> nth=70
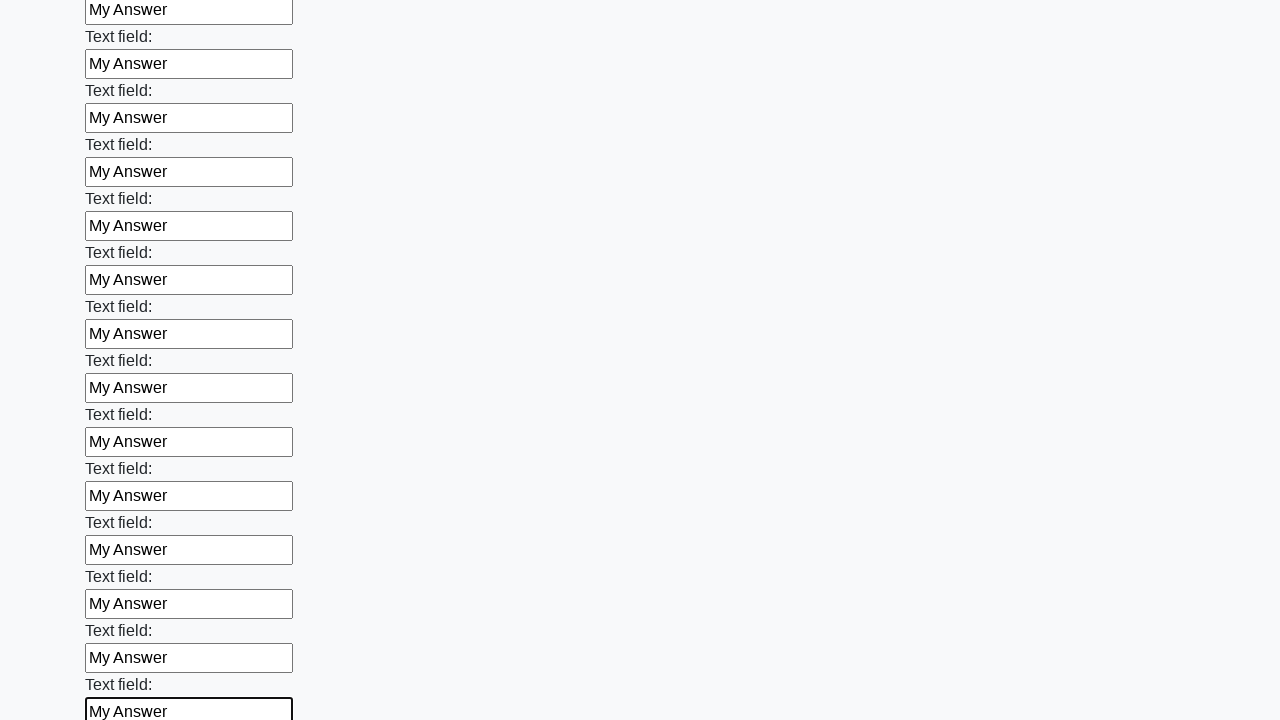

Filled input field 72 of 100 with 'My Answer' on input >> nth=71
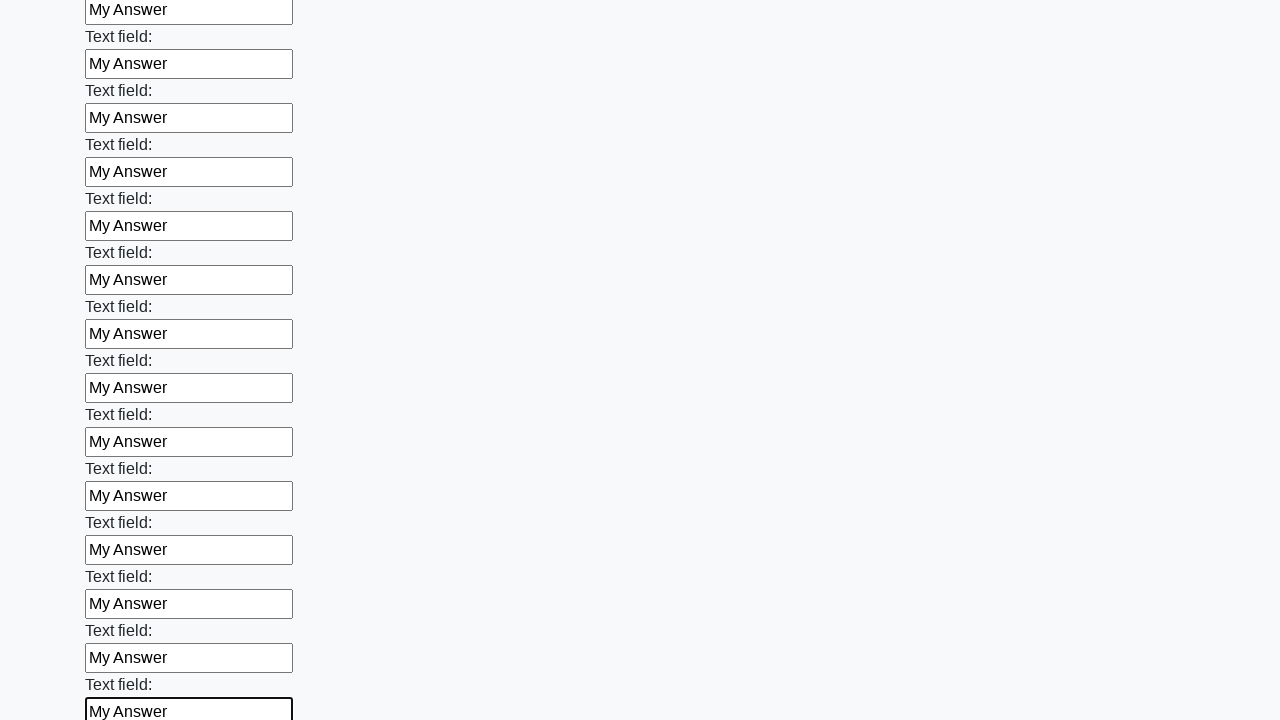

Filled input field 73 of 100 with 'My Answer' on input >> nth=72
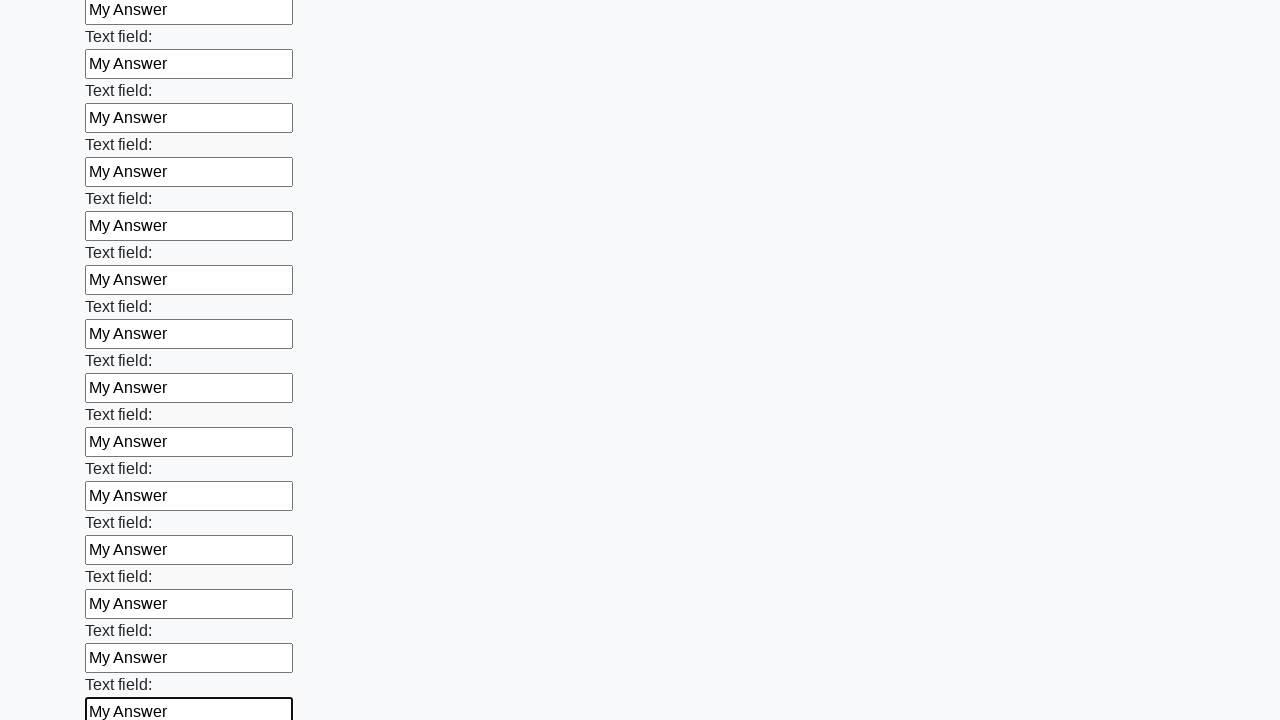

Filled input field 74 of 100 with 'My Answer' on input >> nth=73
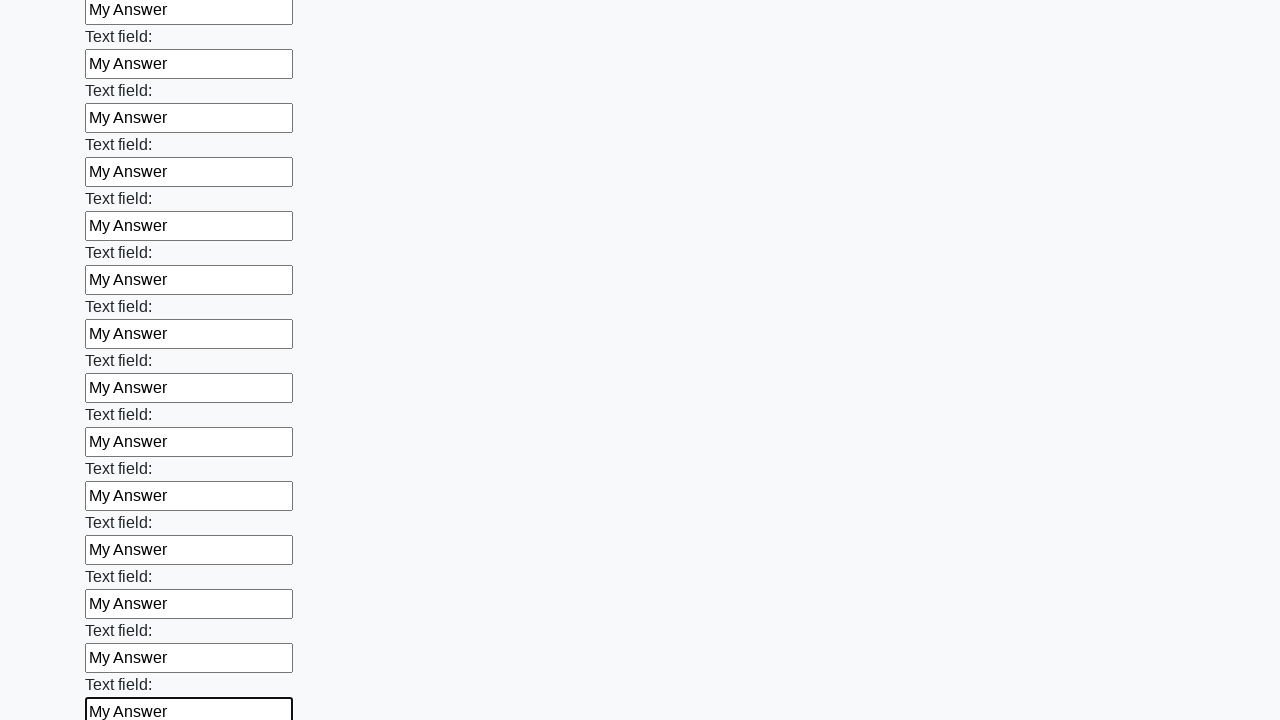

Filled input field 75 of 100 with 'My Answer' on input >> nth=74
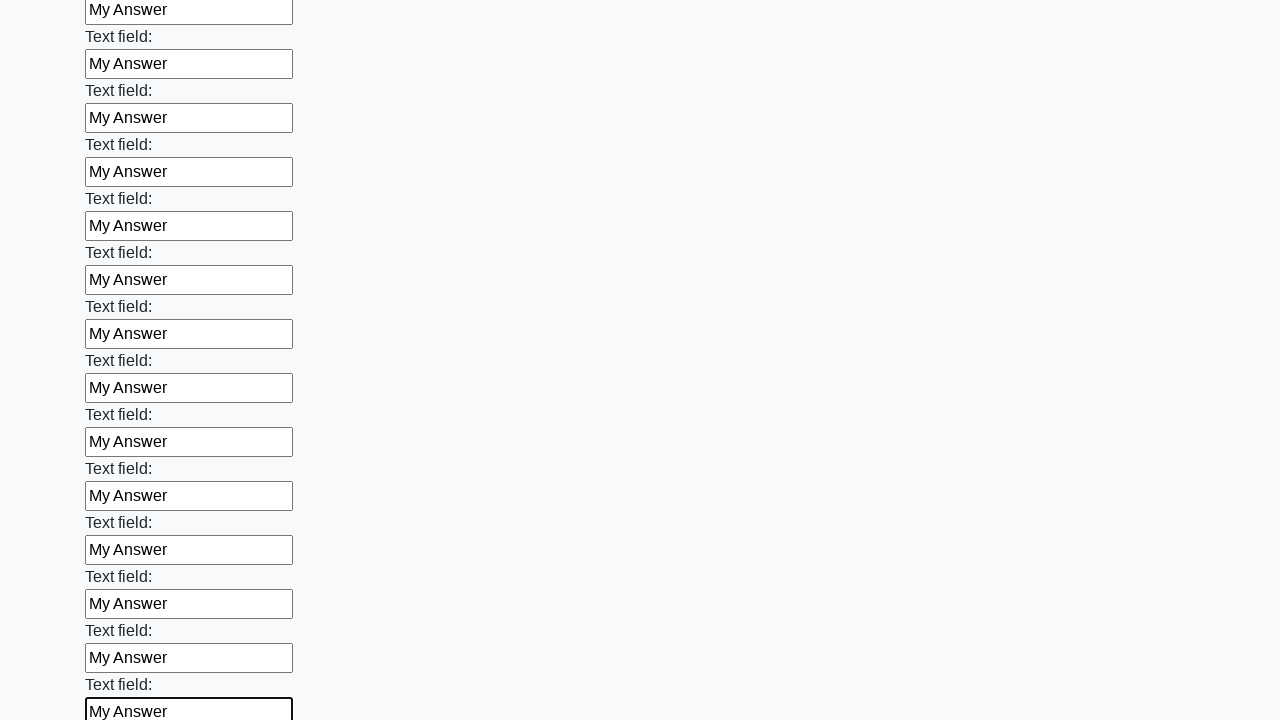

Filled input field 76 of 100 with 'My Answer' on input >> nth=75
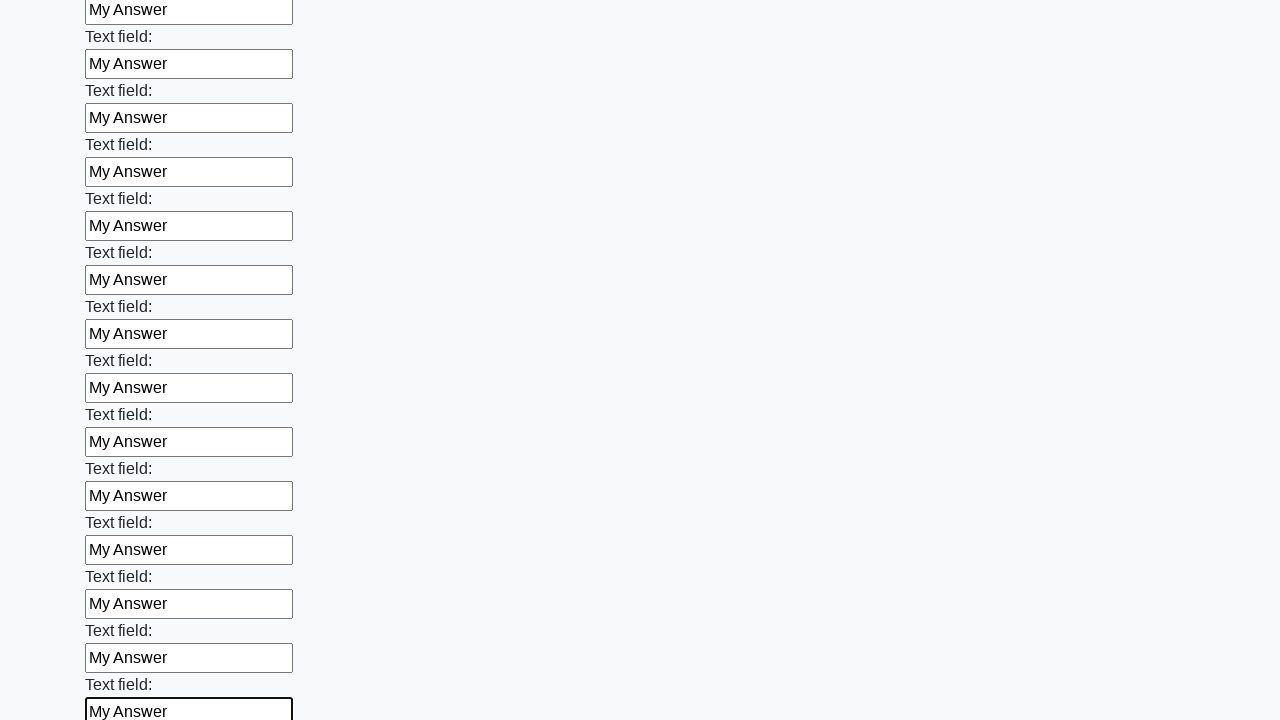

Filled input field 77 of 100 with 'My Answer' on input >> nth=76
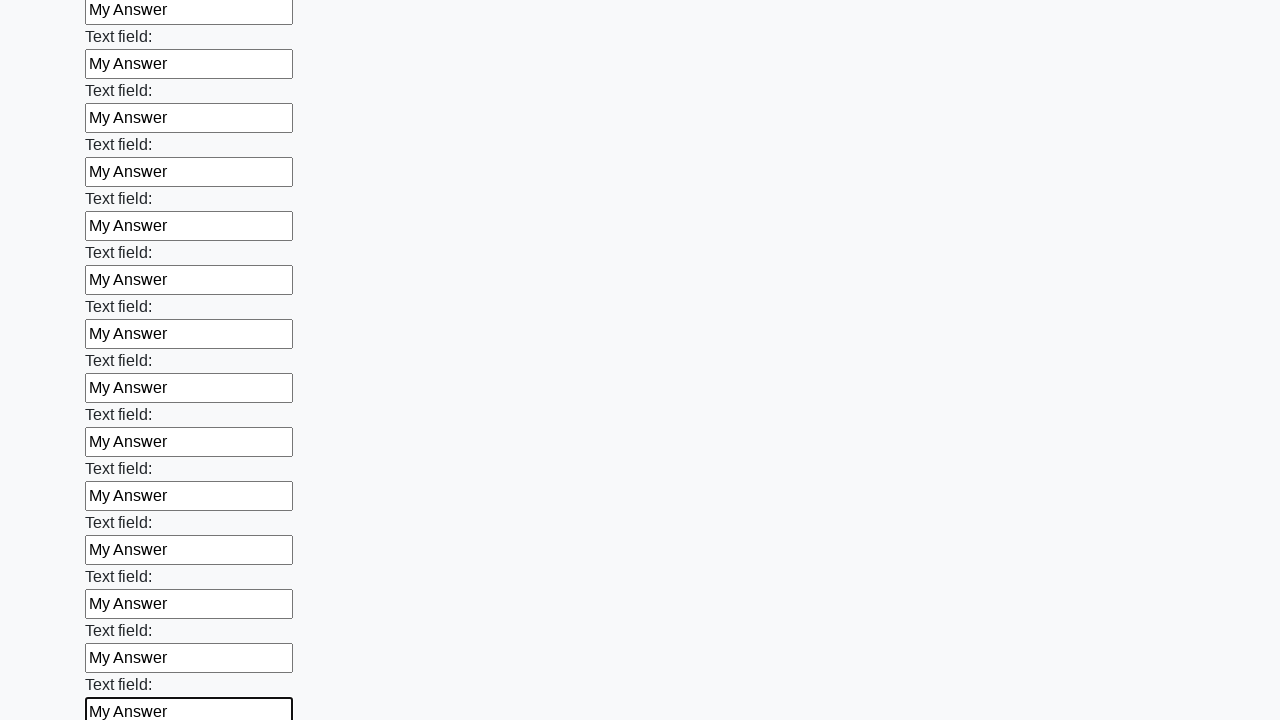

Filled input field 78 of 100 with 'My Answer' on input >> nth=77
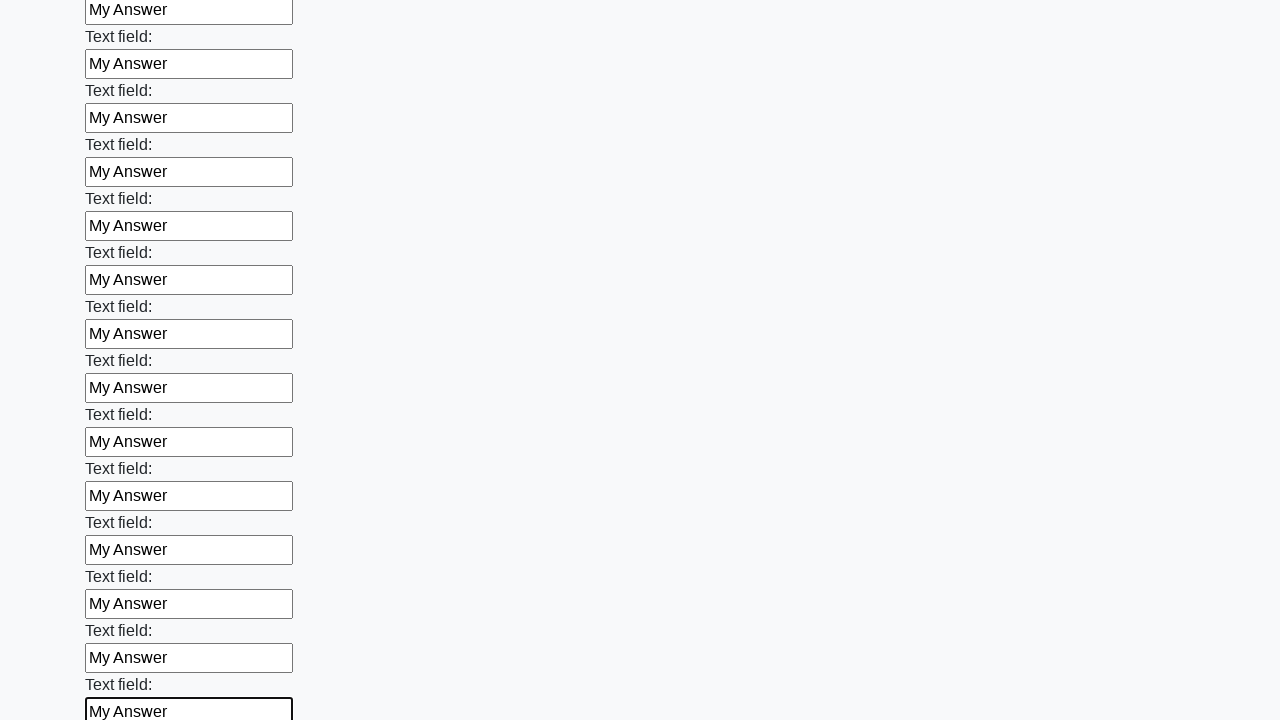

Filled input field 79 of 100 with 'My Answer' on input >> nth=78
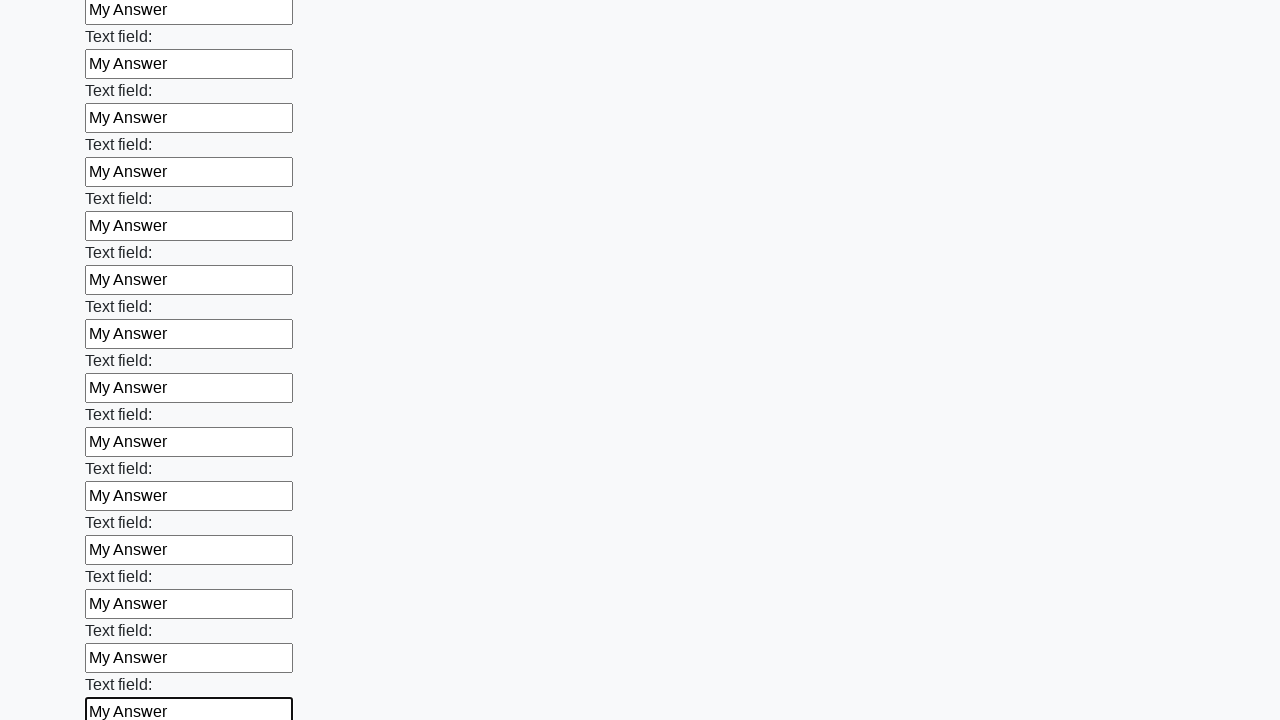

Filled input field 80 of 100 with 'My Answer' on input >> nth=79
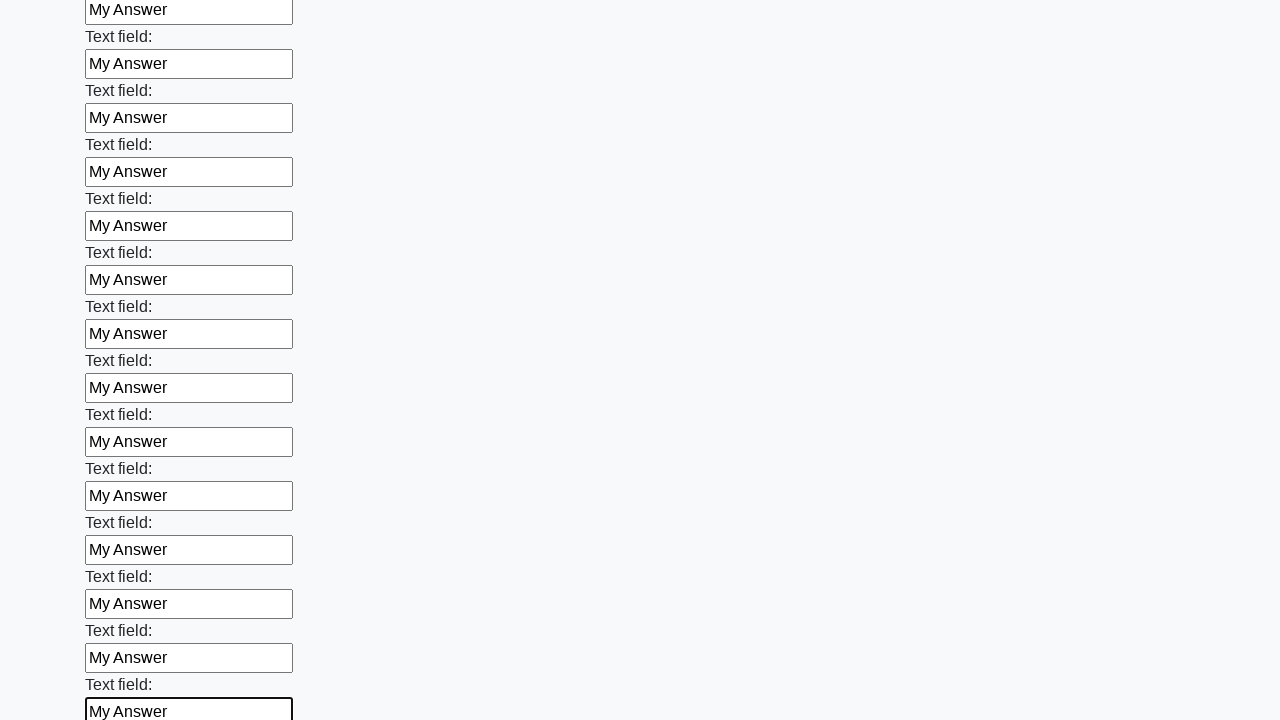

Filled input field 81 of 100 with 'My Answer' on input >> nth=80
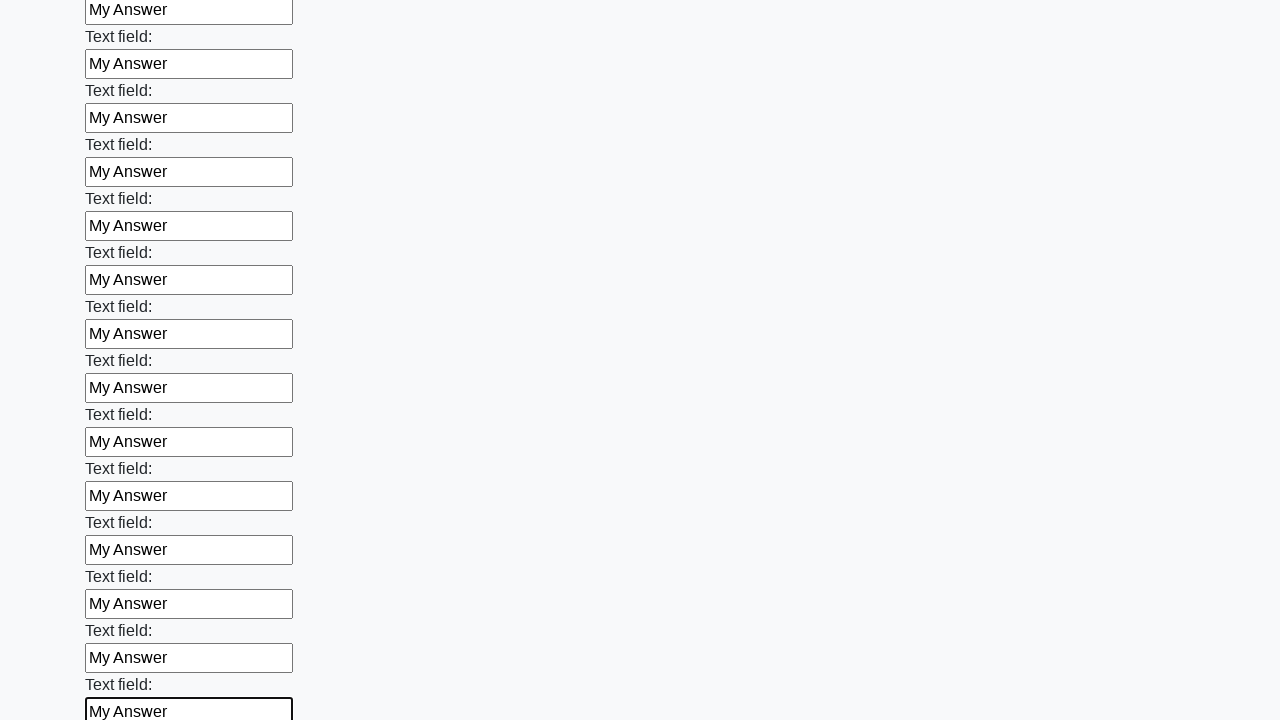

Filled input field 82 of 100 with 'My Answer' on input >> nth=81
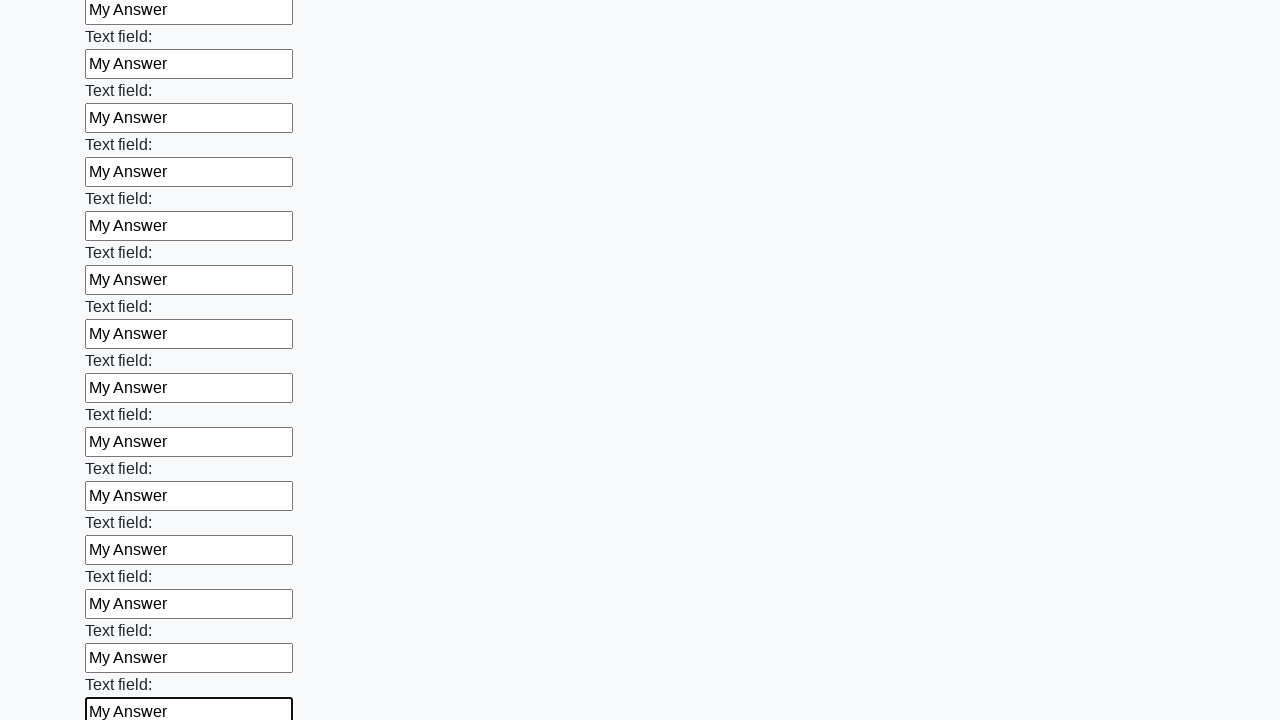

Filled input field 83 of 100 with 'My Answer' on input >> nth=82
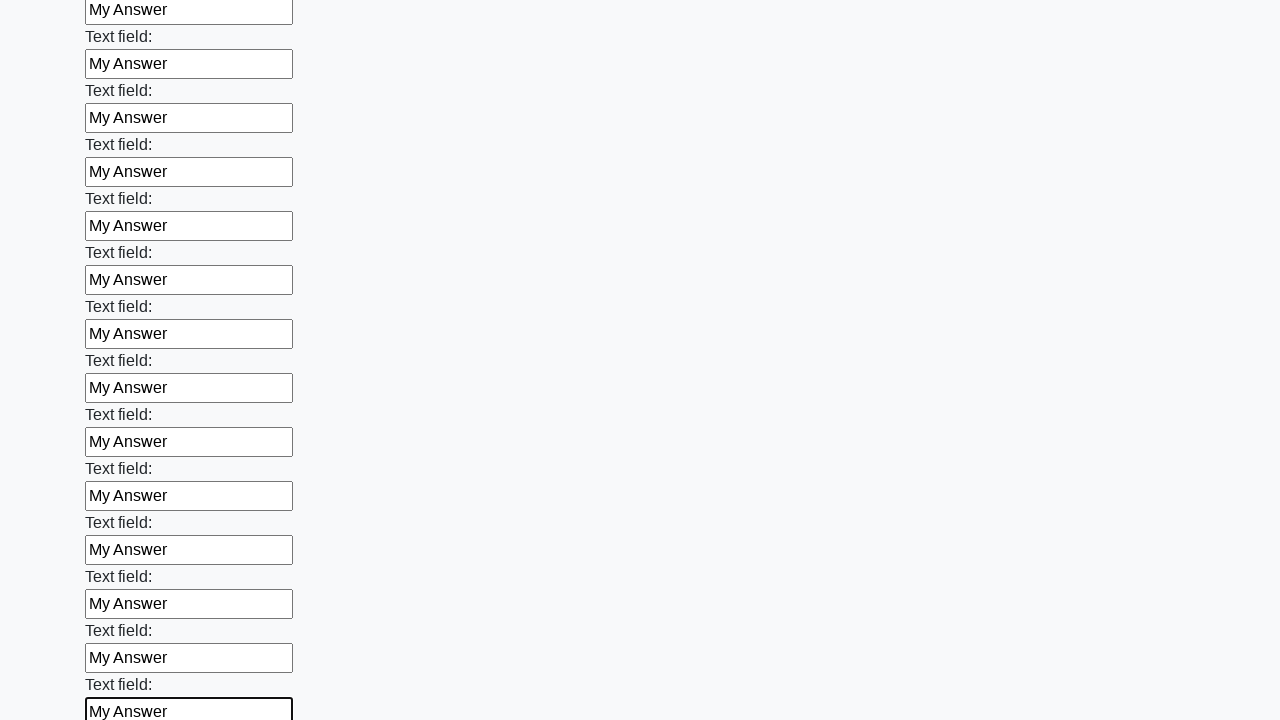

Filled input field 84 of 100 with 'My Answer' on input >> nth=83
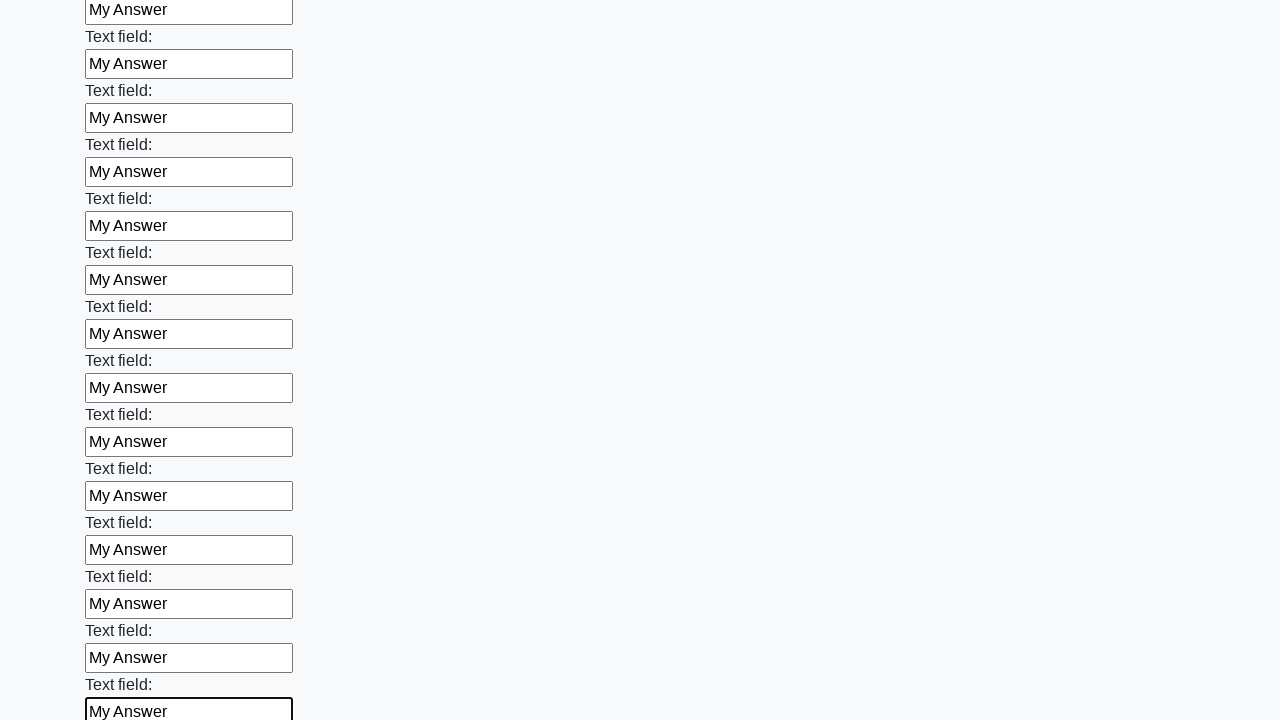

Filled input field 85 of 100 with 'My Answer' on input >> nth=84
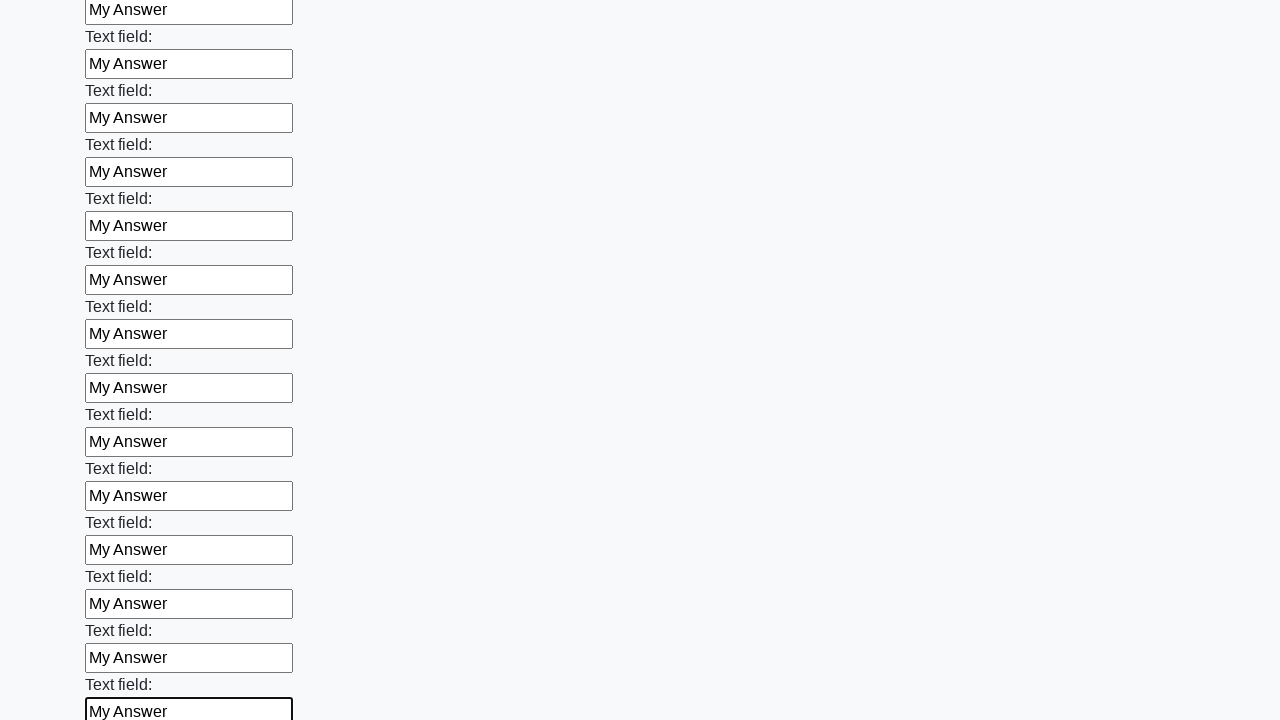

Filled input field 86 of 100 with 'My Answer' on input >> nth=85
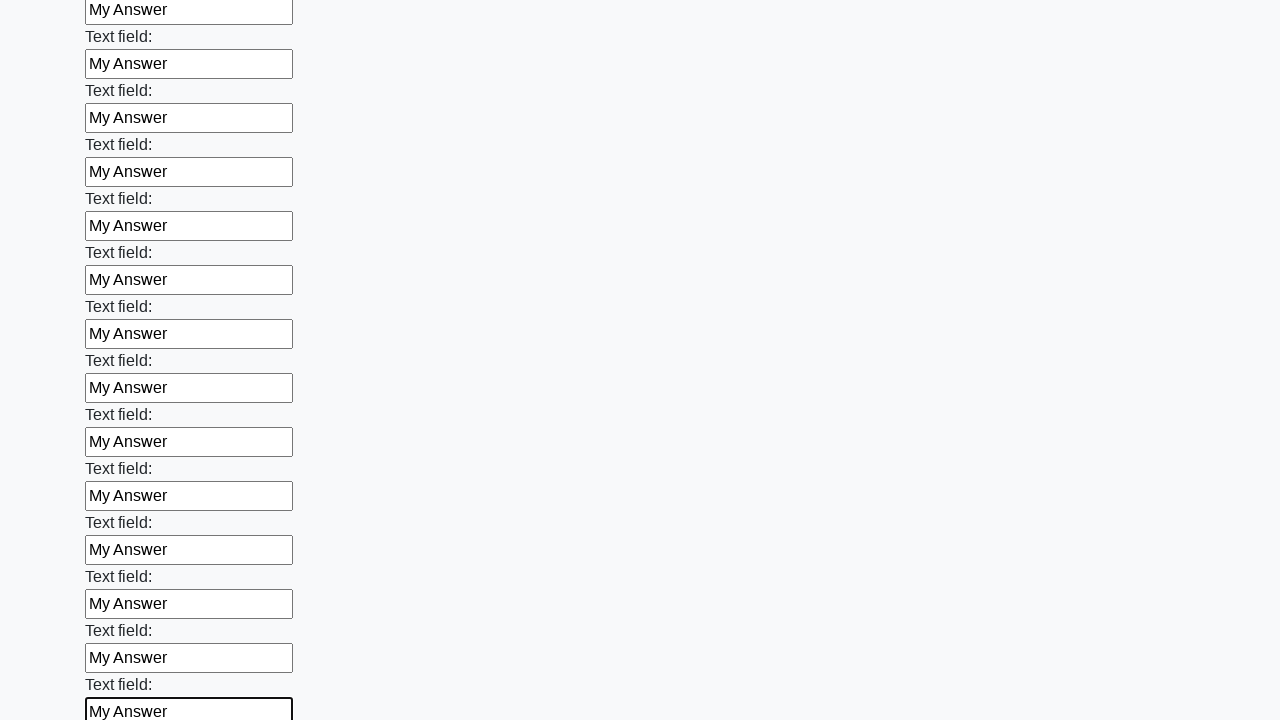

Filled input field 87 of 100 with 'My Answer' on input >> nth=86
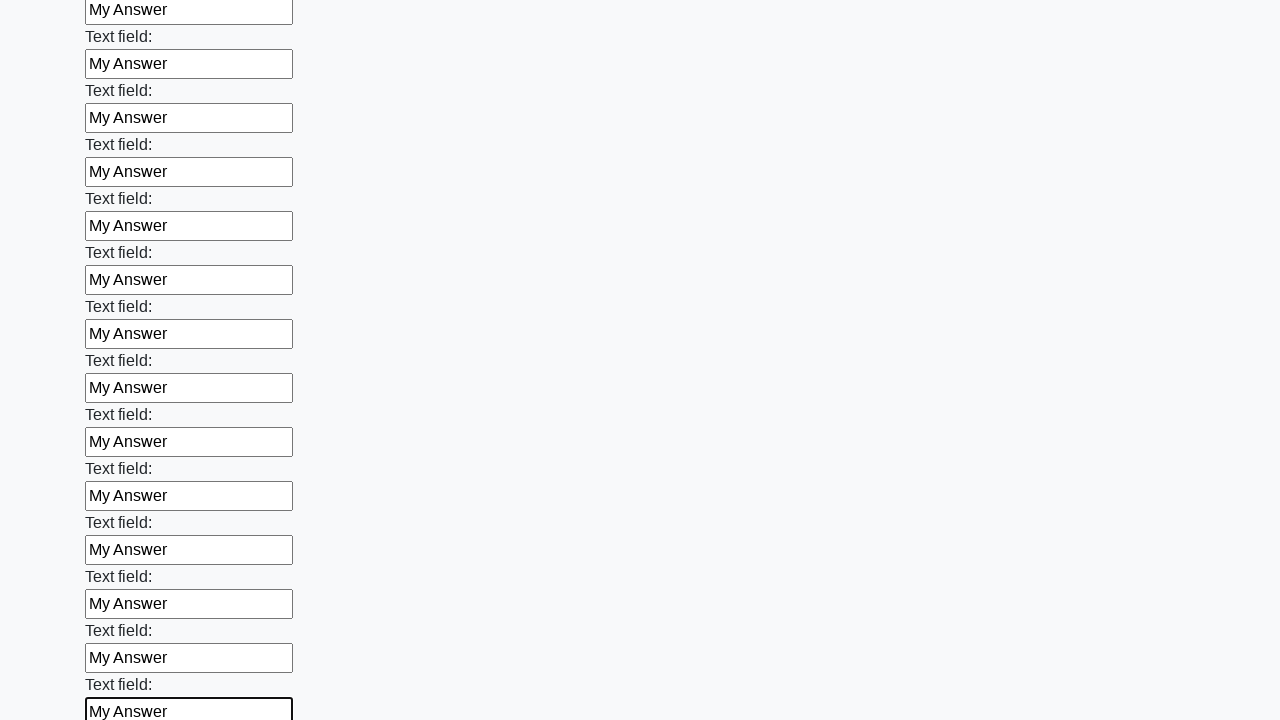

Filled input field 88 of 100 with 'My Answer' on input >> nth=87
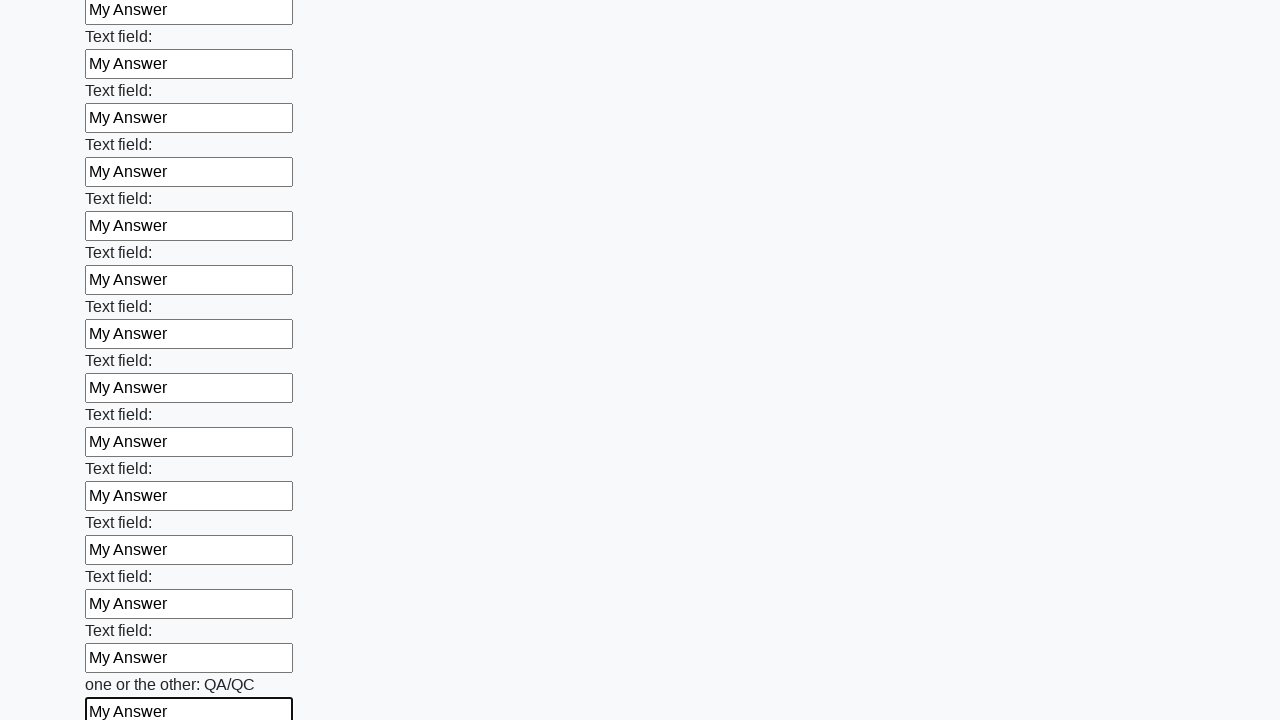

Filled input field 89 of 100 with 'My Answer' on input >> nth=88
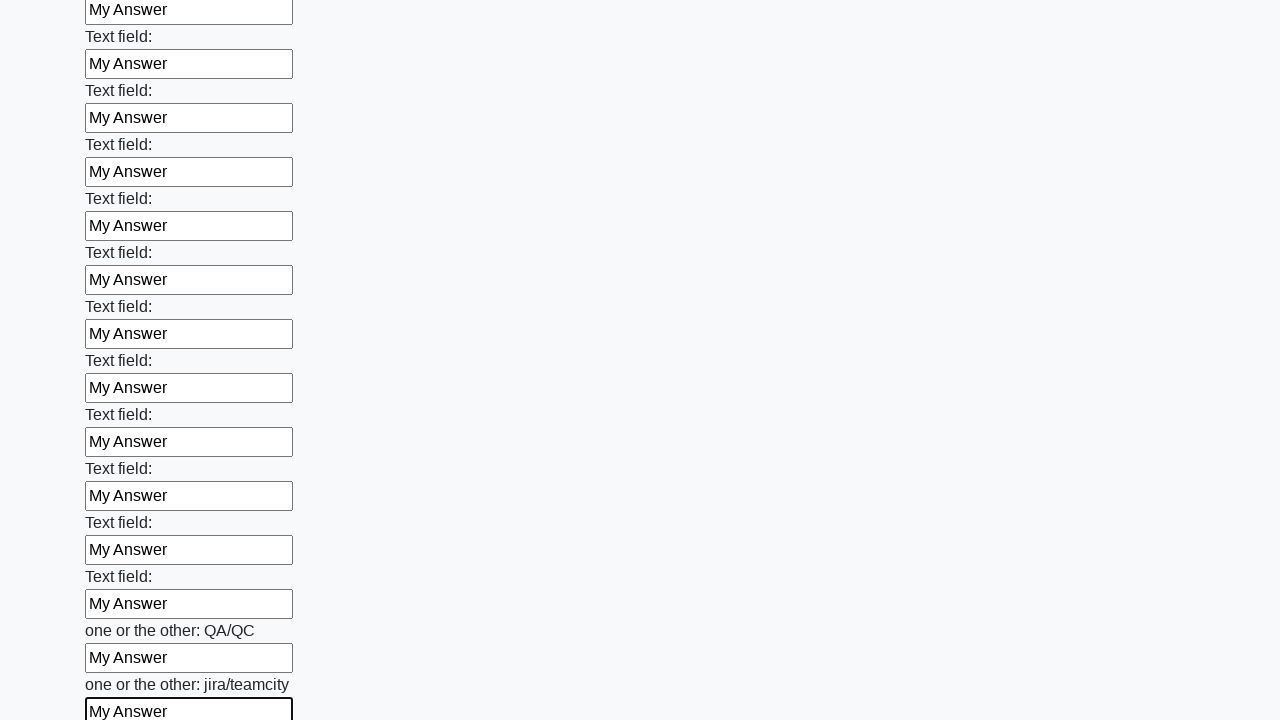

Filled input field 90 of 100 with 'My Answer' on input >> nth=89
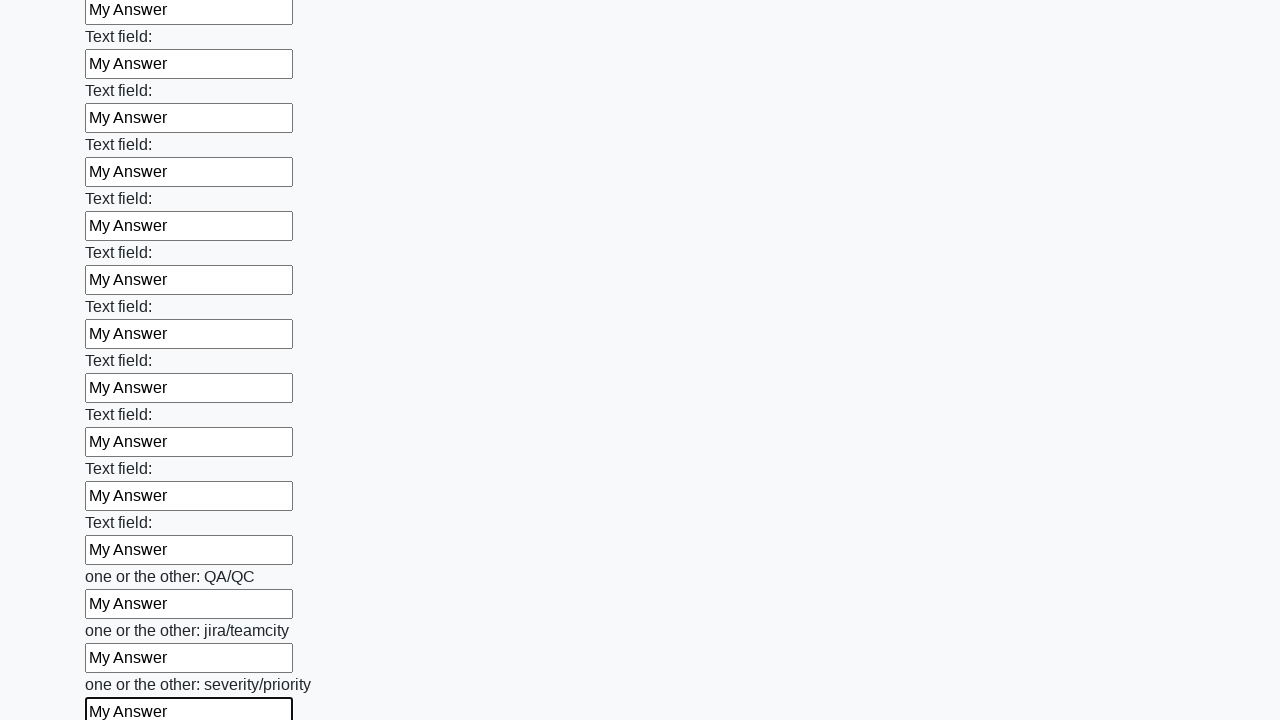

Filled input field 91 of 100 with 'My Answer' on input >> nth=90
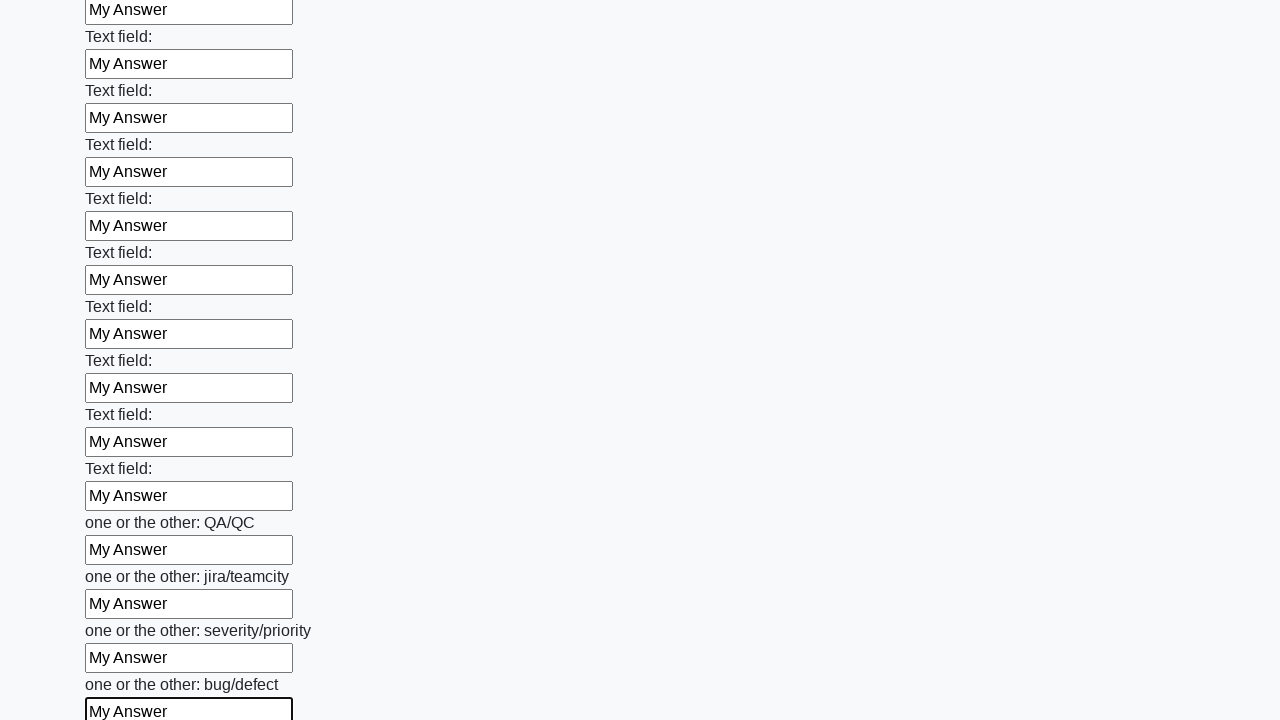

Filled input field 92 of 100 with 'My Answer' on input >> nth=91
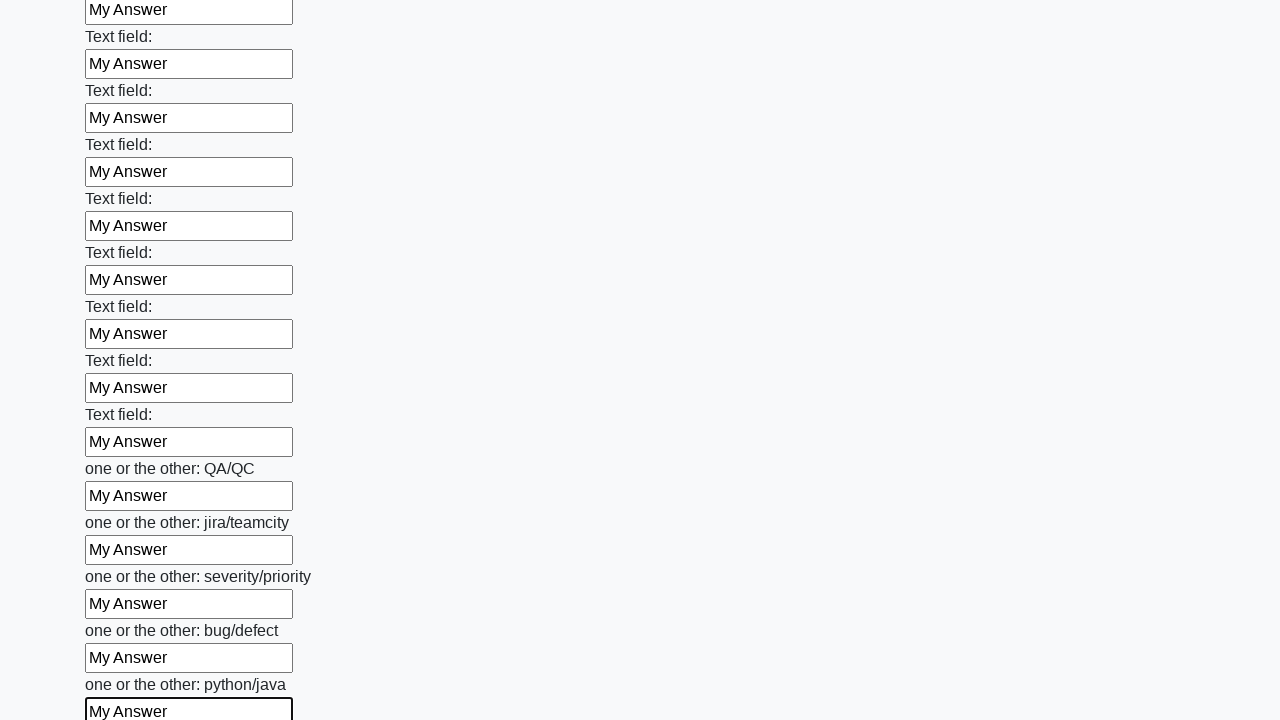

Filled input field 93 of 100 with 'My Answer' on input >> nth=92
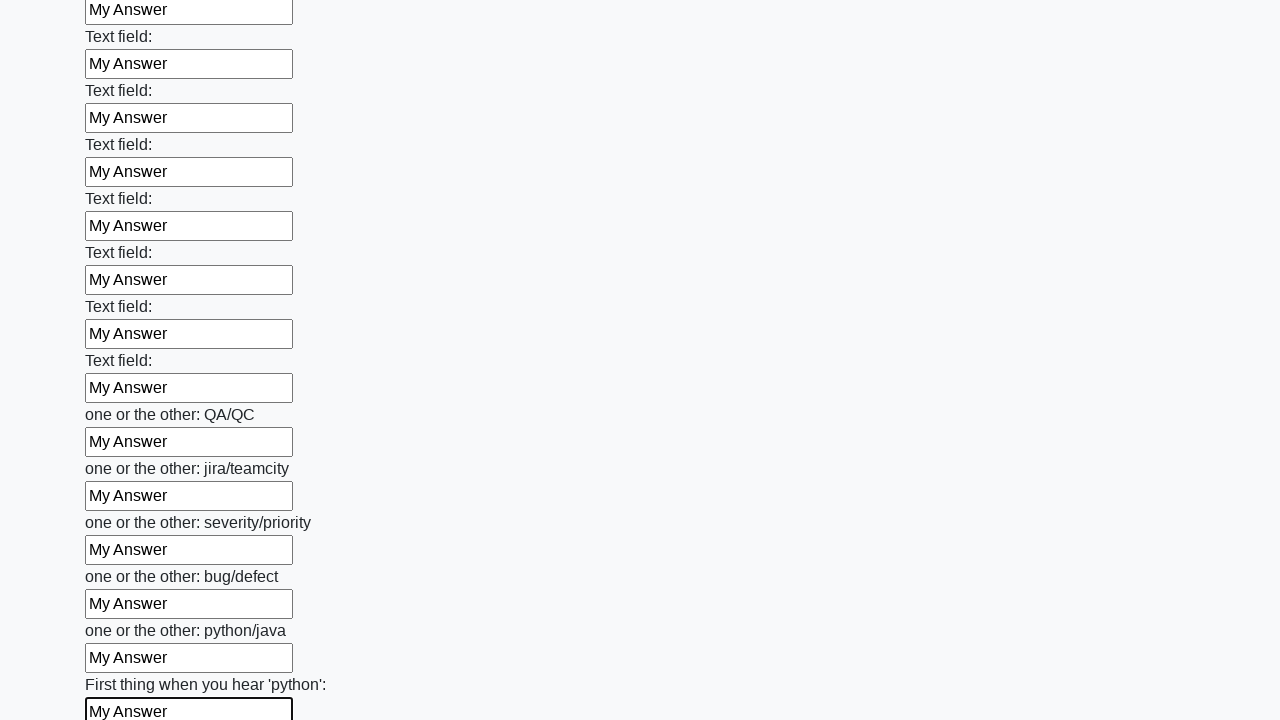

Filled input field 94 of 100 with 'My Answer' on input >> nth=93
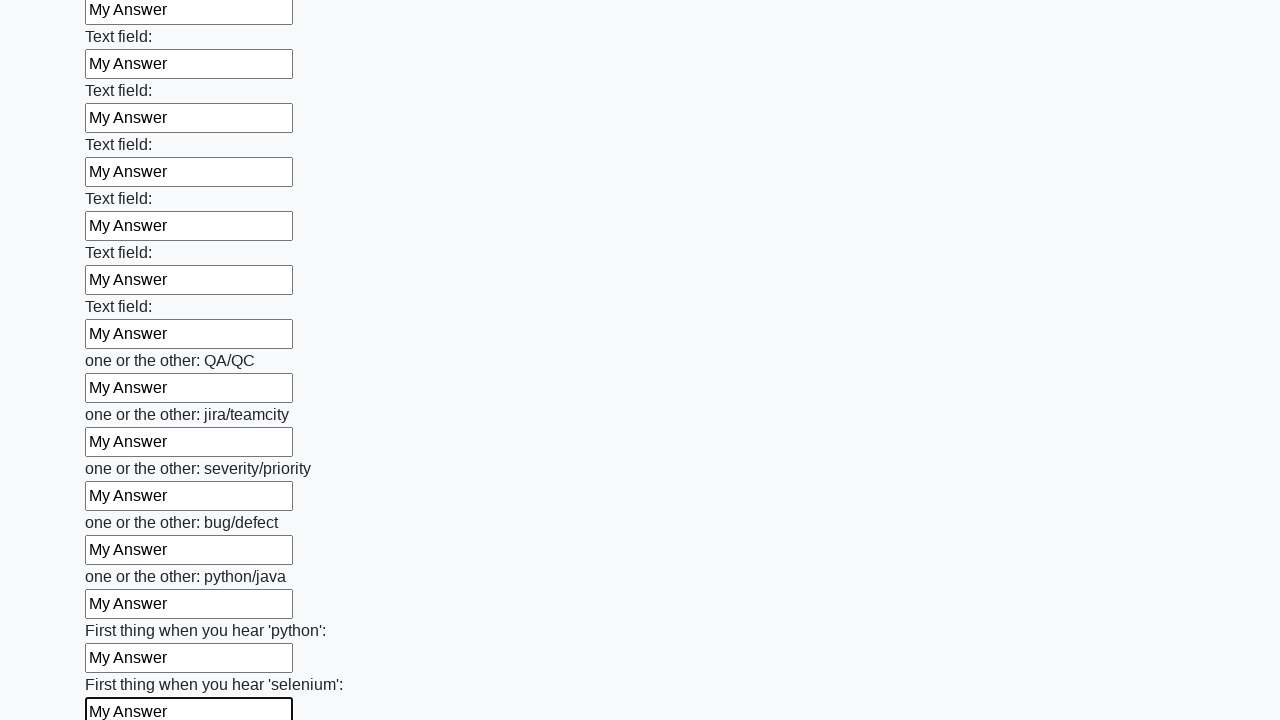

Filled input field 95 of 100 with 'My Answer' on input >> nth=94
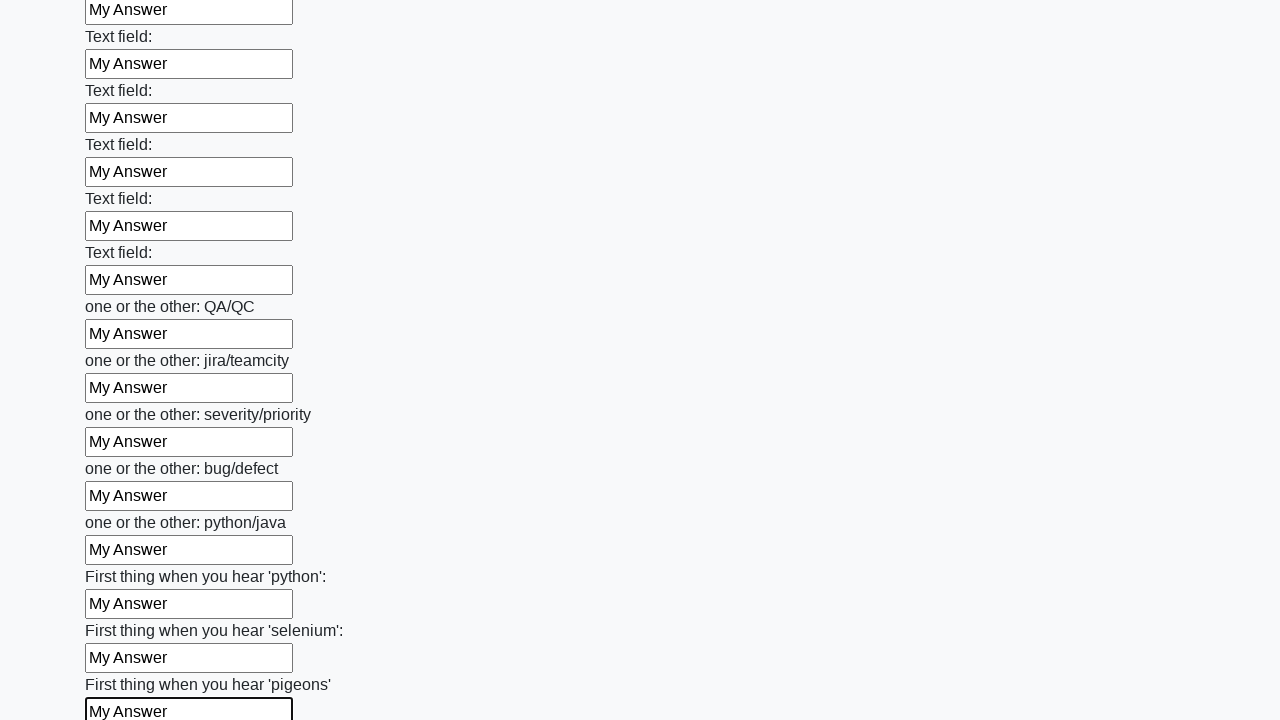

Filled input field 96 of 100 with 'My Answer' on input >> nth=95
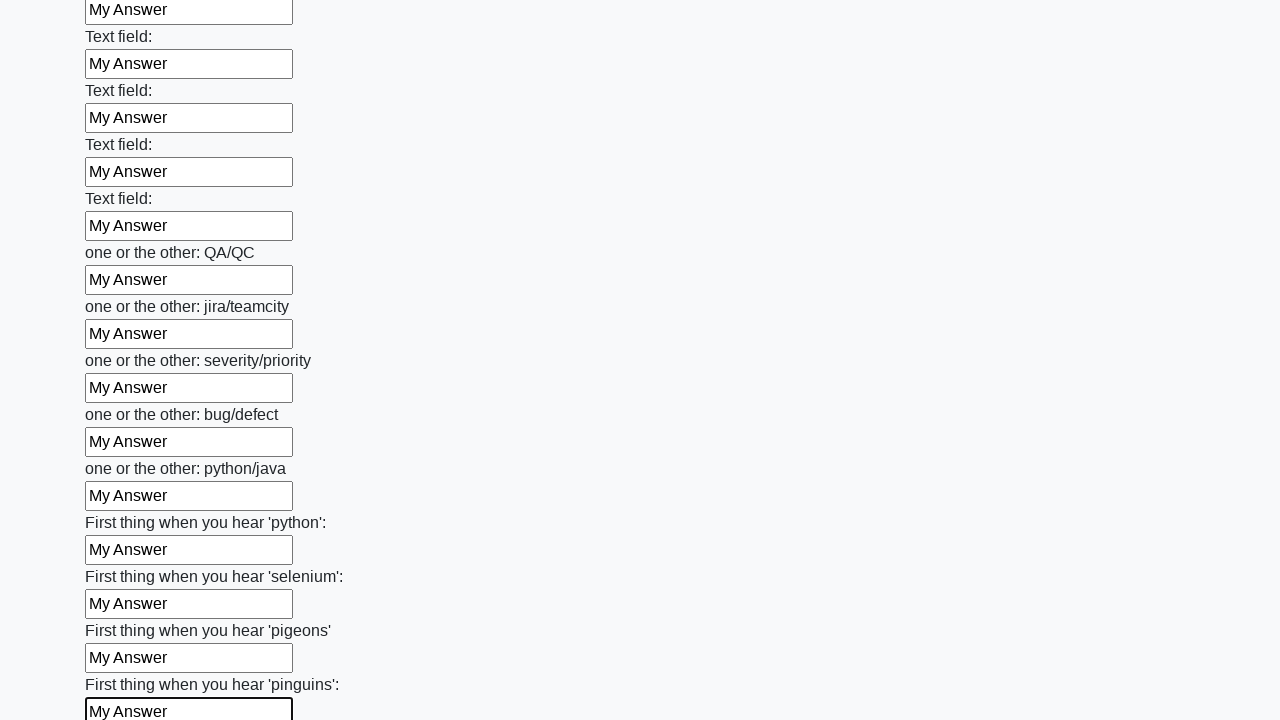

Filled input field 97 of 100 with 'My Answer' on input >> nth=96
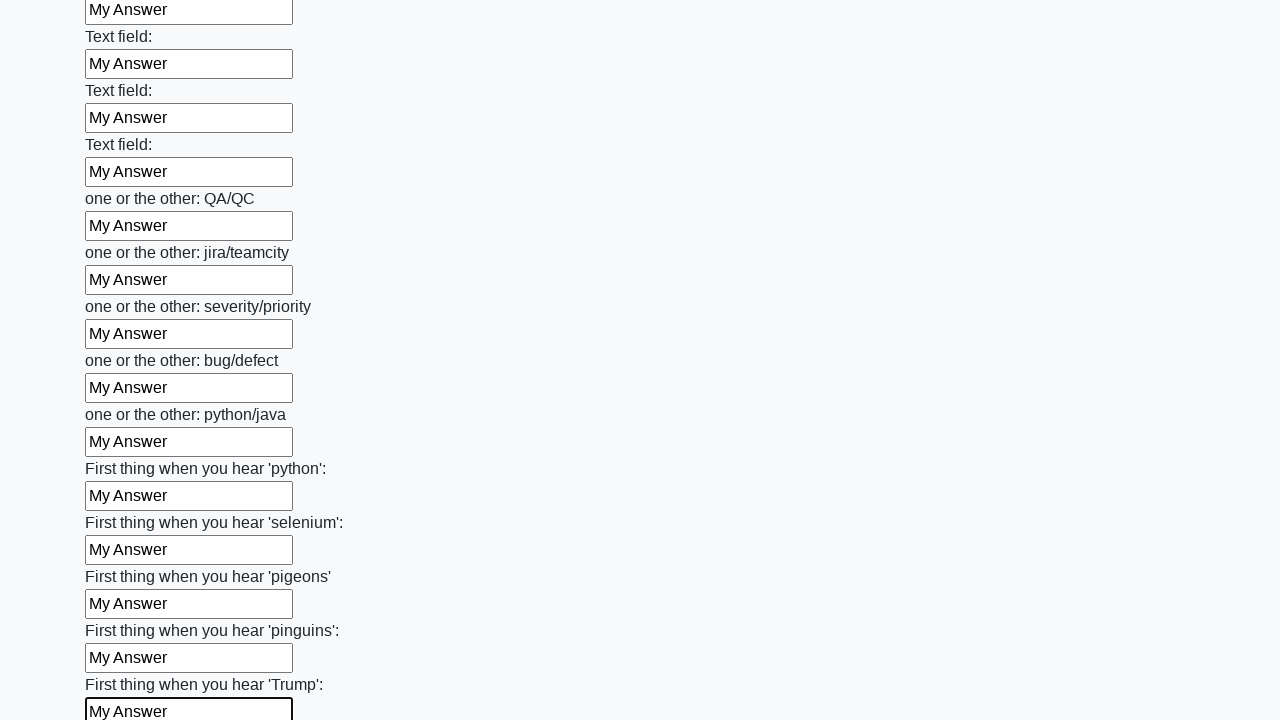

Filled input field 98 of 100 with 'My Answer' on input >> nth=97
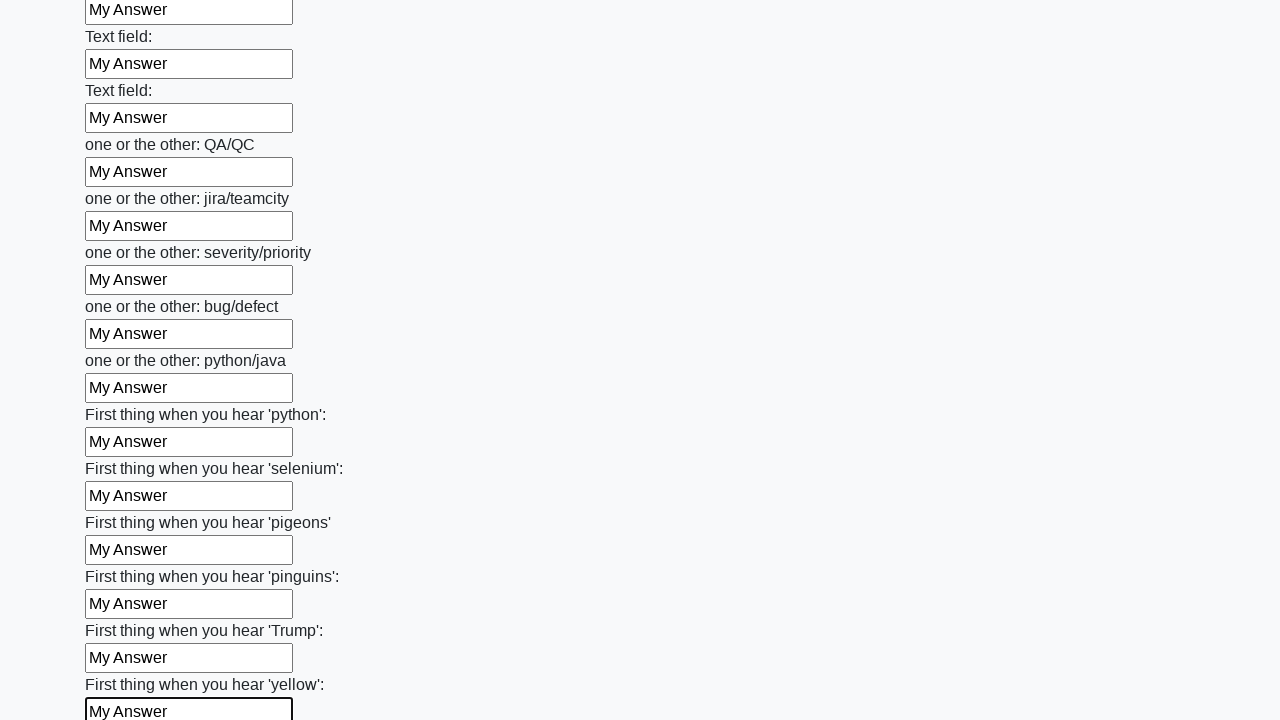

Filled input field 99 of 100 with 'My Answer' on input >> nth=98
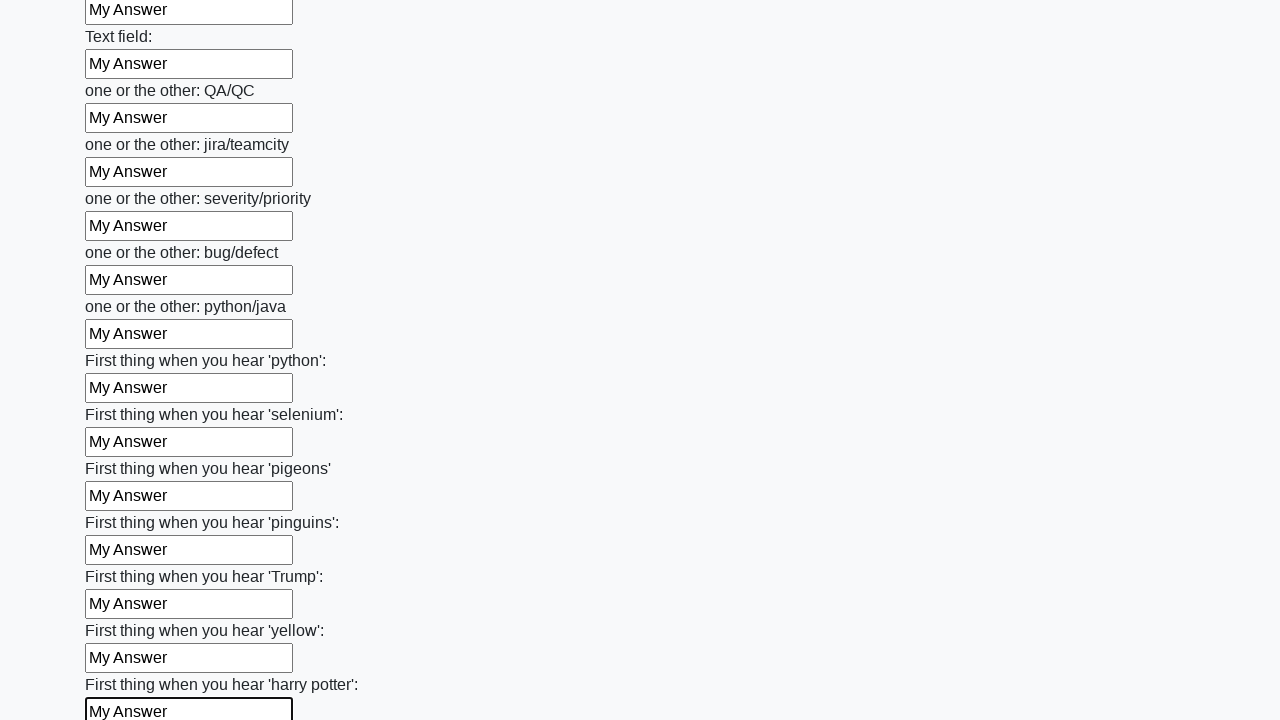

Filled input field 100 of 100 with 'My Answer' on input >> nth=99
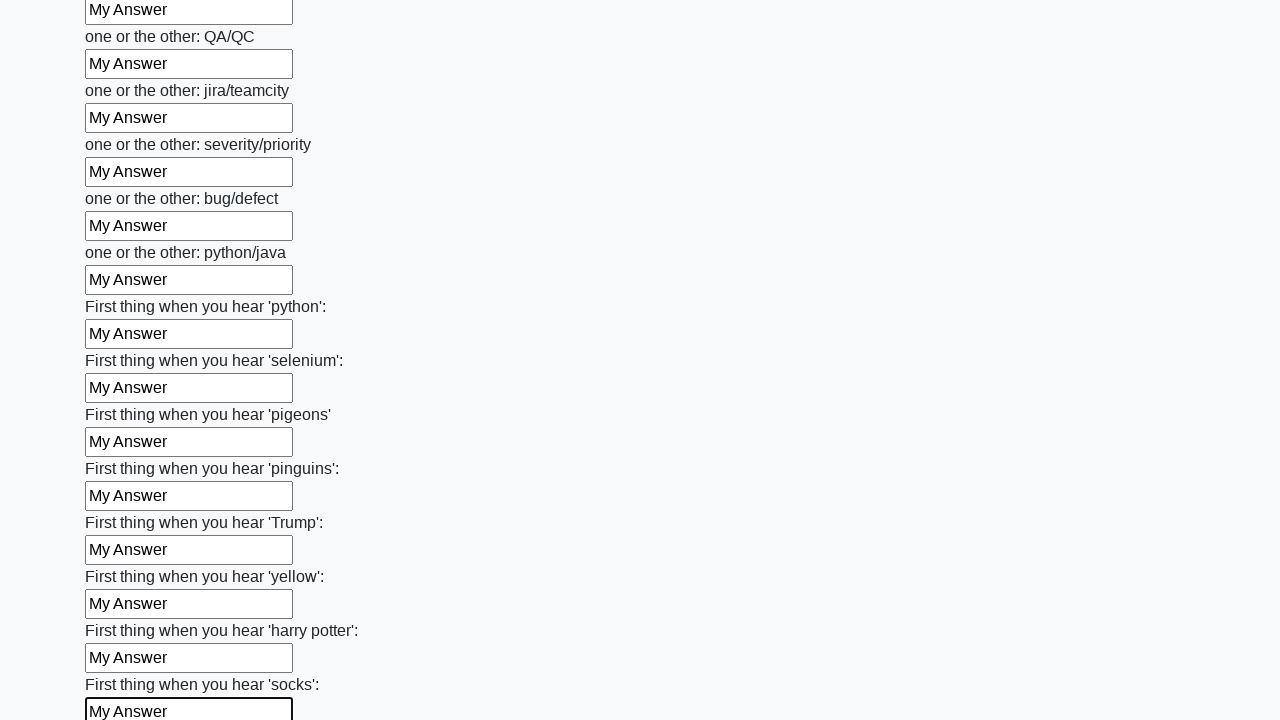

Clicked submit button to submit the form at (123, 611) on button.btn
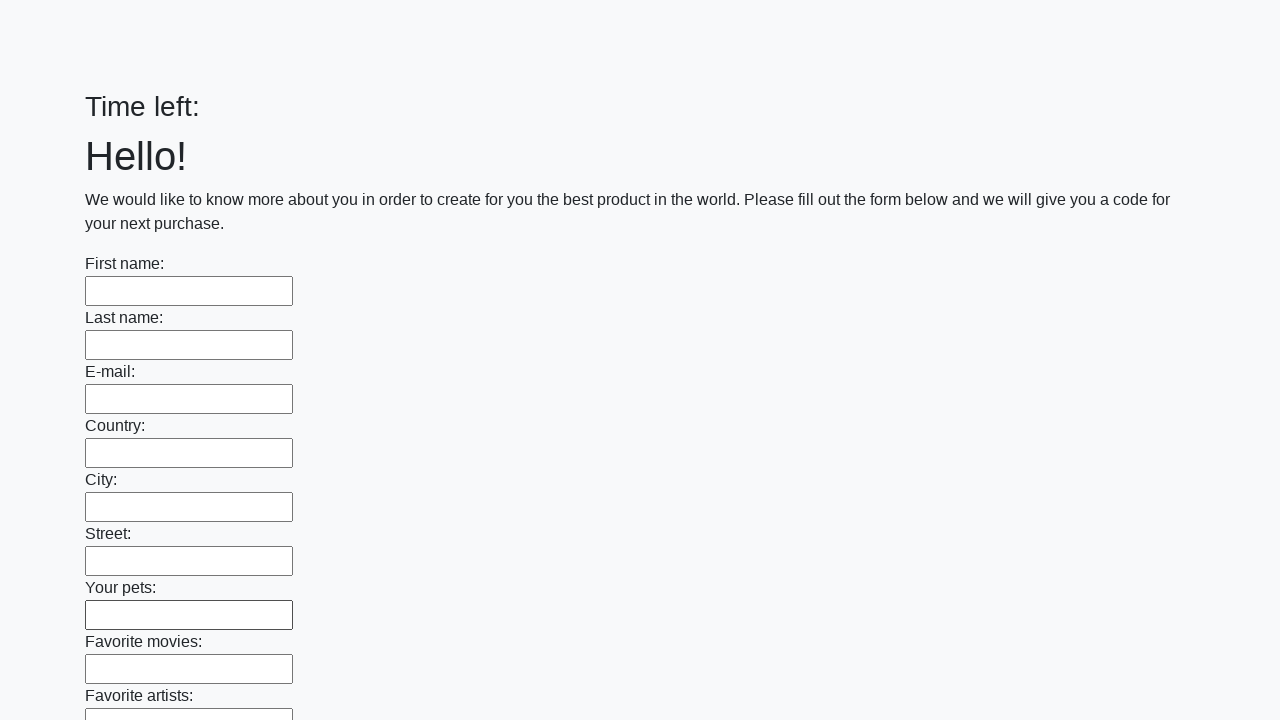

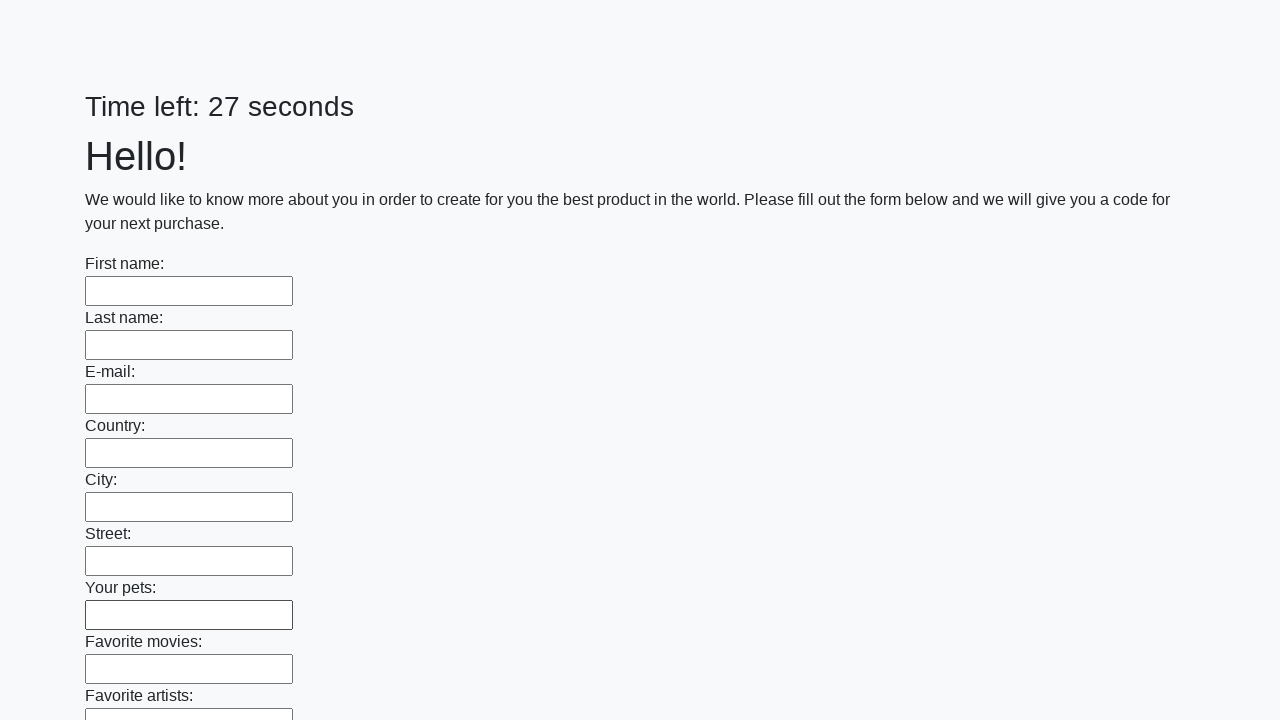